Tests filling out a large form with 100 input fields by entering text into all input elements and then clicking the submit button.

Starting URL: http://suninjuly.github.io/huge_form.html

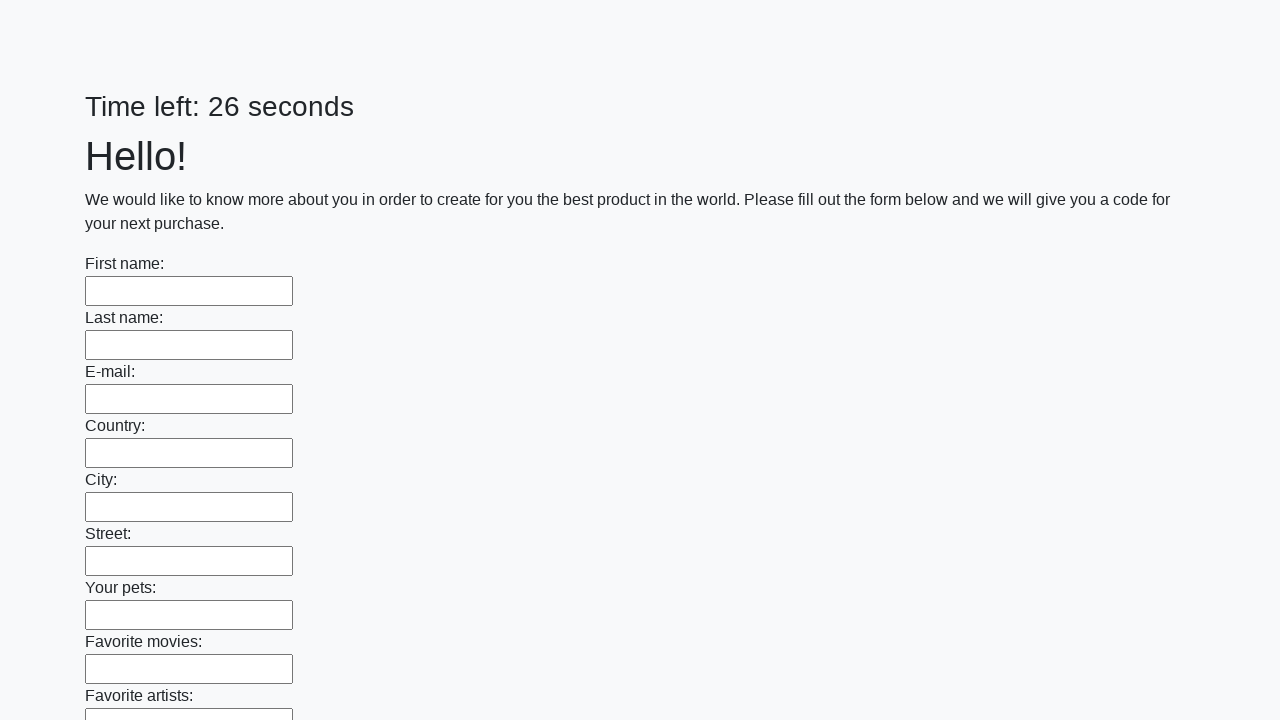

Navigated to huge form page
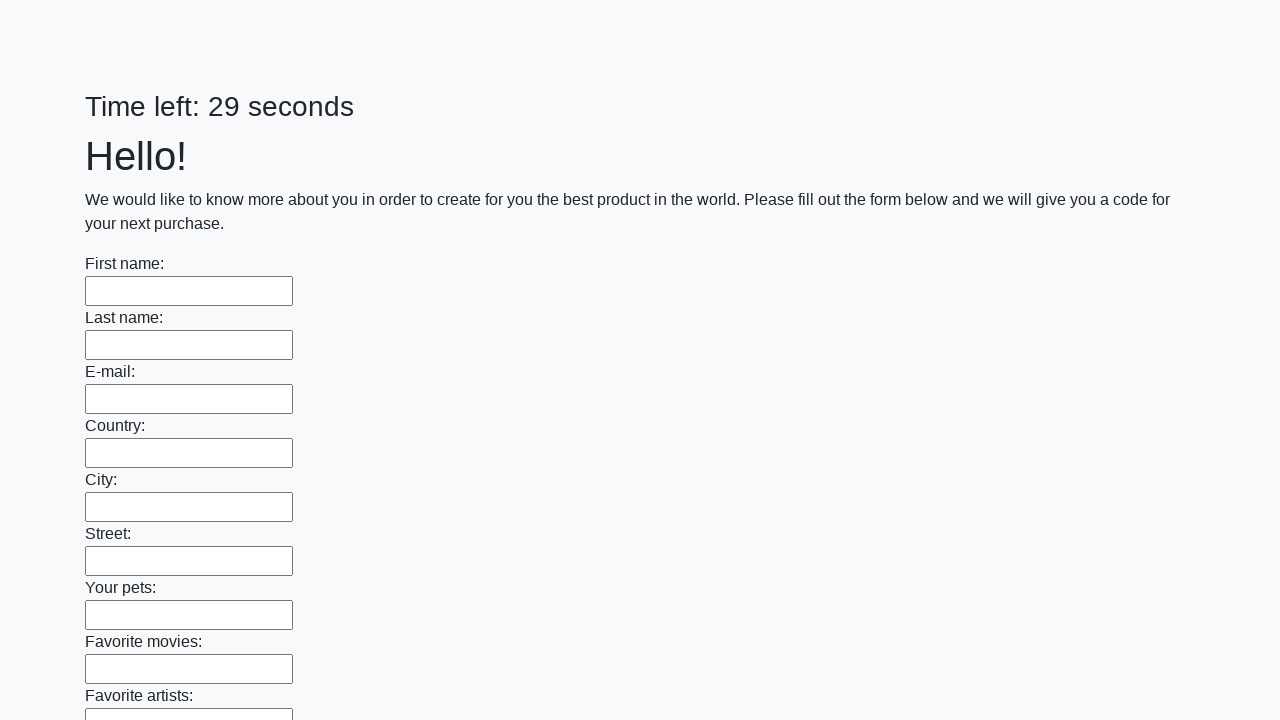

Located all 100 input fields on the form
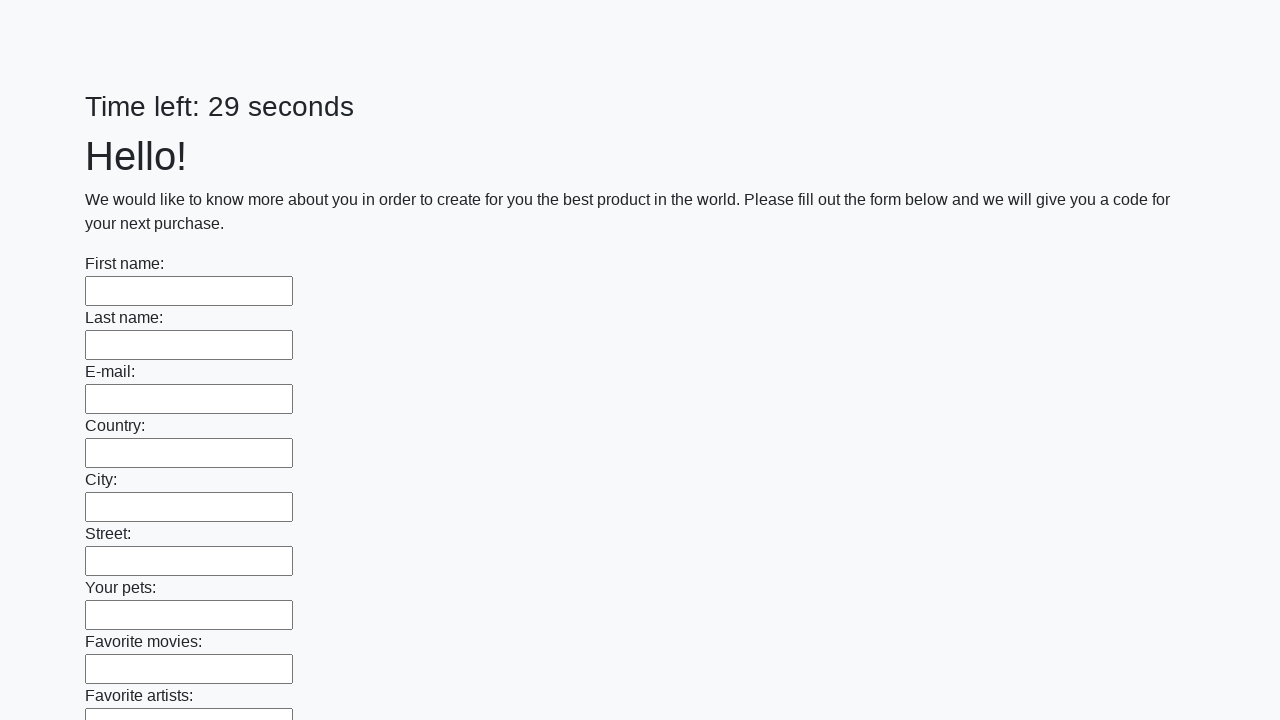

Filled an input field with 'Test Answer 2024' on input >> nth=0
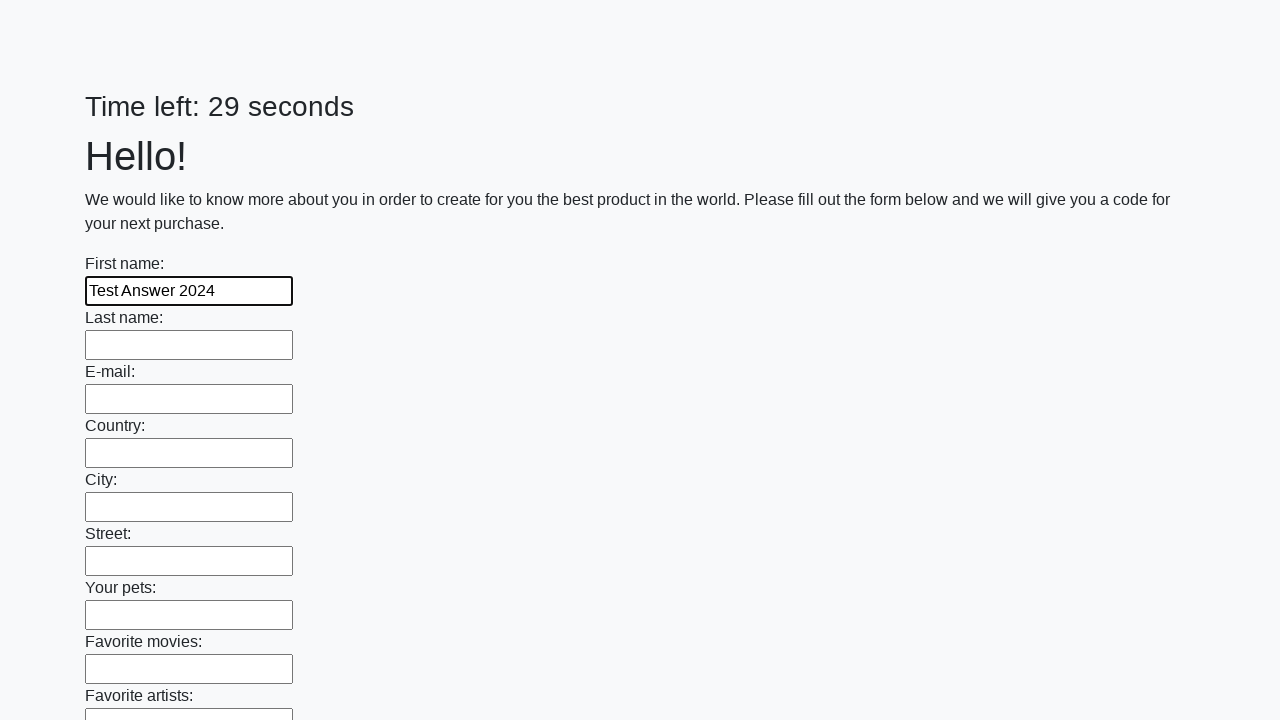

Filled an input field with 'Test Answer 2024' on input >> nth=1
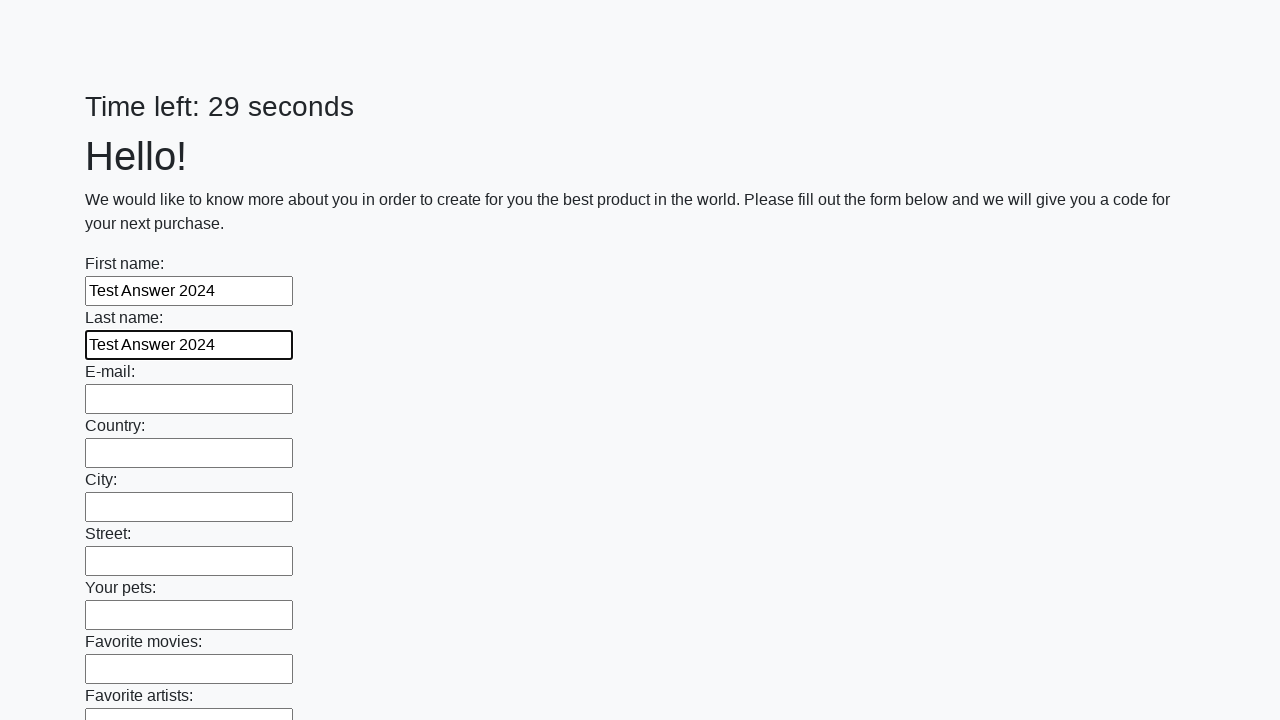

Filled an input field with 'Test Answer 2024' on input >> nth=2
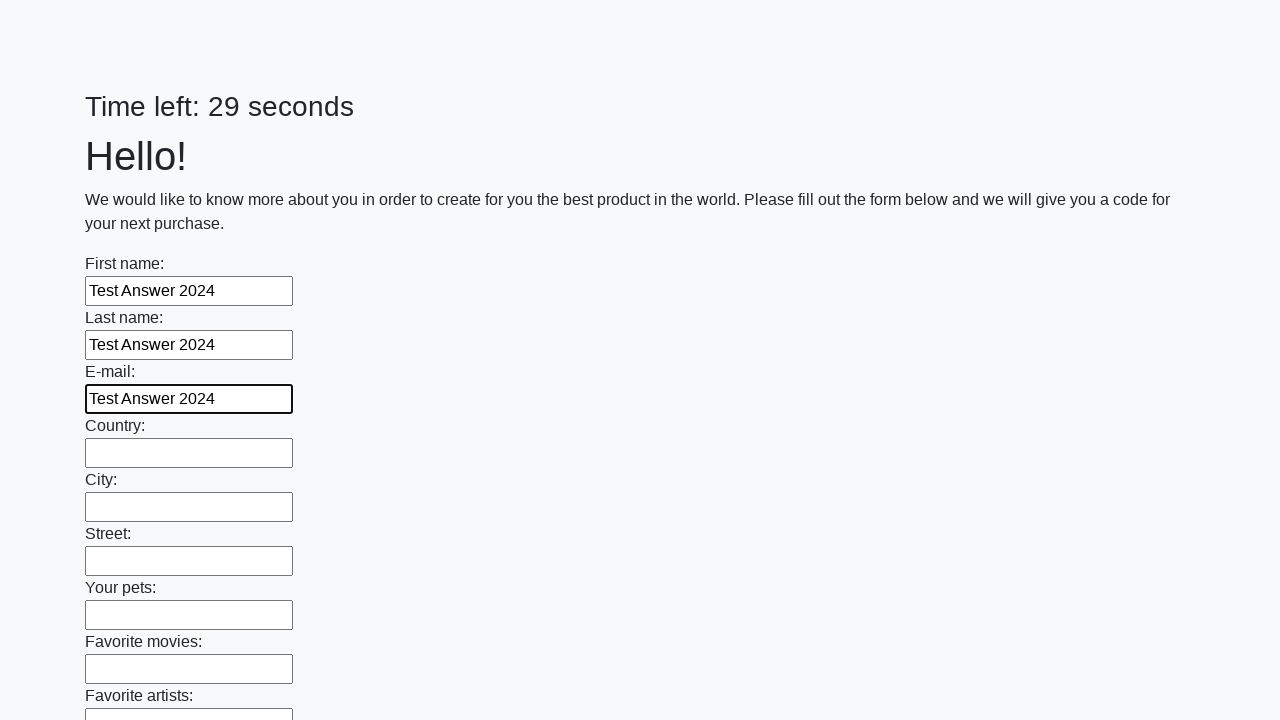

Filled an input field with 'Test Answer 2024' on input >> nth=3
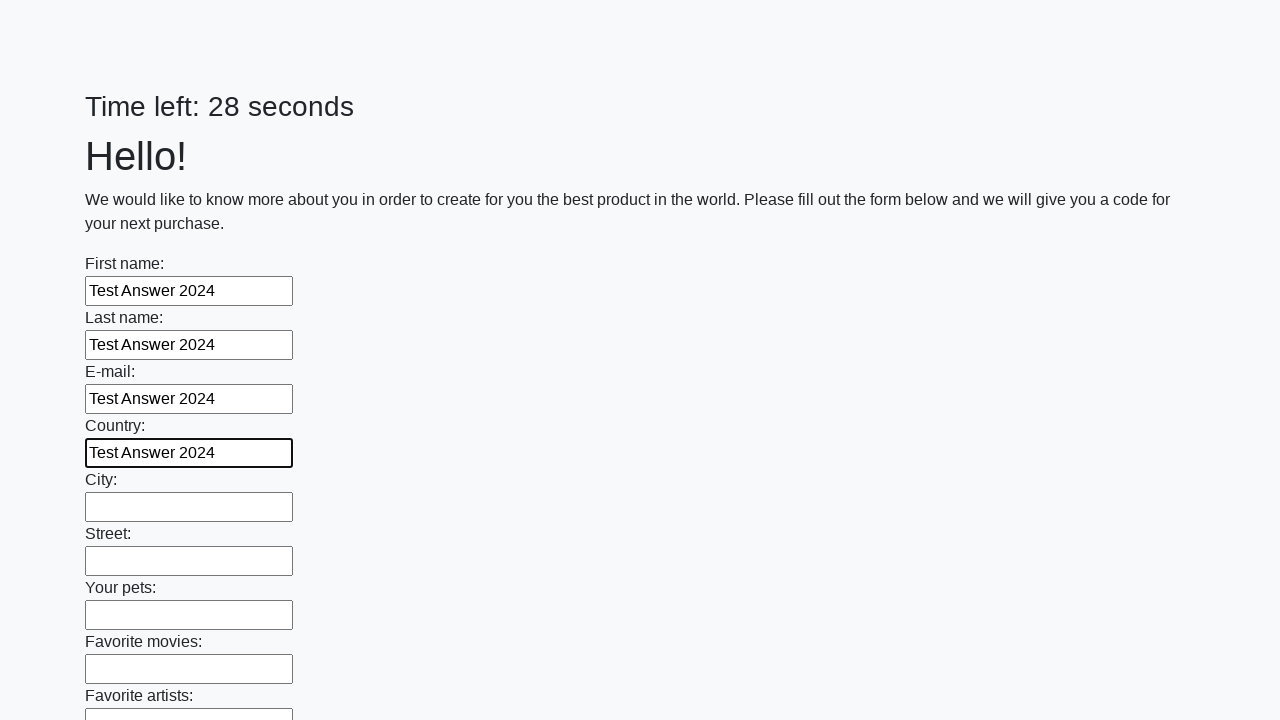

Filled an input field with 'Test Answer 2024' on input >> nth=4
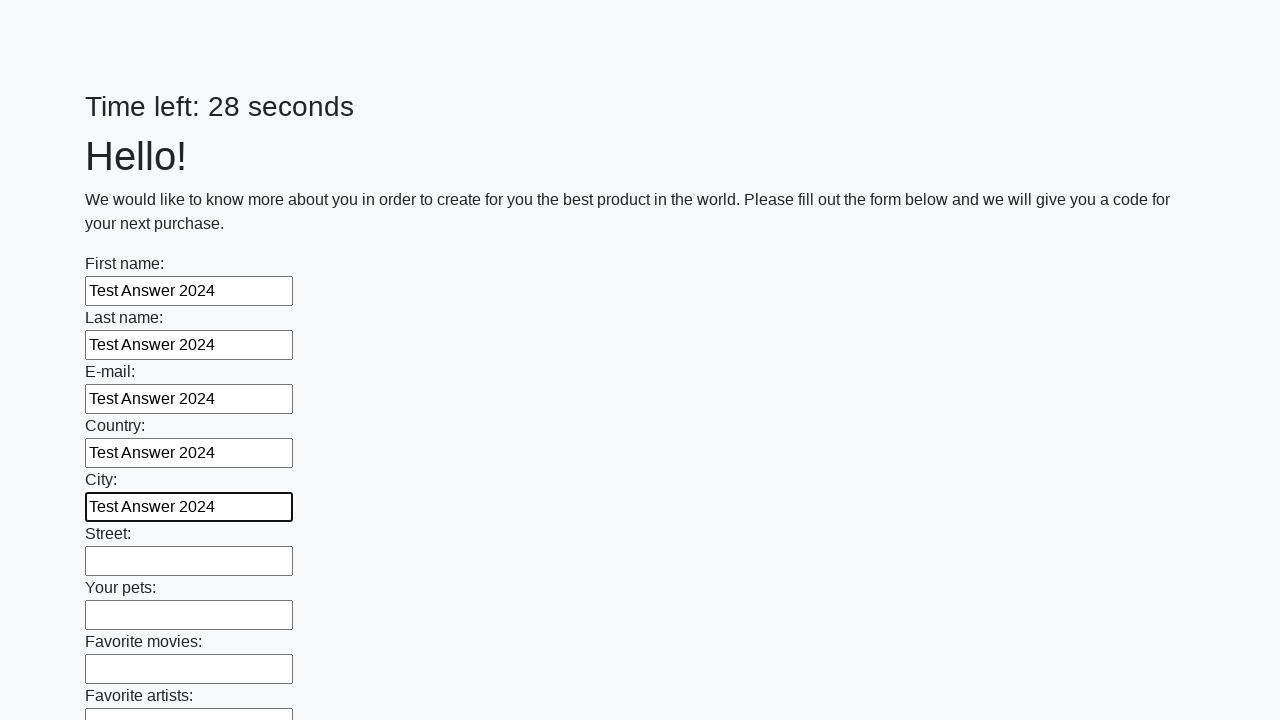

Filled an input field with 'Test Answer 2024' on input >> nth=5
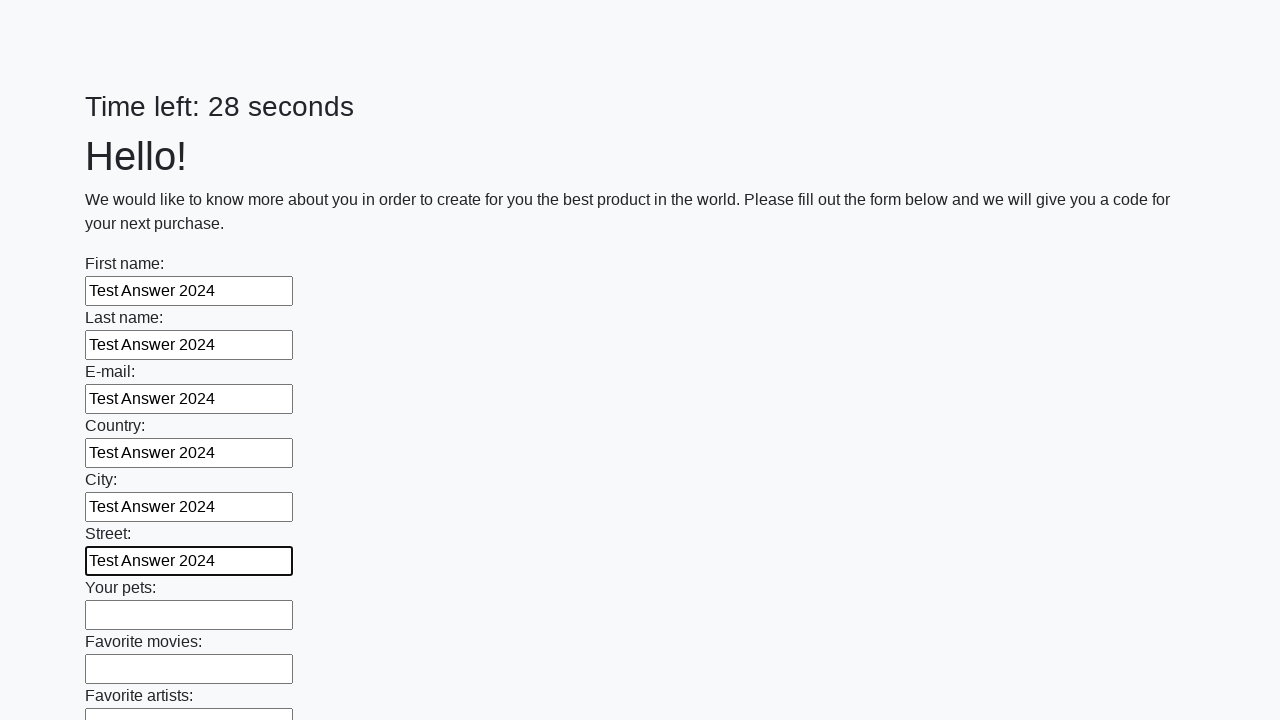

Filled an input field with 'Test Answer 2024' on input >> nth=6
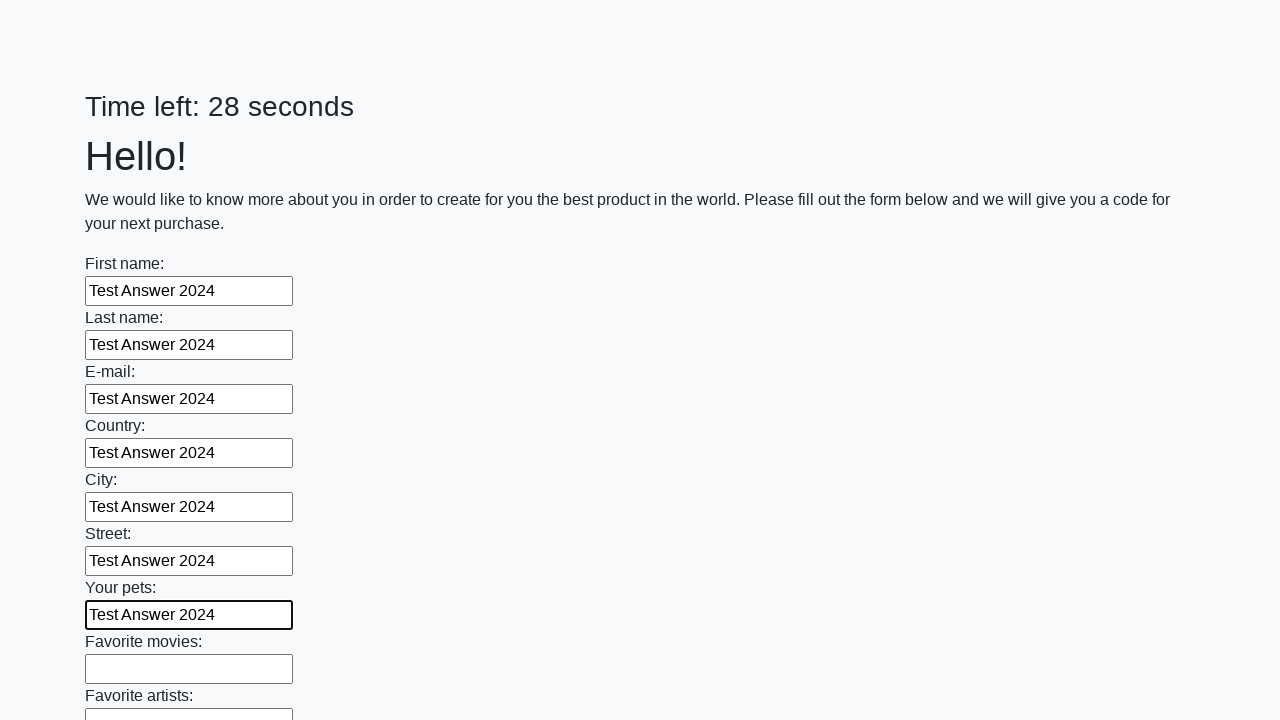

Filled an input field with 'Test Answer 2024' on input >> nth=7
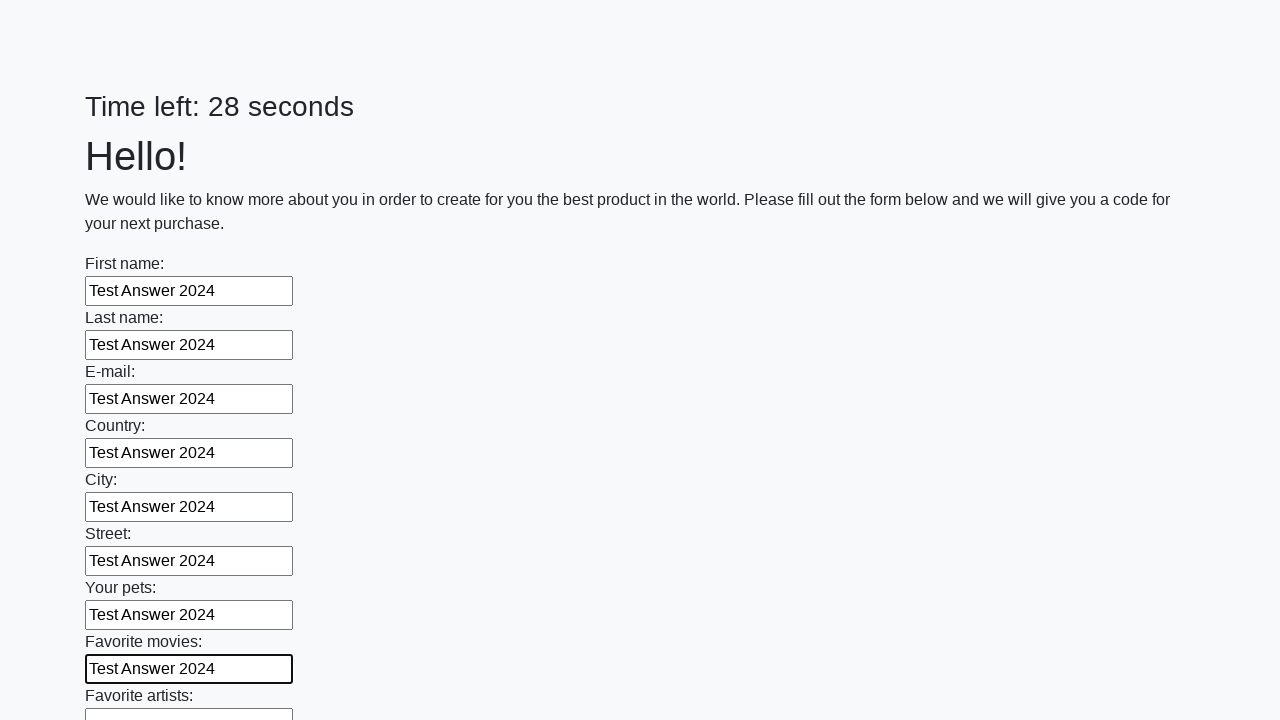

Filled an input field with 'Test Answer 2024' on input >> nth=8
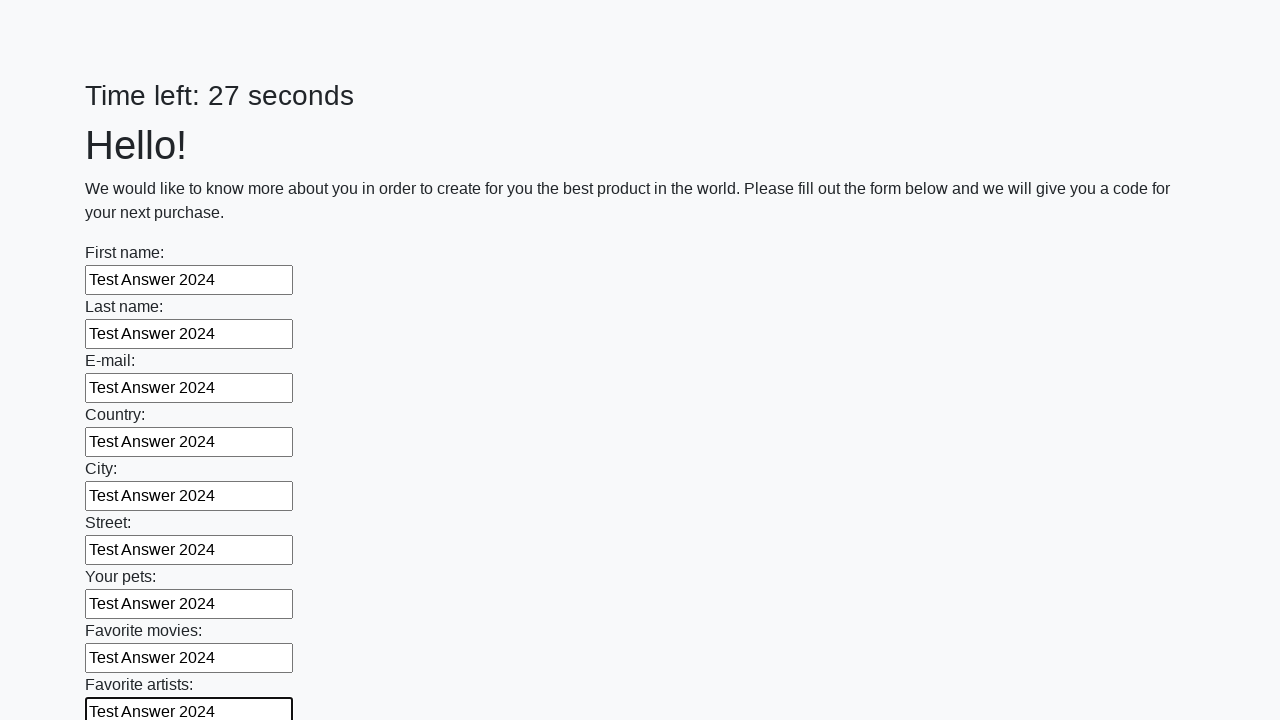

Filled an input field with 'Test Answer 2024' on input >> nth=9
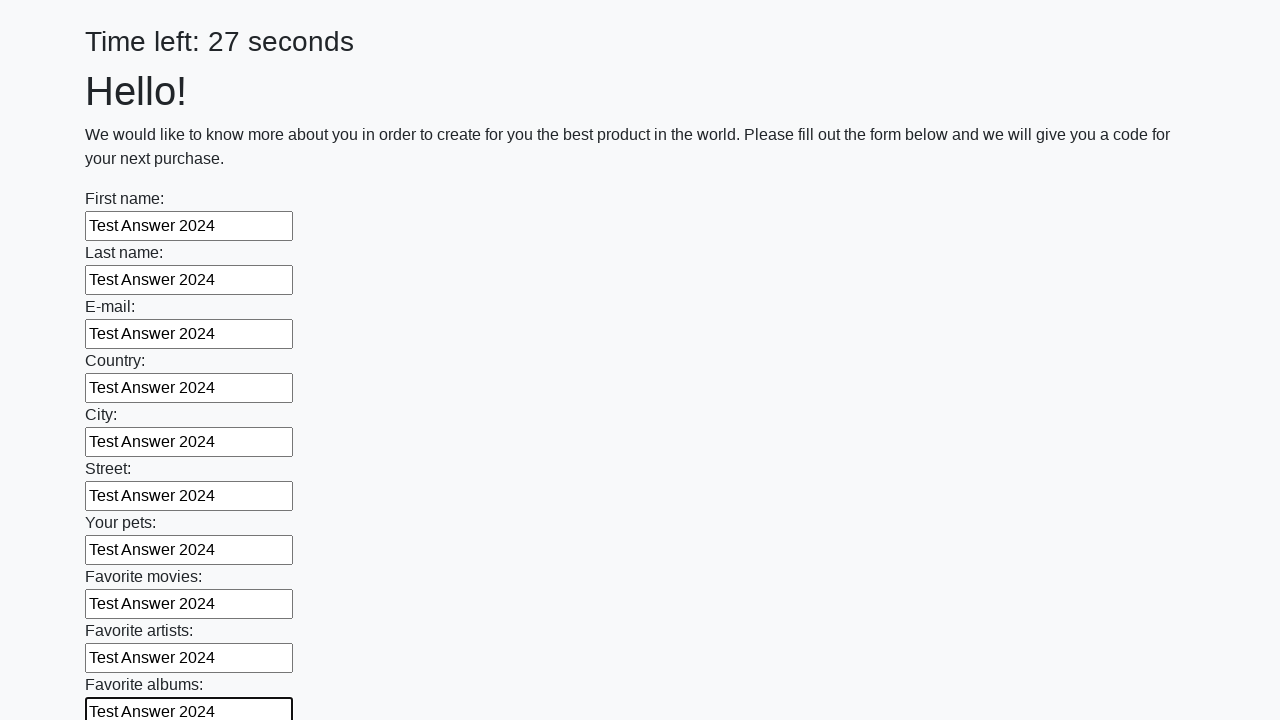

Filled an input field with 'Test Answer 2024' on input >> nth=10
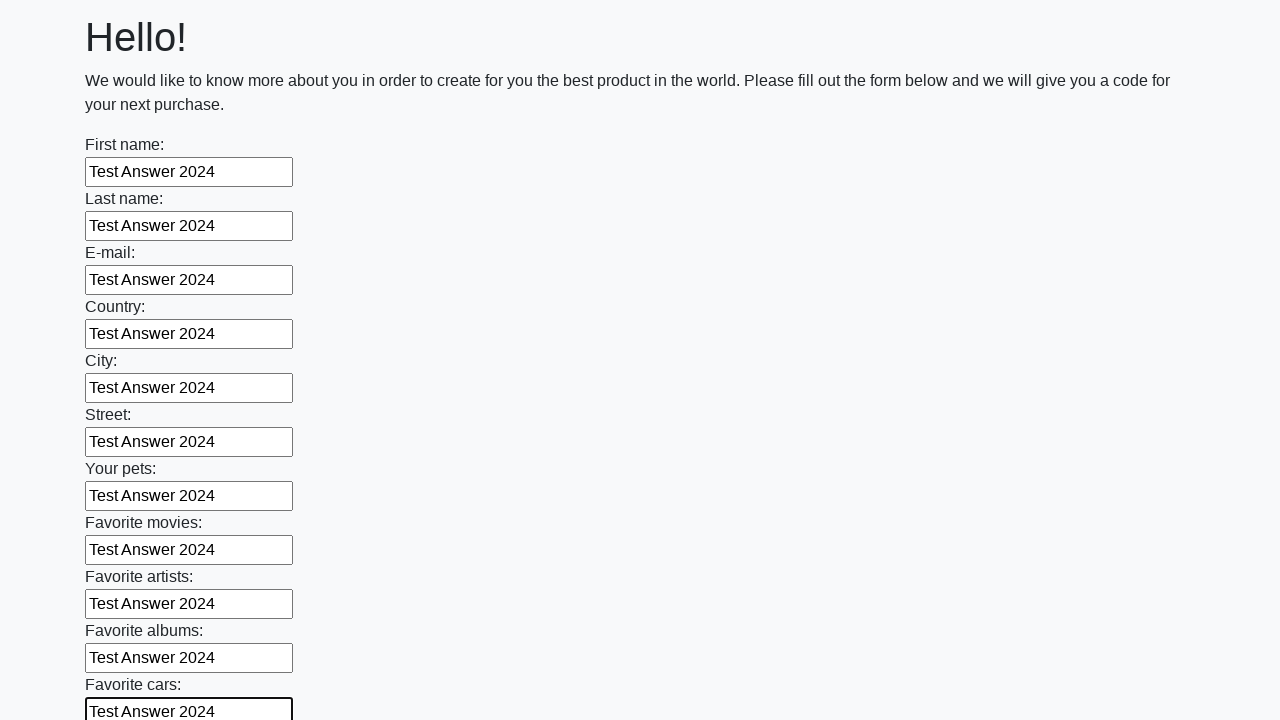

Filled an input field with 'Test Answer 2024' on input >> nth=11
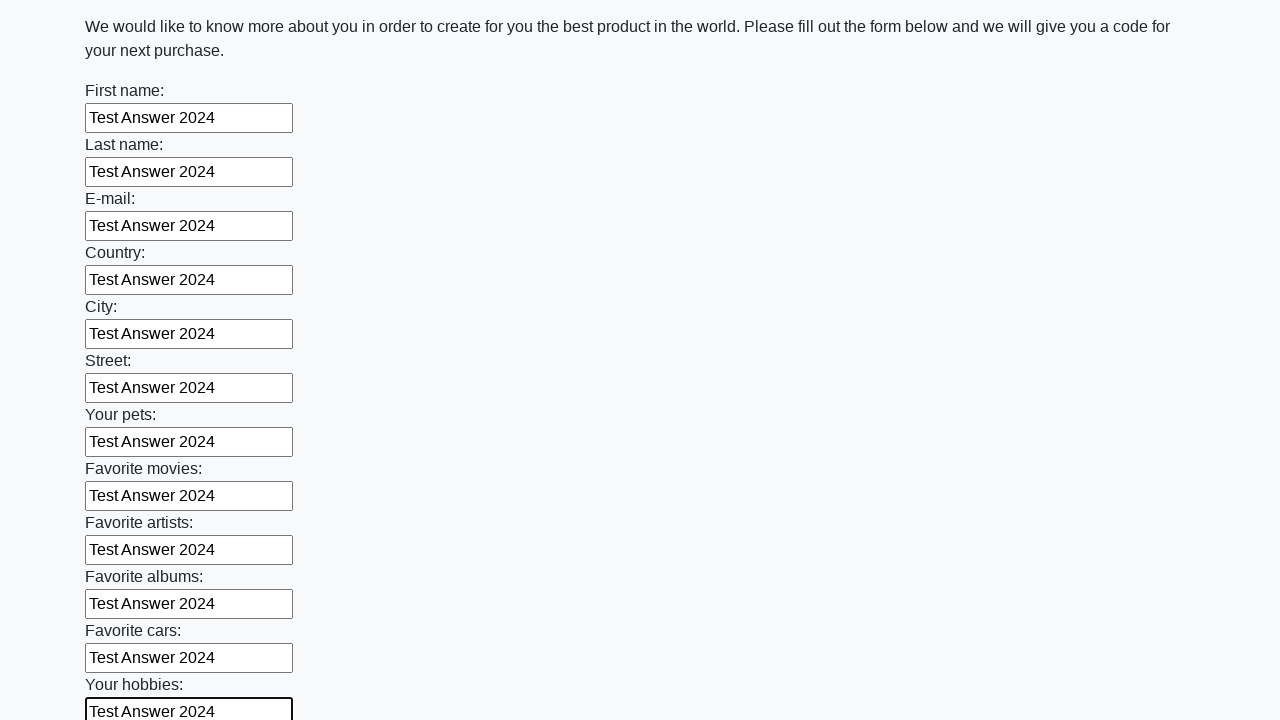

Filled an input field with 'Test Answer 2024' on input >> nth=12
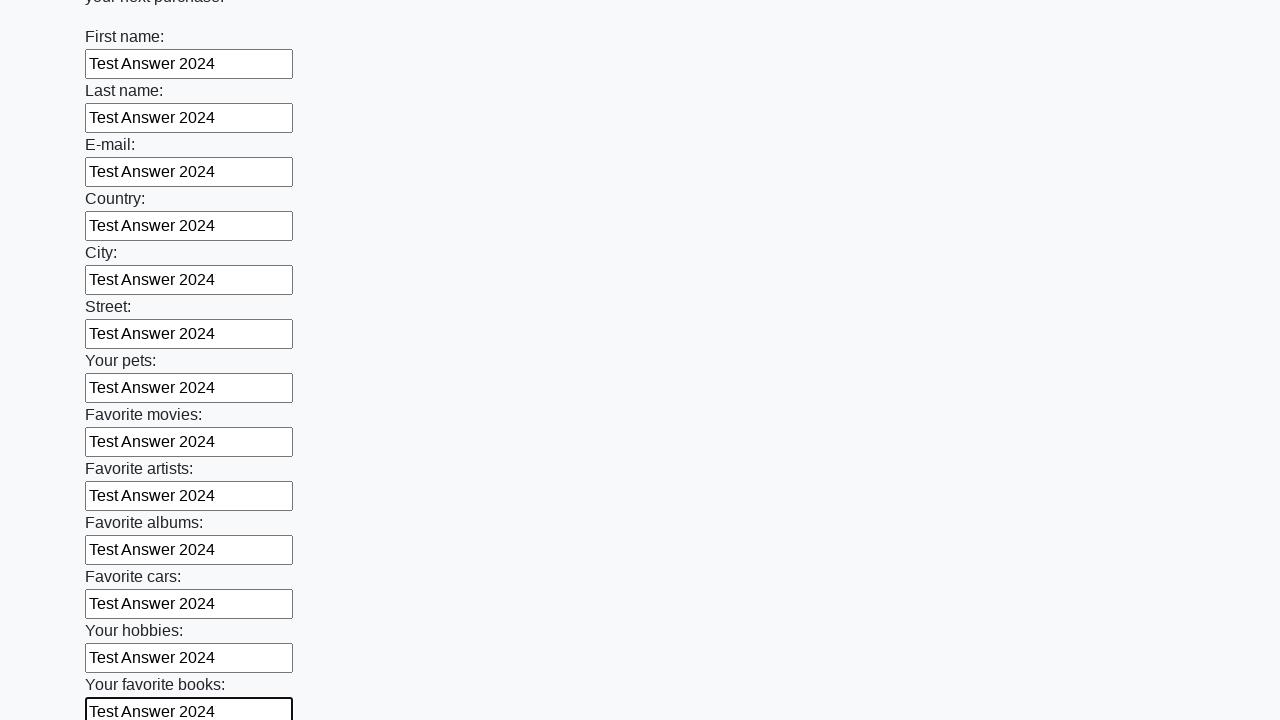

Filled an input field with 'Test Answer 2024' on input >> nth=13
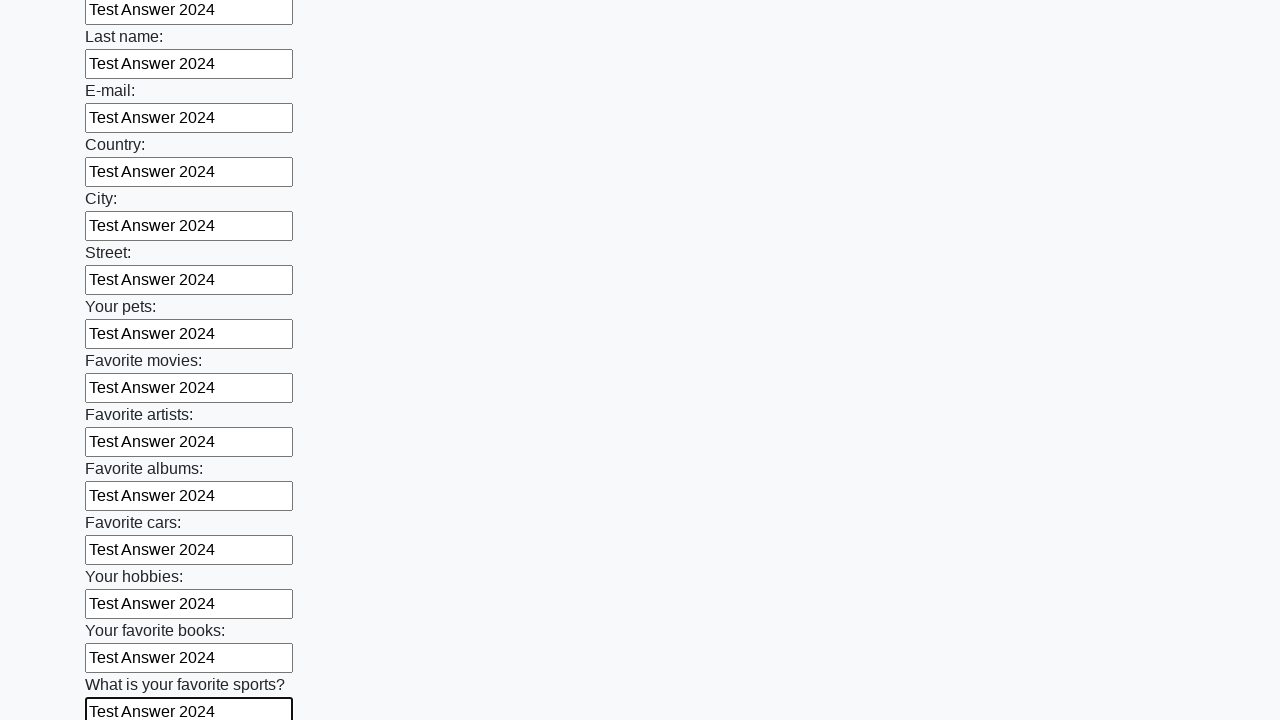

Filled an input field with 'Test Answer 2024' on input >> nth=14
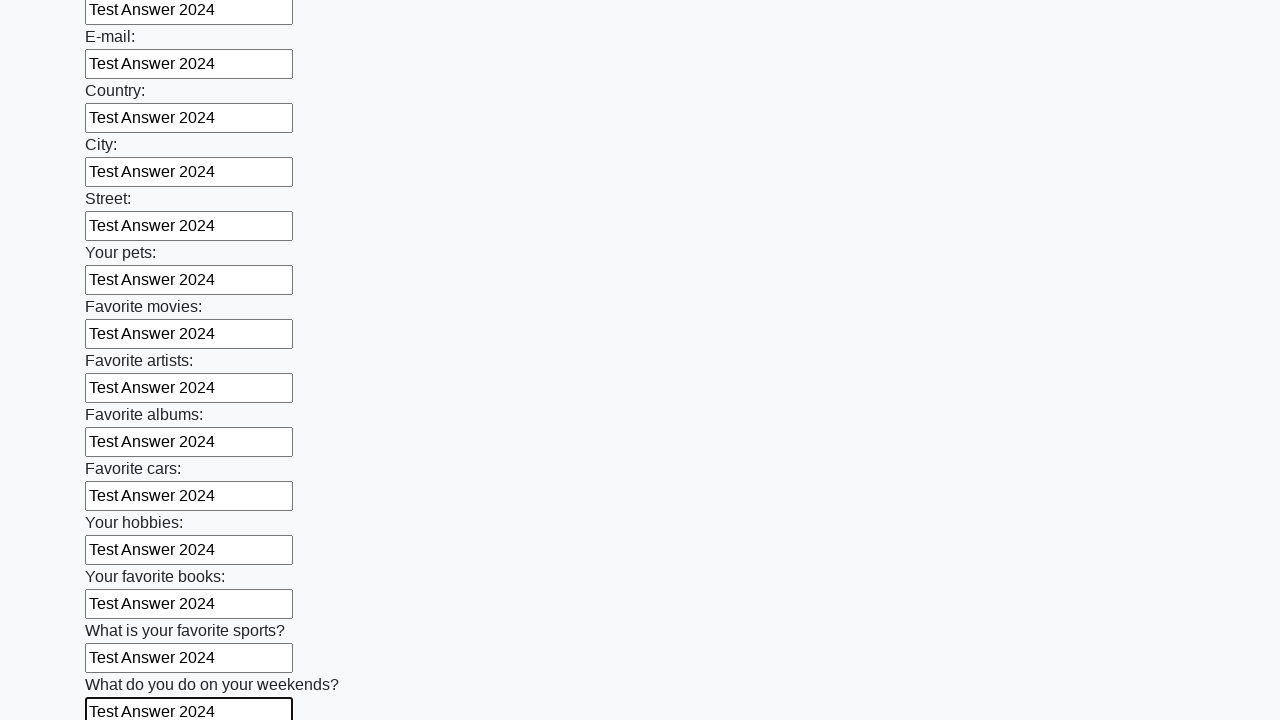

Filled an input field with 'Test Answer 2024' on input >> nth=15
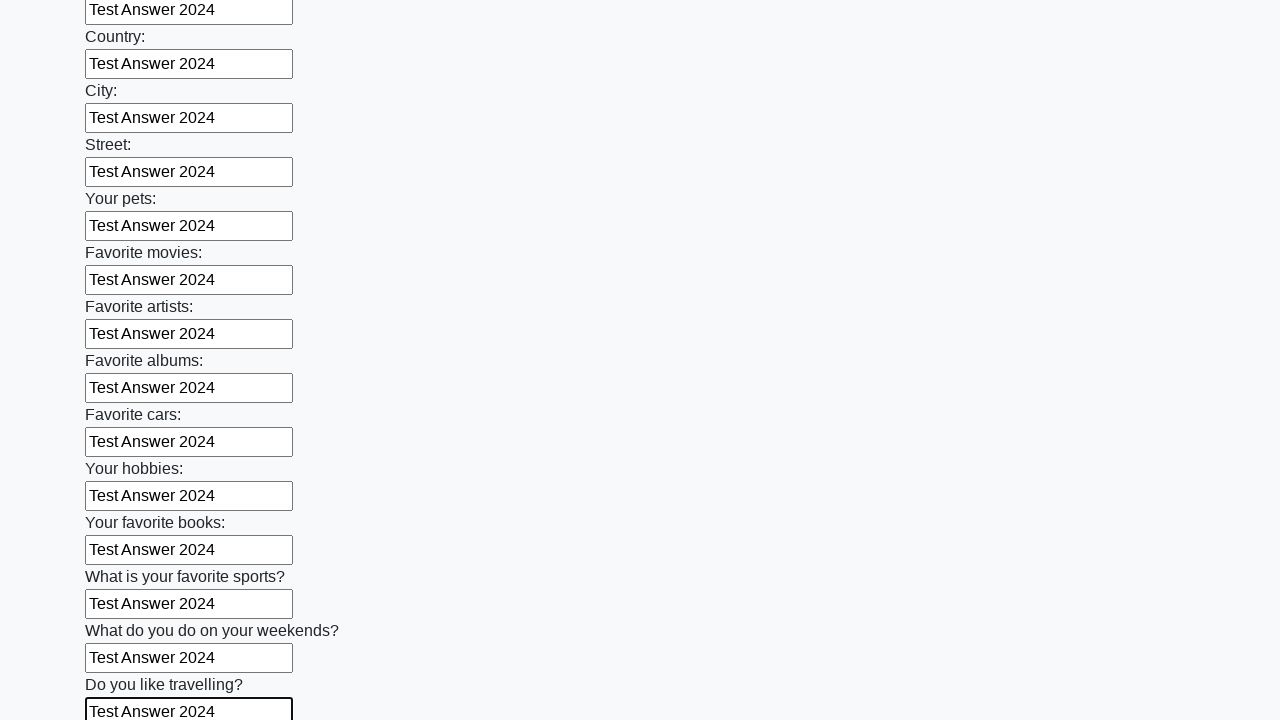

Filled an input field with 'Test Answer 2024' on input >> nth=16
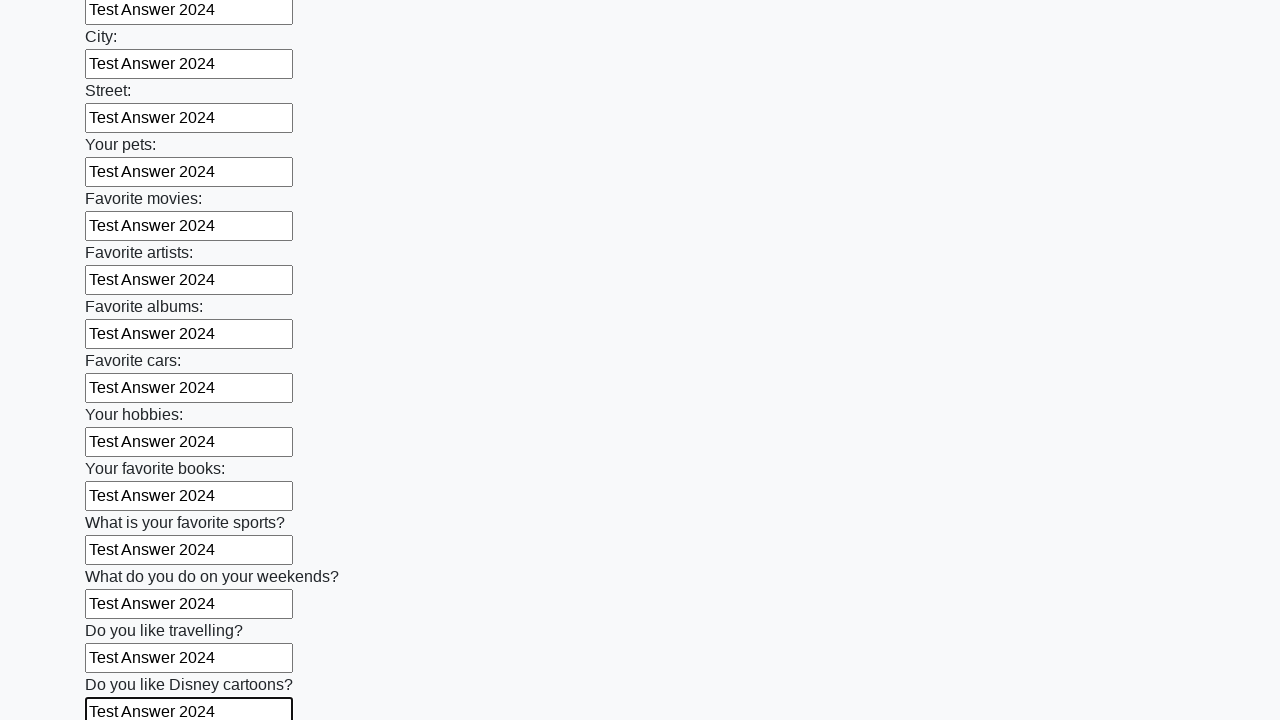

Filled an input field with 'Test Answer 2024' on input >> nth=17
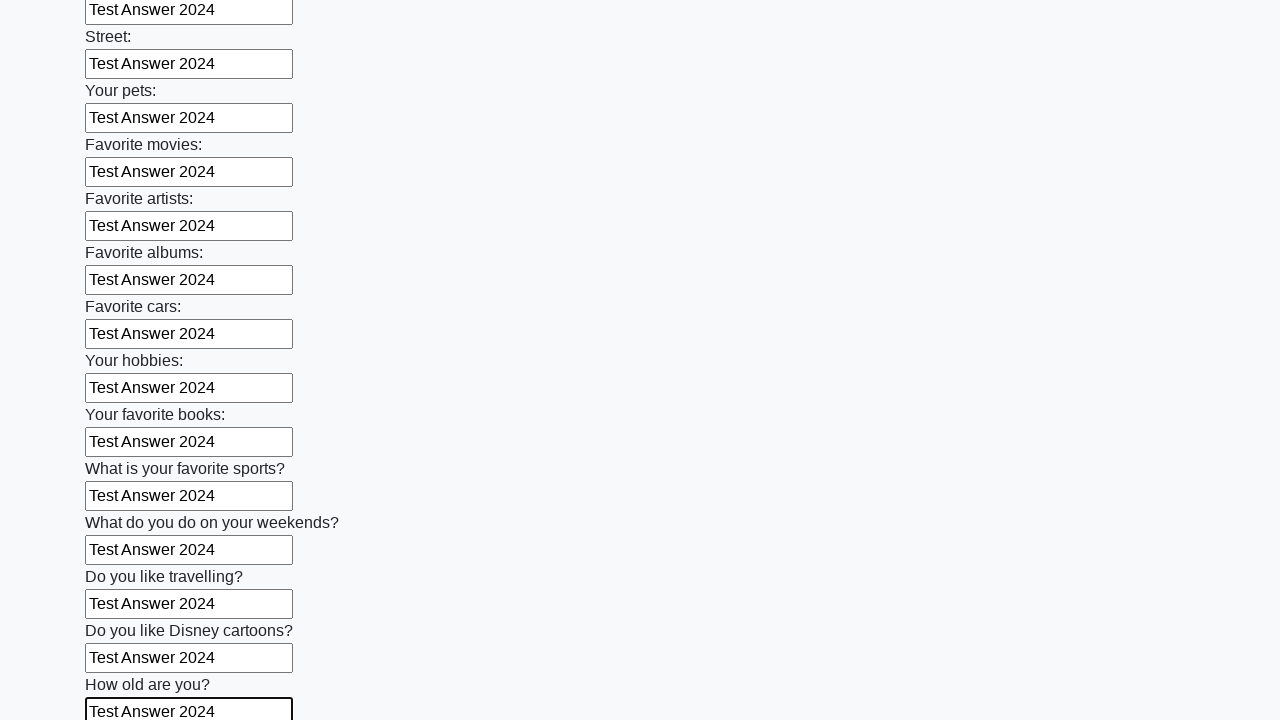

Filled an input field with 'Test Answer 2024' on input >> nth=18
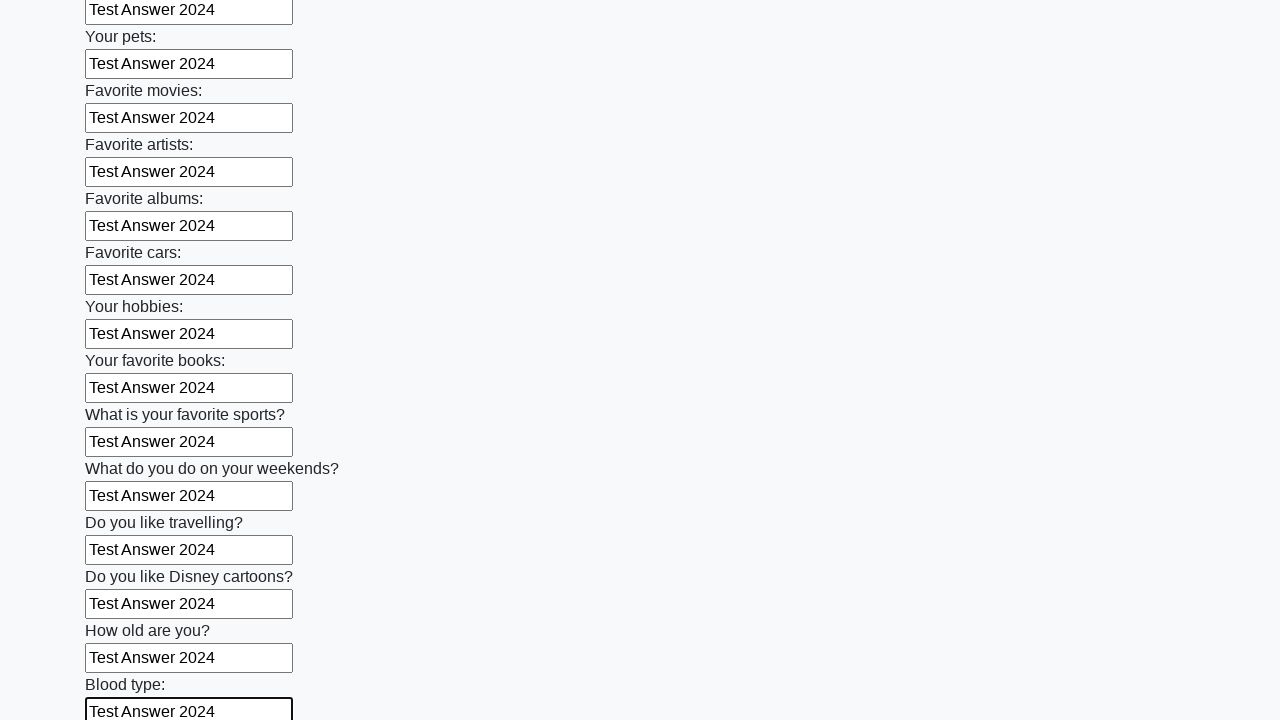

Filled an input field with 'Test Answer 2024' on input >> nth=19
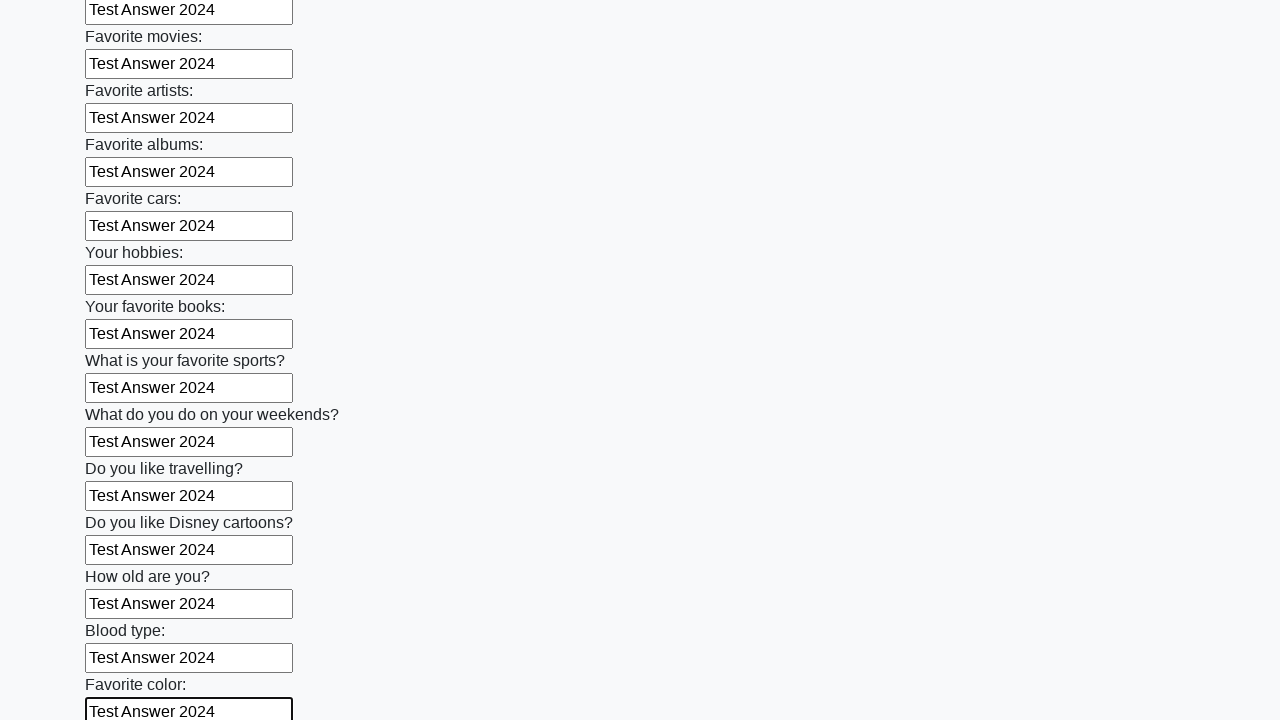

Filled an input field with 'Test Answer 2024' on input >> nth=20
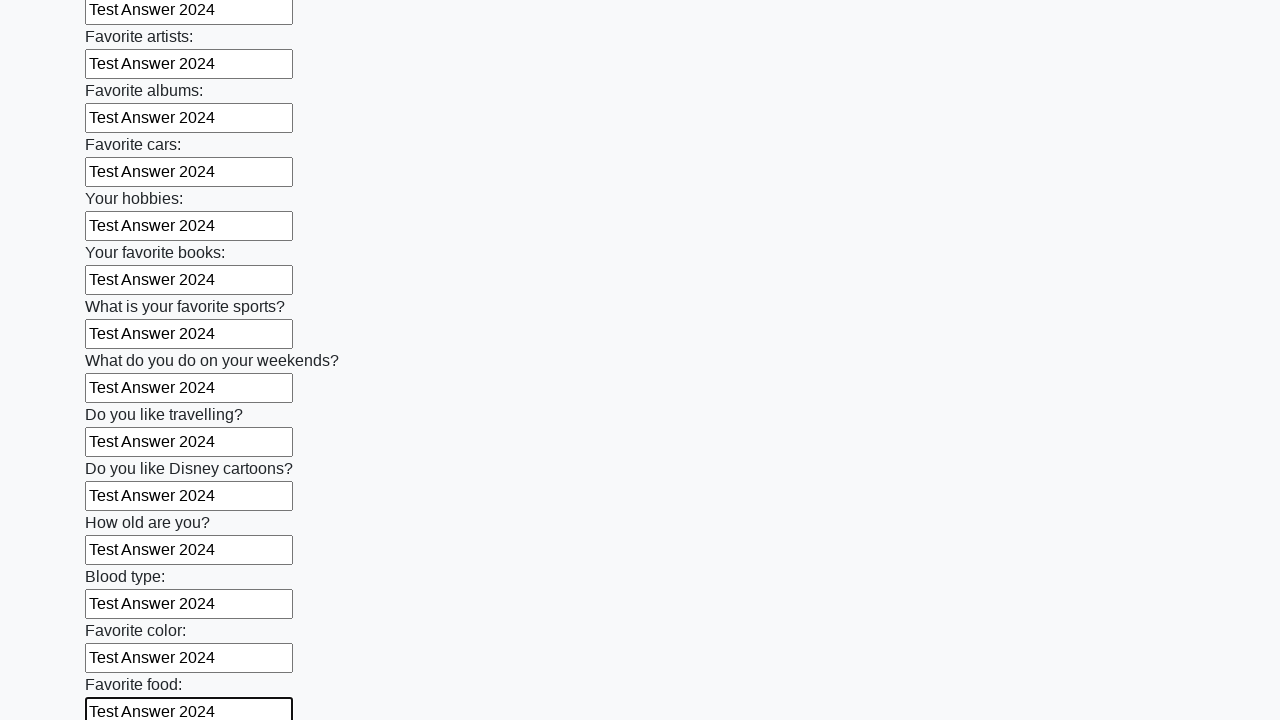

Filled an input field with 'Test Answer 2024' on input >> nth=21
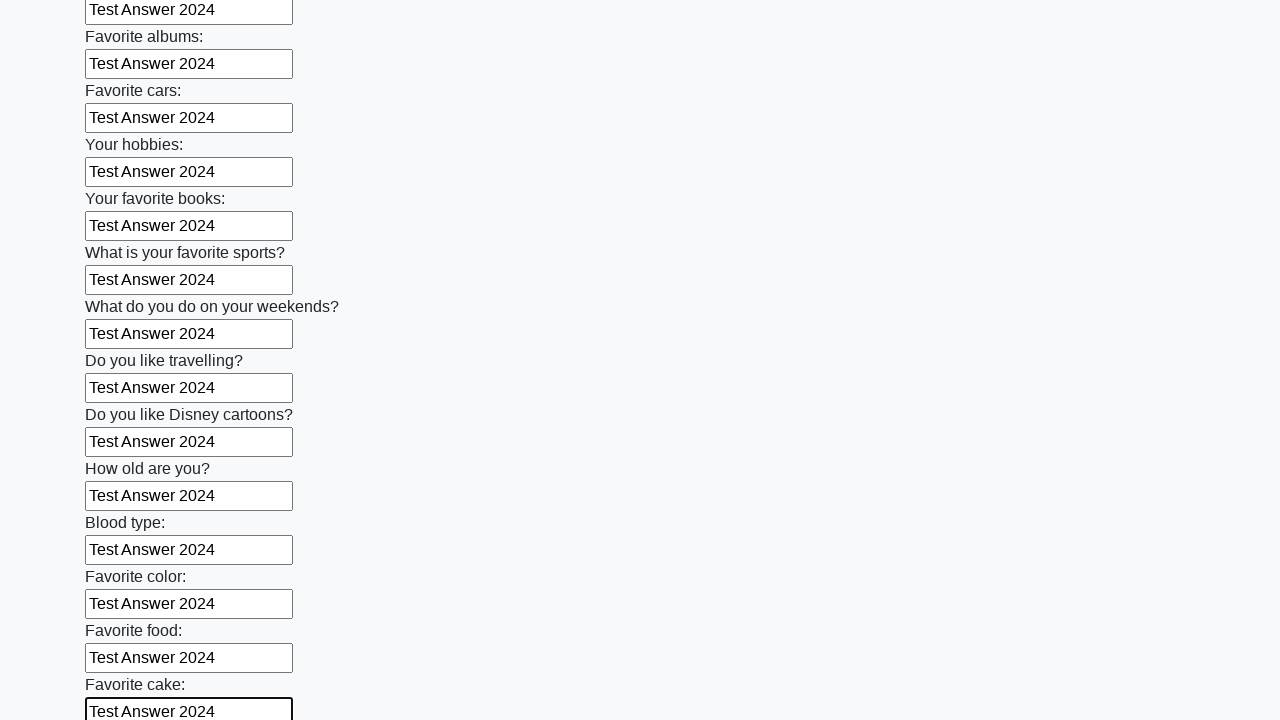

Filled an input field with 'Test Answer 2024' on input >> nth=22
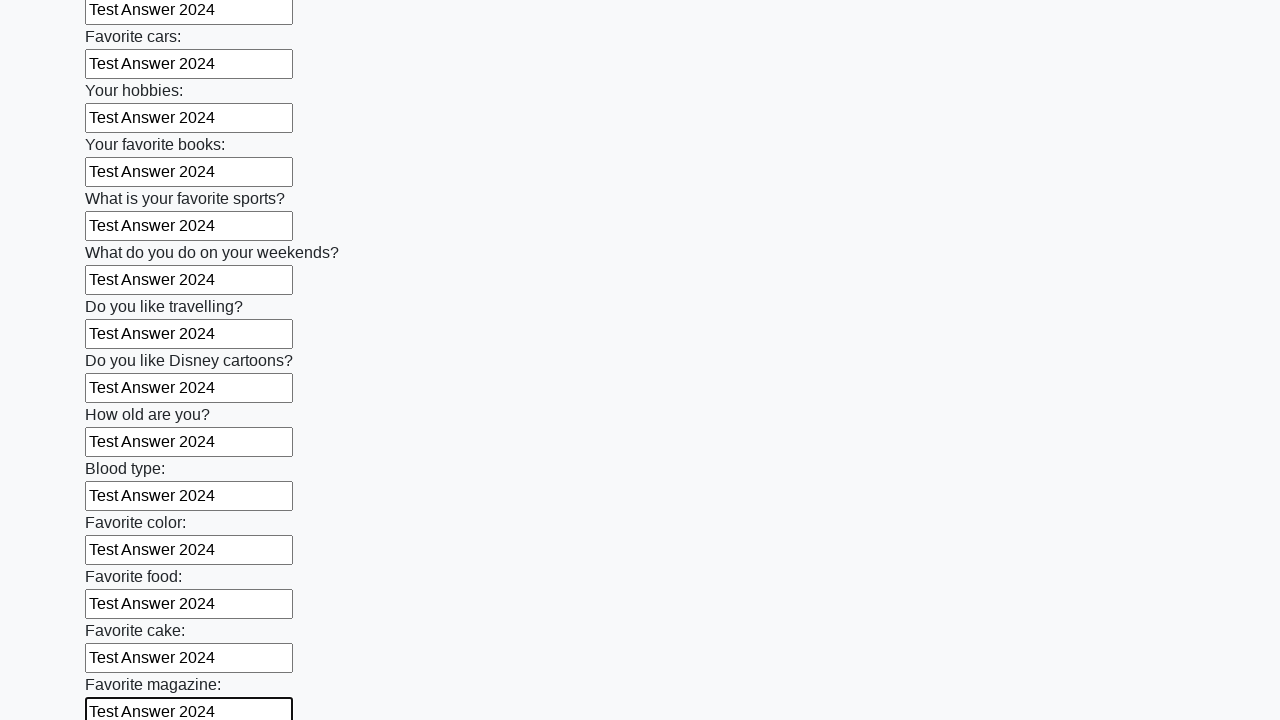

Filled an input field with 'Test Answer 2024' on input >> nth=23
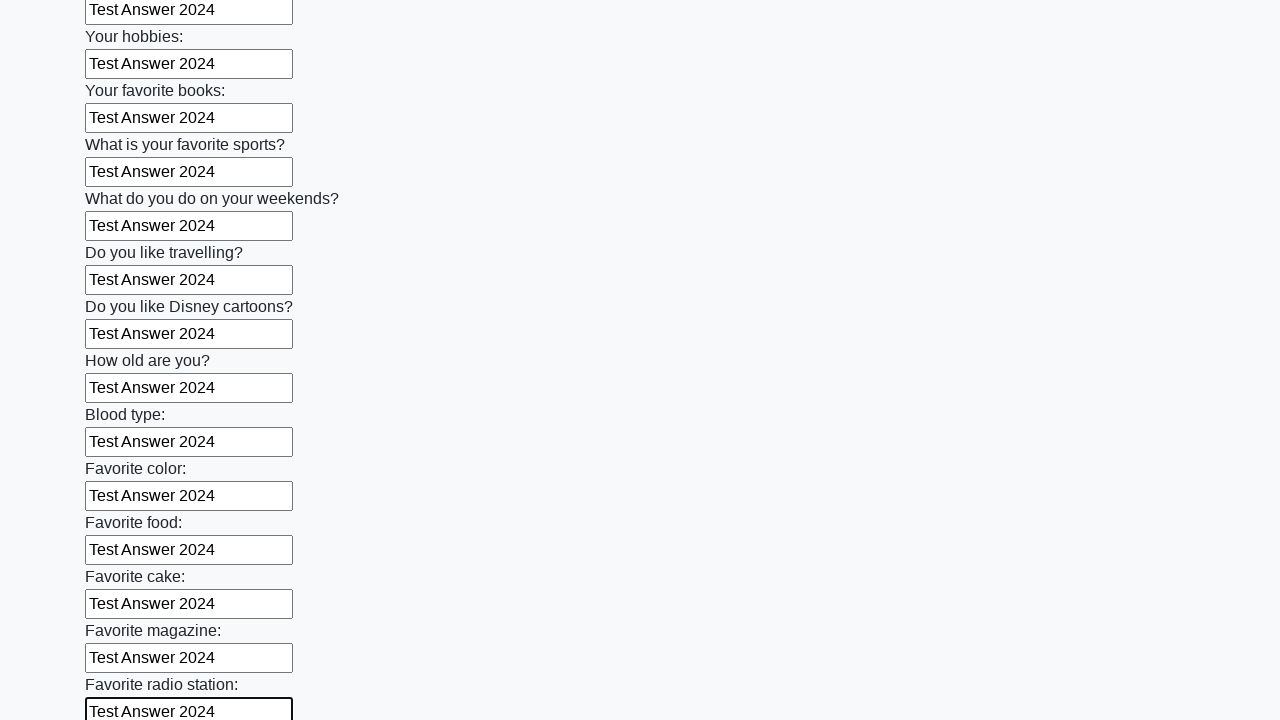

Filled an input field with 'Test Answer 2024' on input >> nth=24
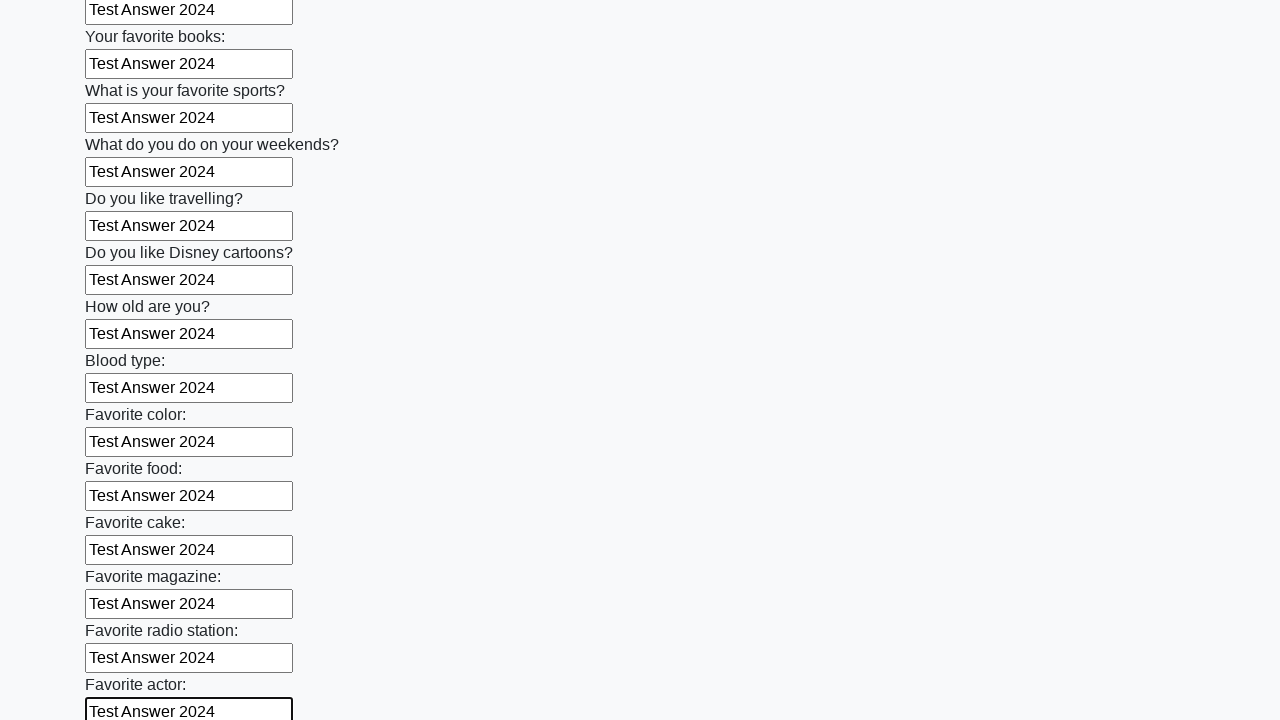

Filled an input field with 'Test Answer 2024' on input >> nth=25
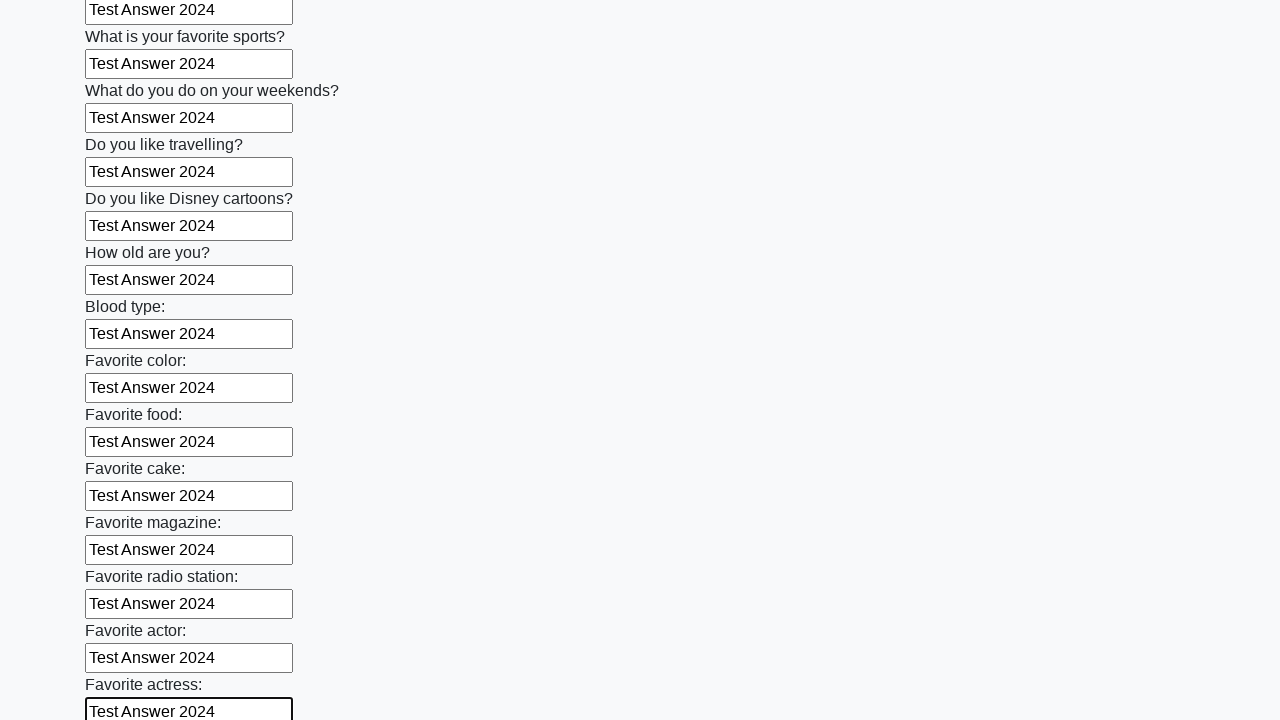

Filled an input field with 'Test Answer 2024' on input >> nth=26
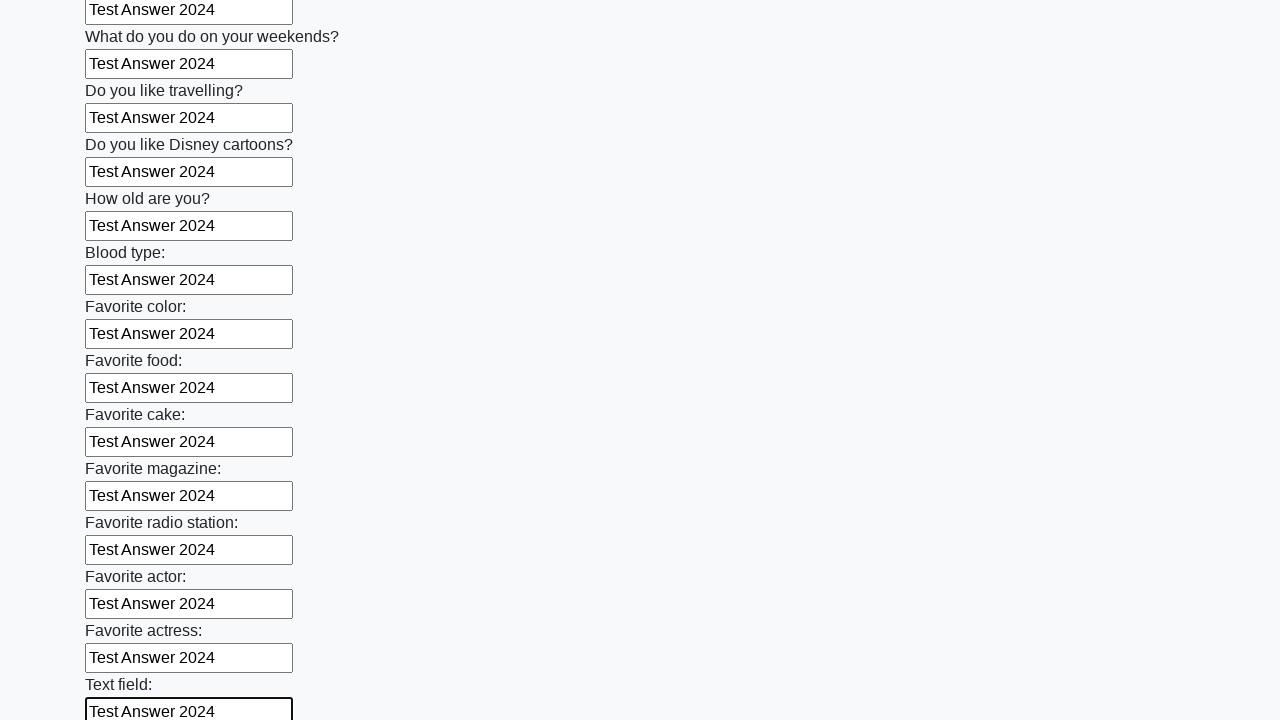

Filled an input field with 'Test Answer 2024' on input >> nth=27
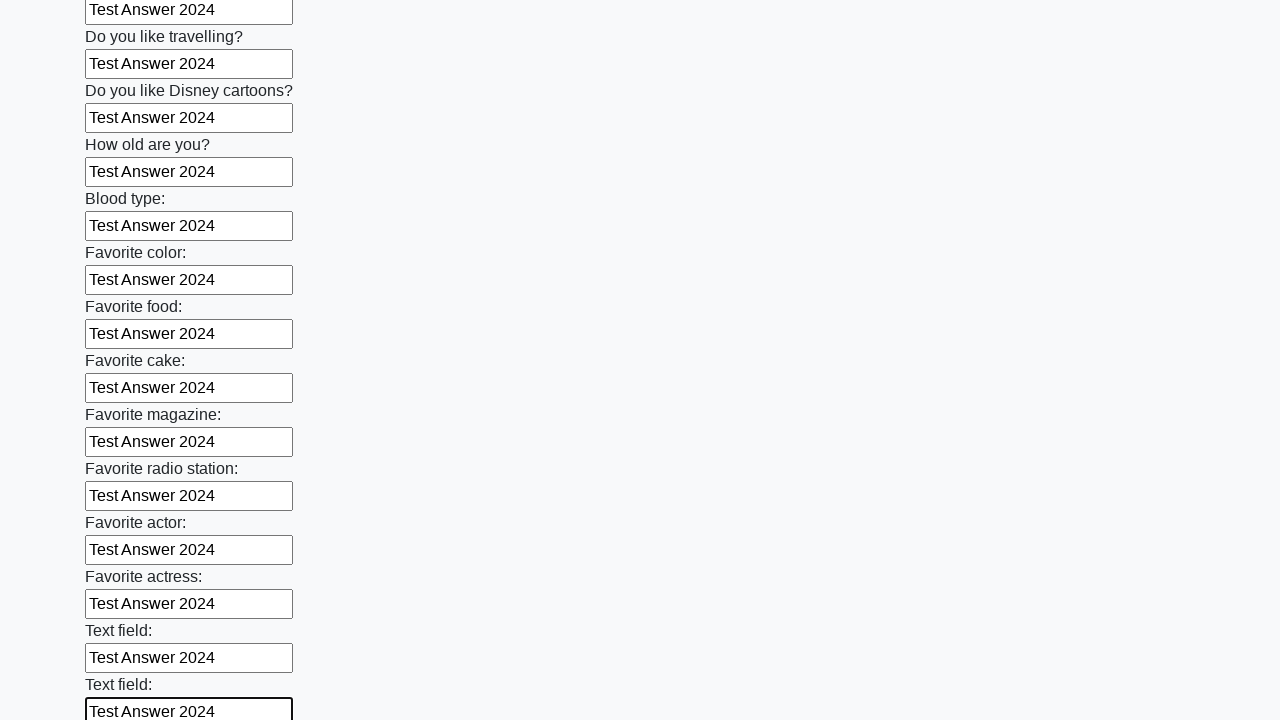

Filled an input field with 'Test Answer 2024' on input >> nth=28
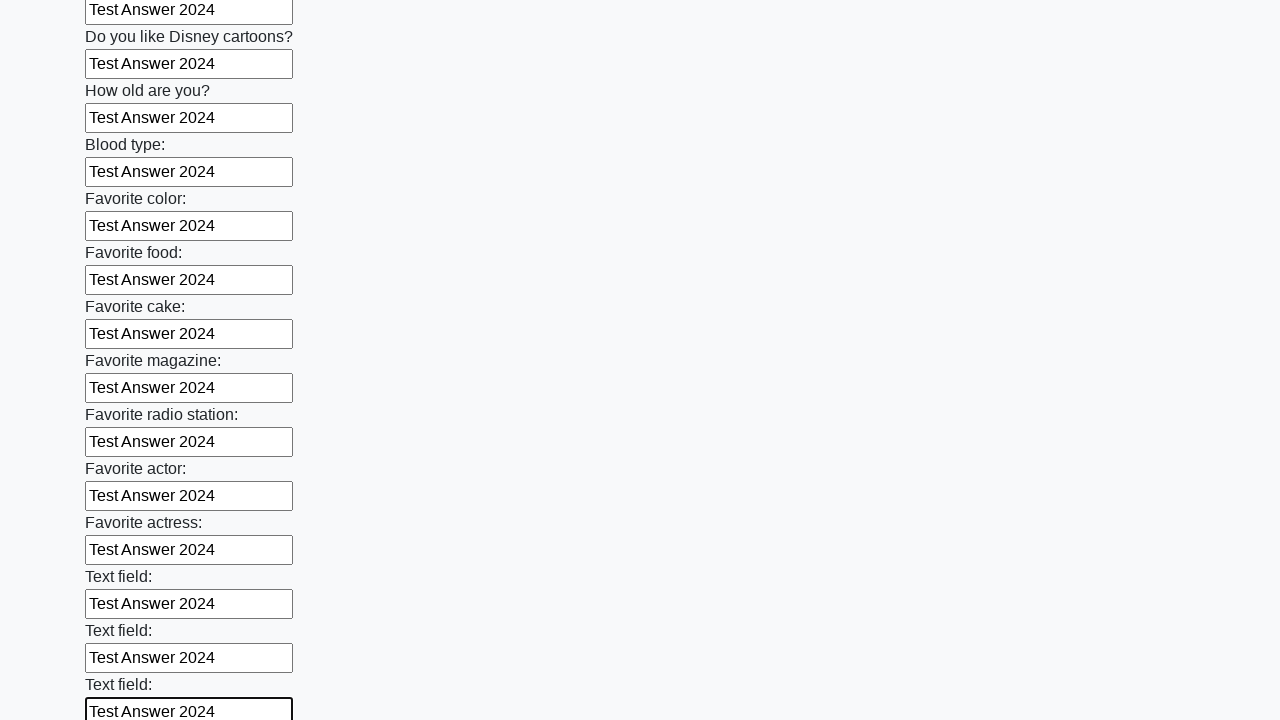

Filled an input field with 'Test Answer 2024' on input >> nth=29
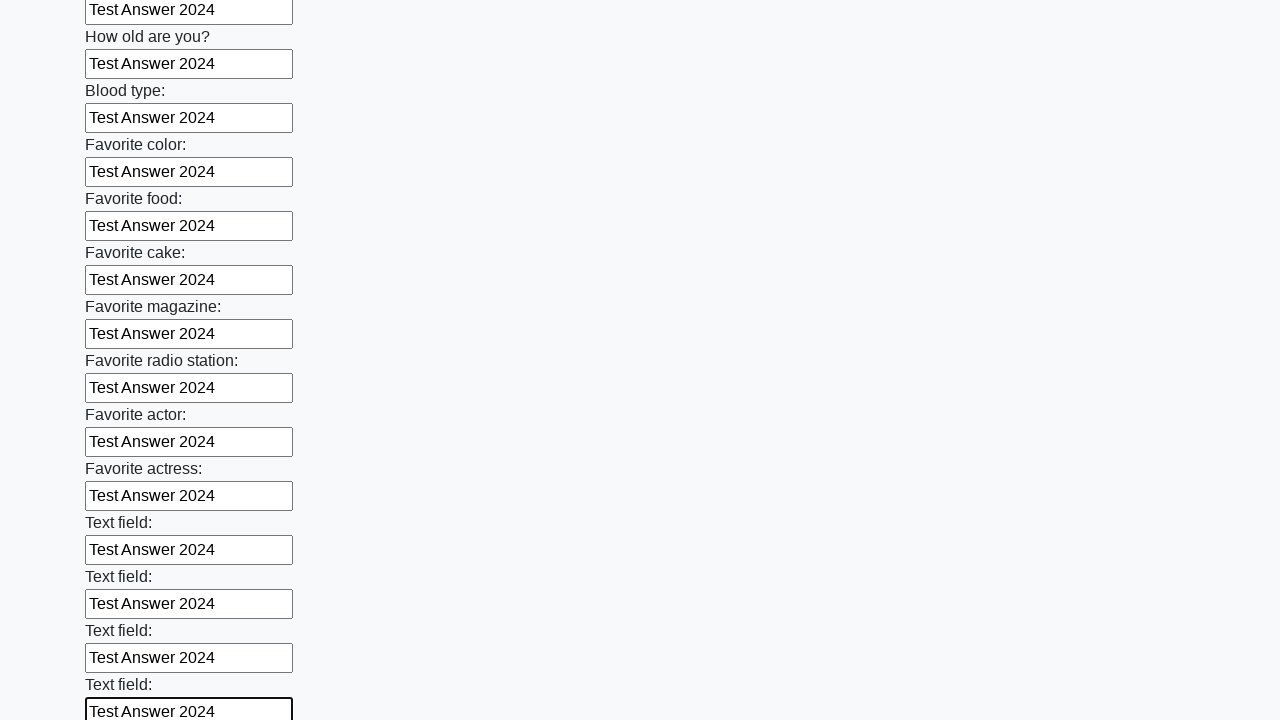

Filled an input field with 'Test Answer 2024' on input >> nth=30
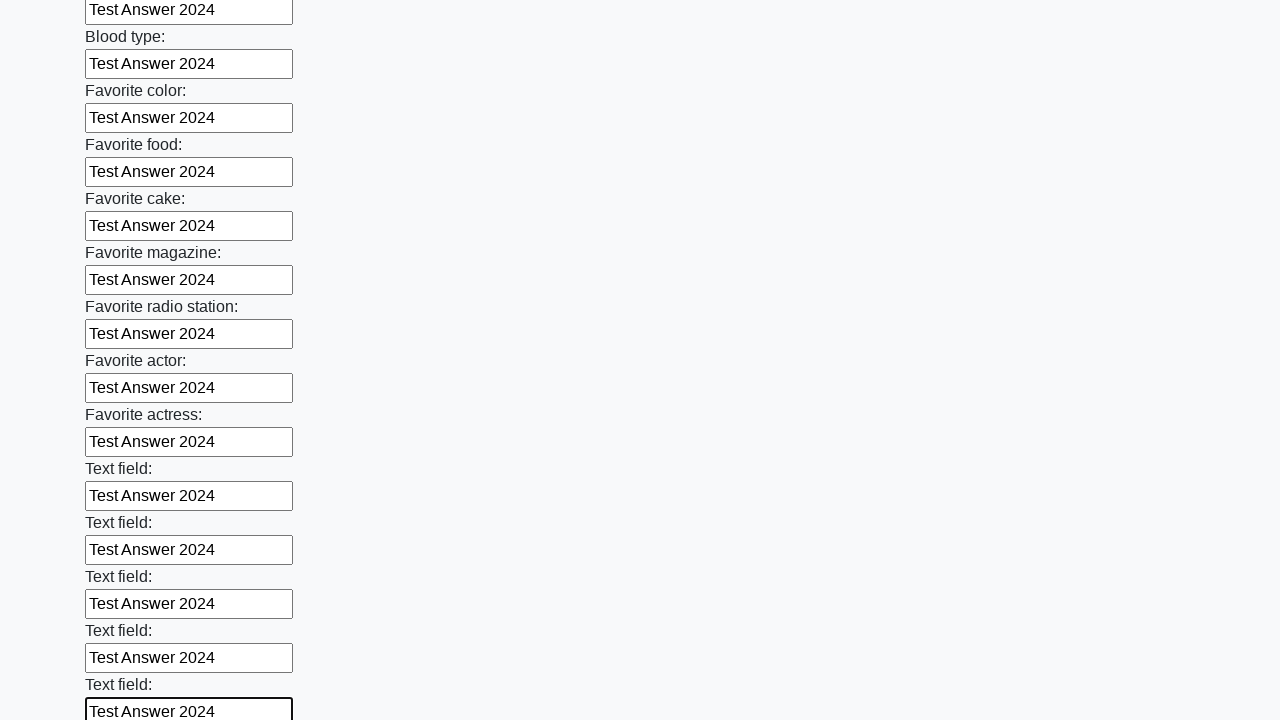

Filled an input field with 'Test Answer 2024' on input >> nth=31
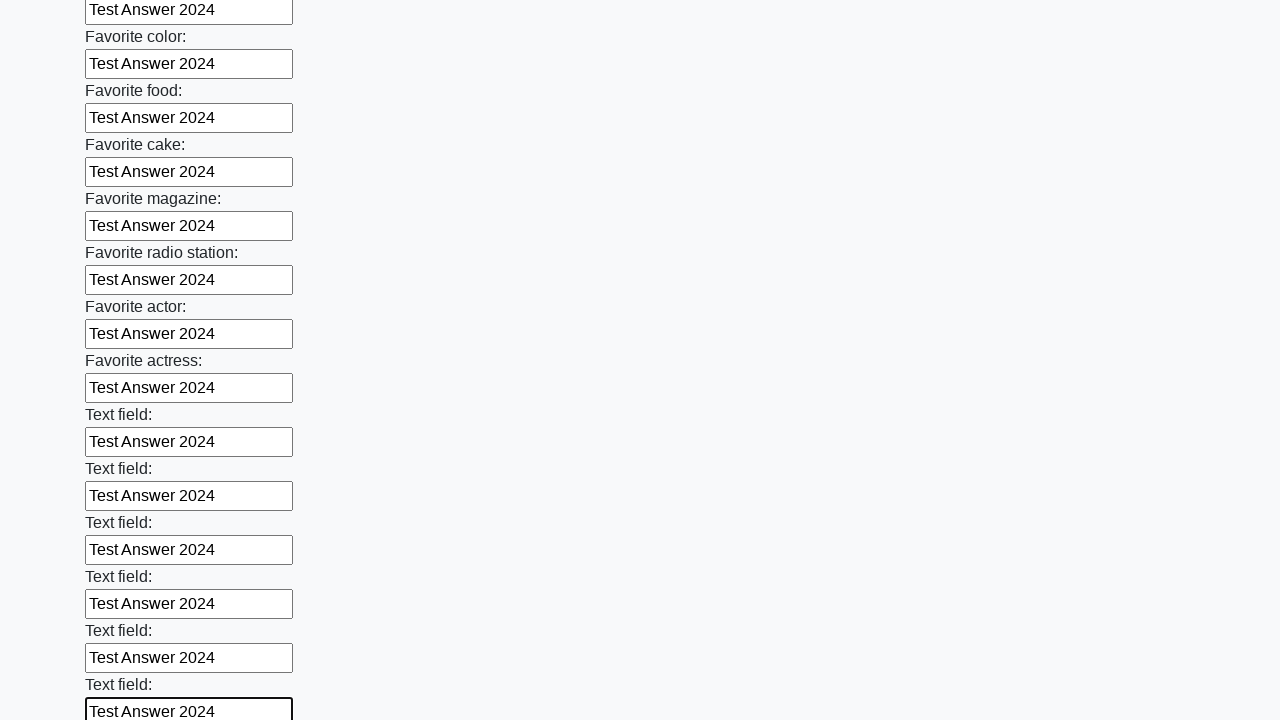

Filled an input field with 'Test Answer 2024' on input >> nth=32
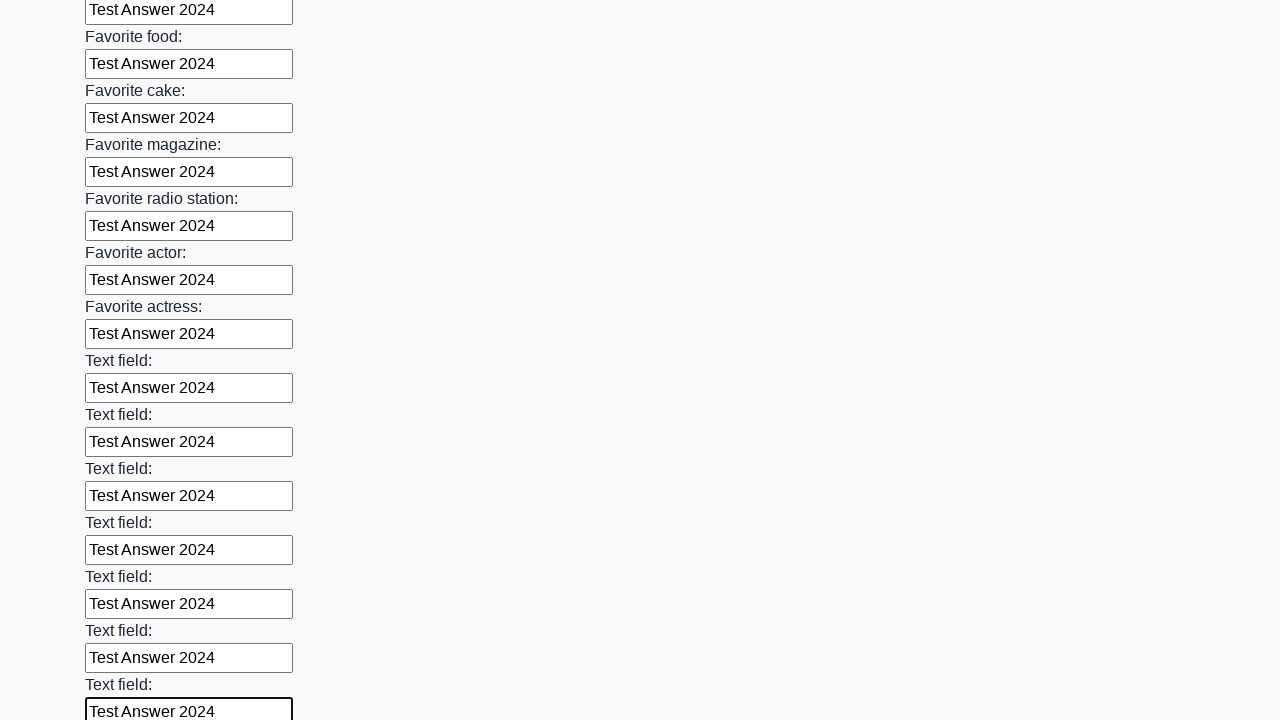

Filled an input field with 'Test Answer 2024' on input >> nth=33
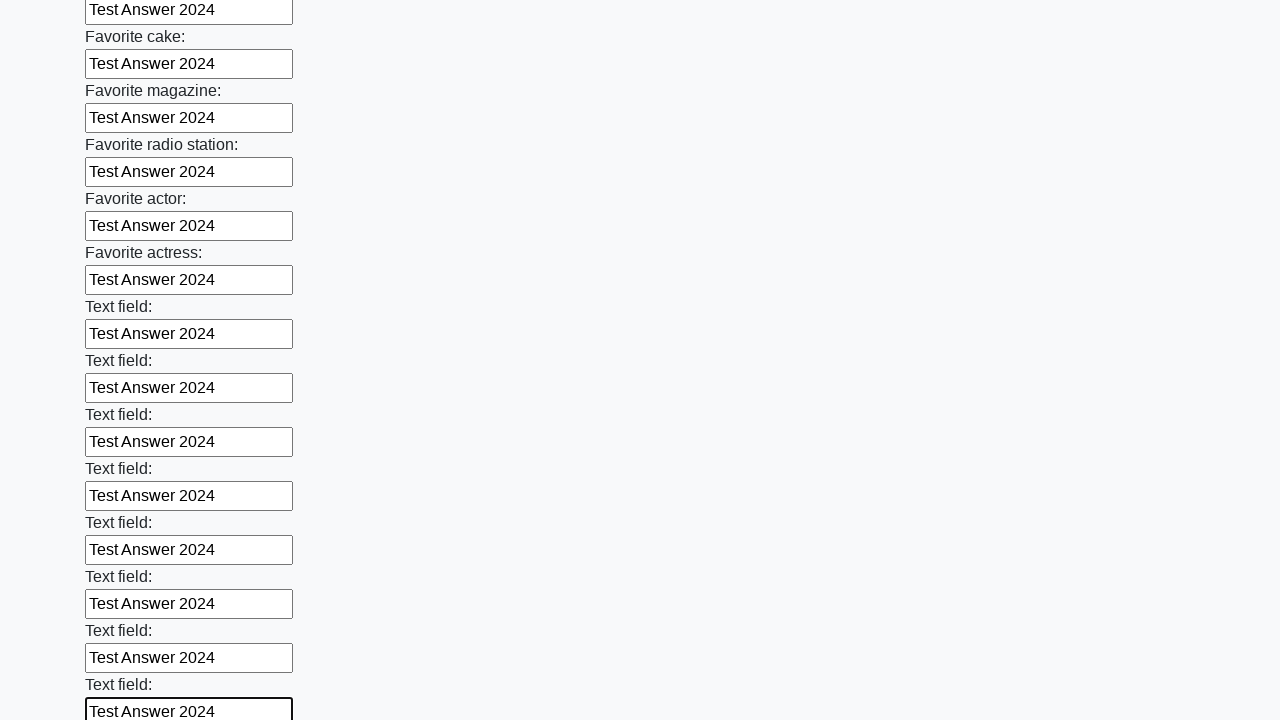

Filled an input field with 'Test Answer 2024' on input >> nth=34
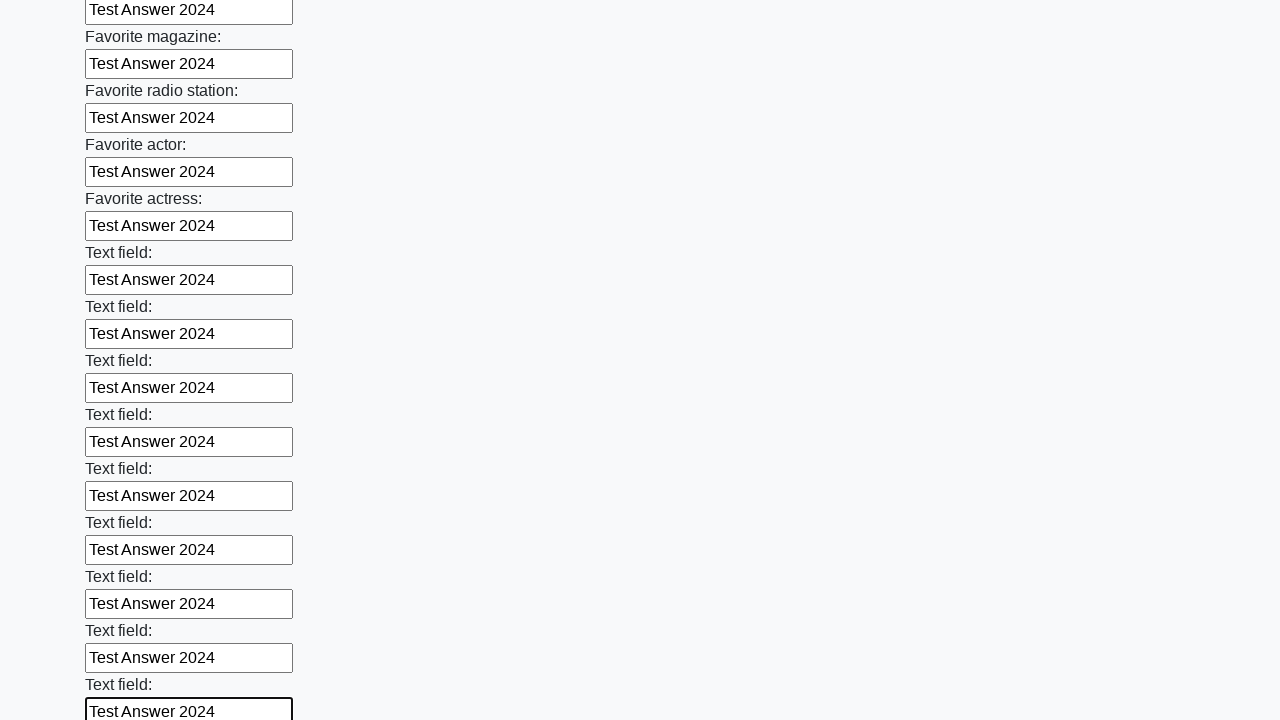

Filled an input field with 'Test Answer 2024' on input >> nth=35
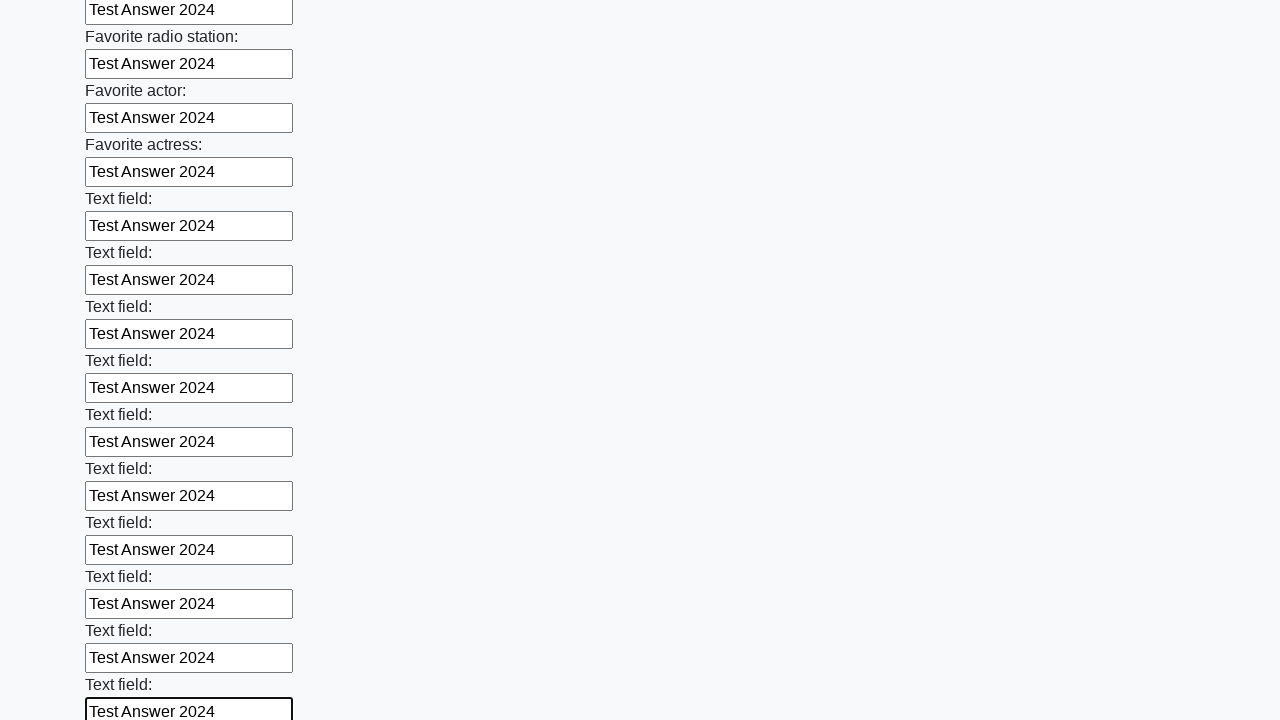

Filled an input field with 'Test Answer 2024' on input >> nth=36
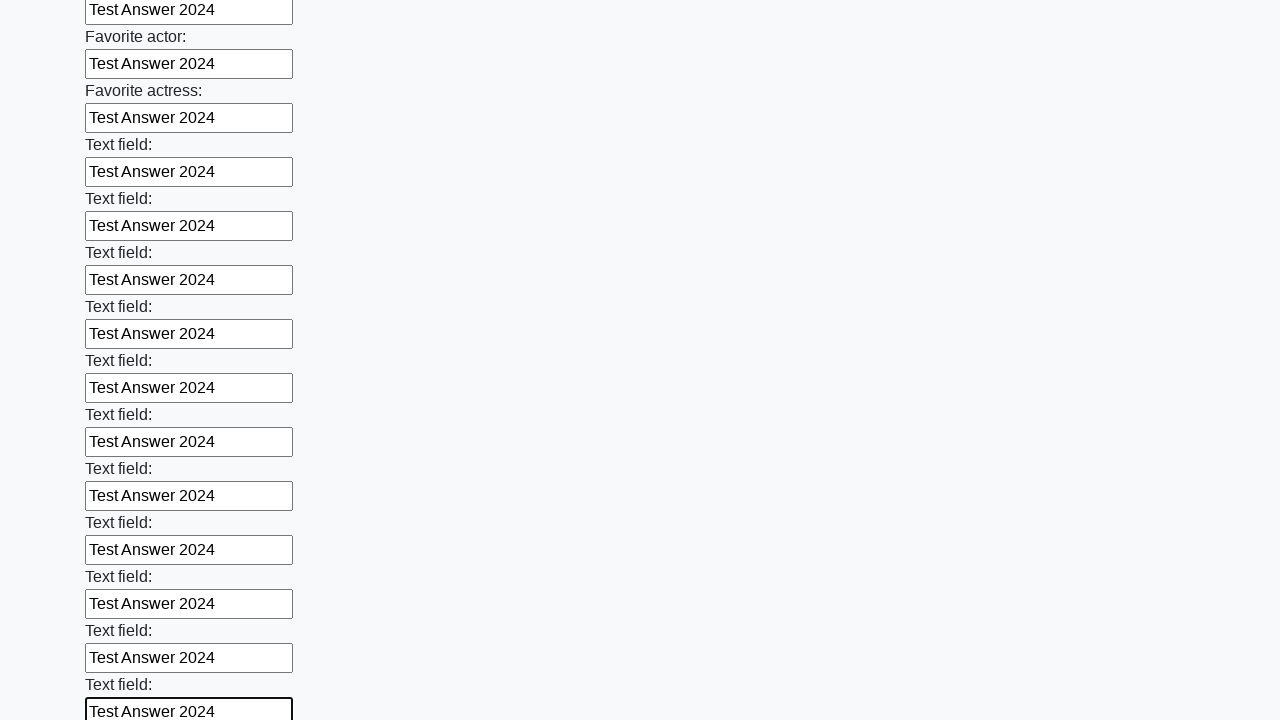

Filled an input field with 'Test Answer 2024' on input >> nth=37
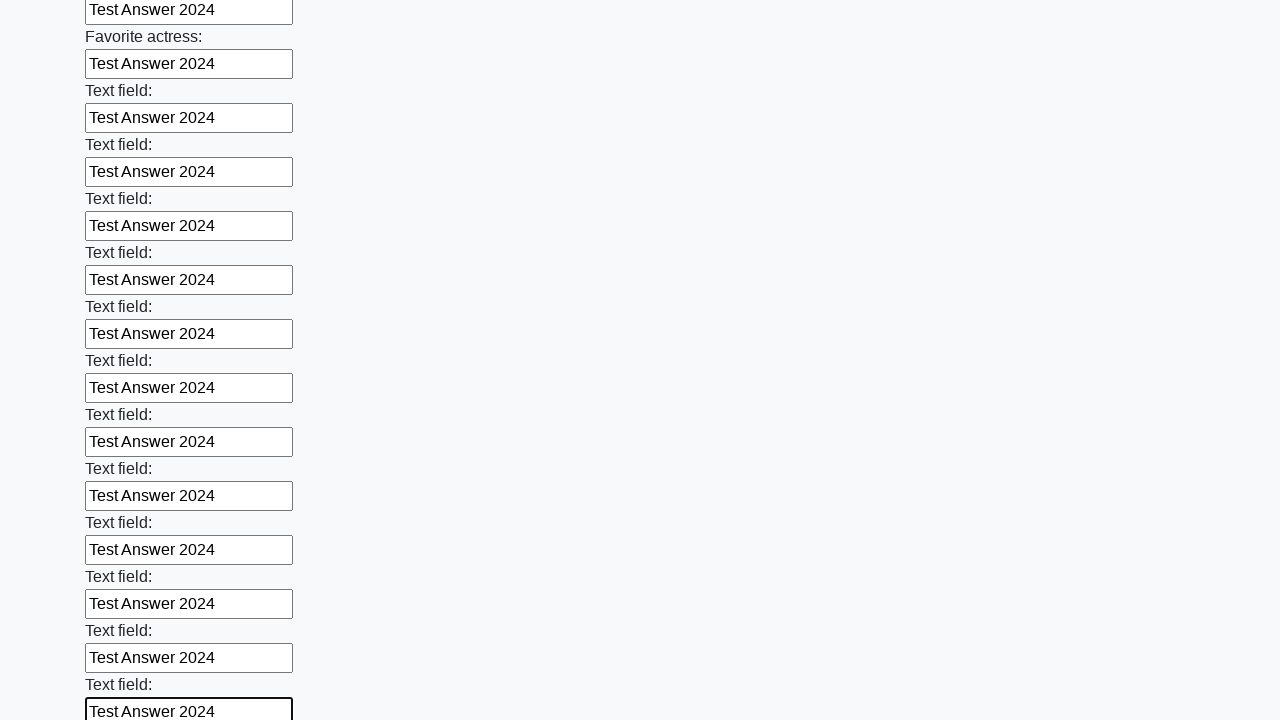

Filled an input field with 'Test Answer 2024' on input >> nth=38
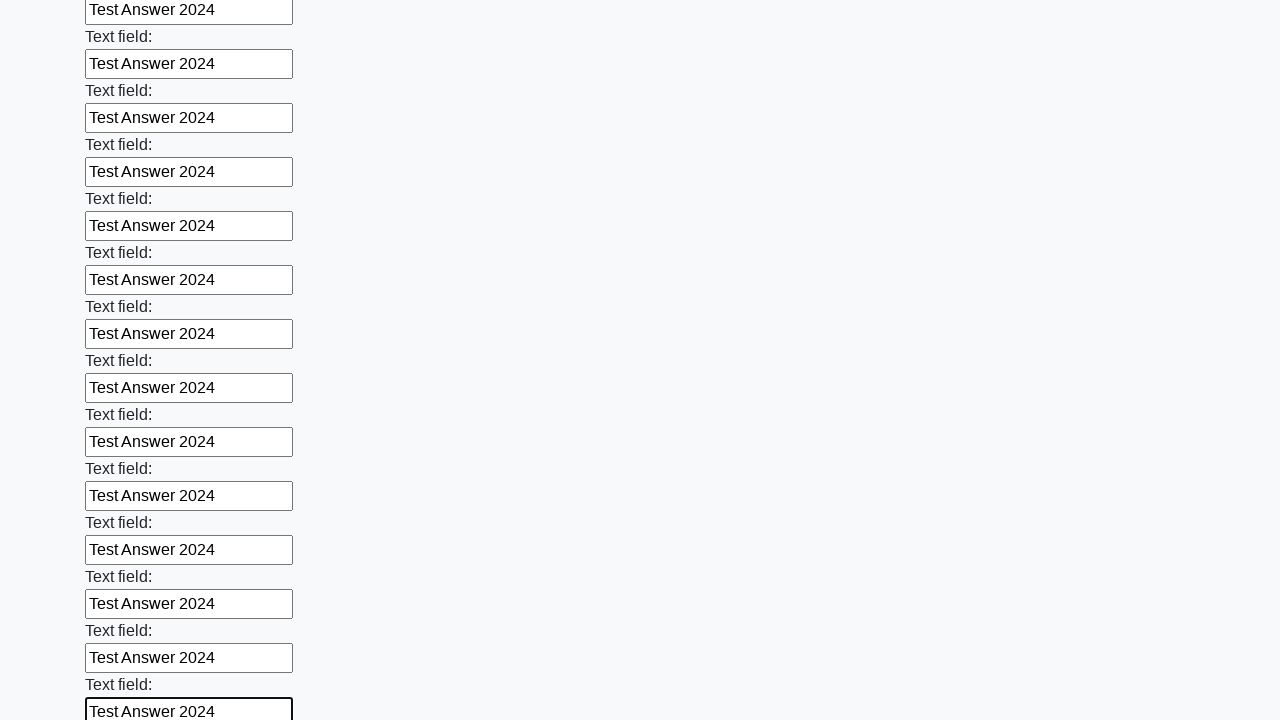

Filled an input field with 'Test Answer 2024' on input >> nth=39
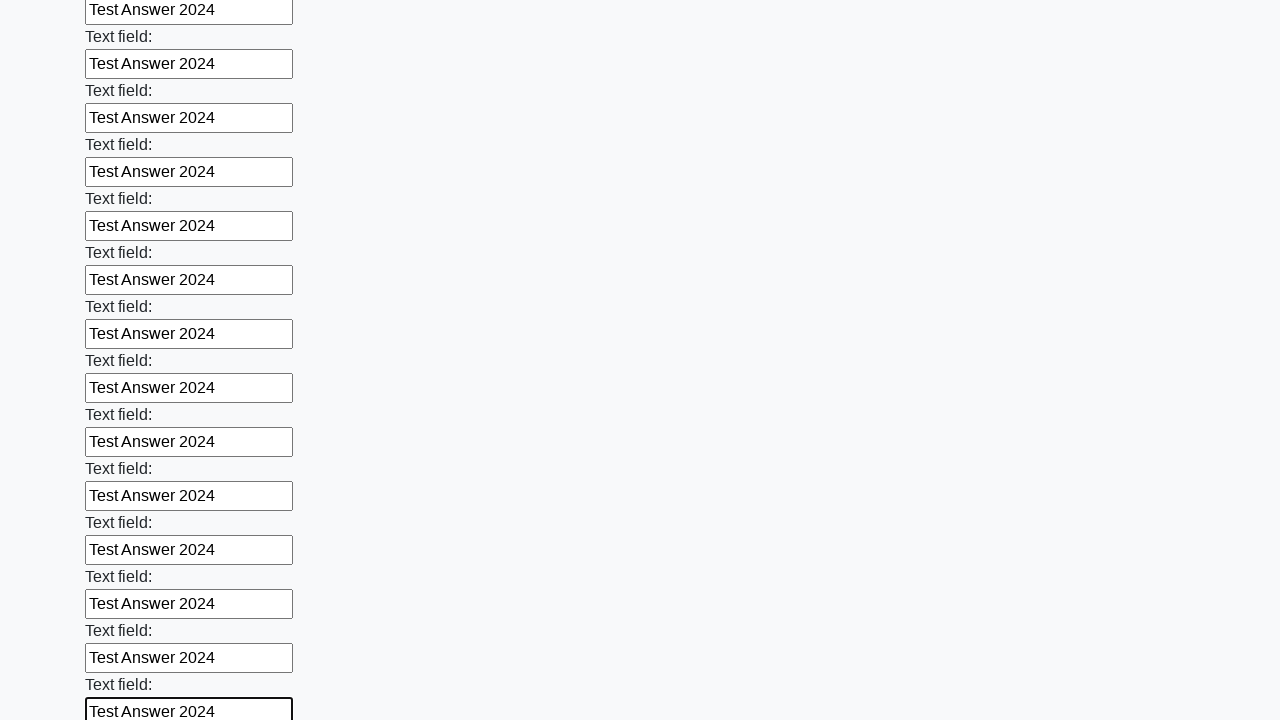

Filled an input field with 'Test Answer 2024' on input >> nth=40
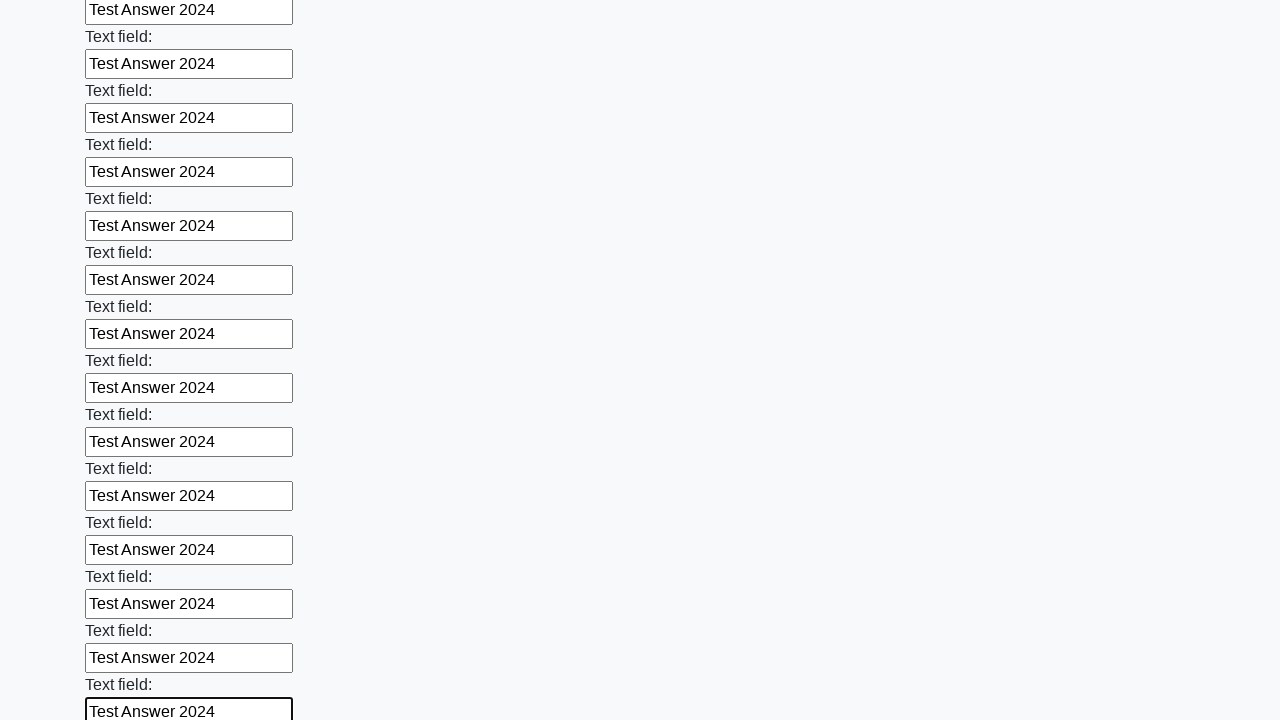

Filled an input field with 'Test Answer 2024' on input >> nth=41
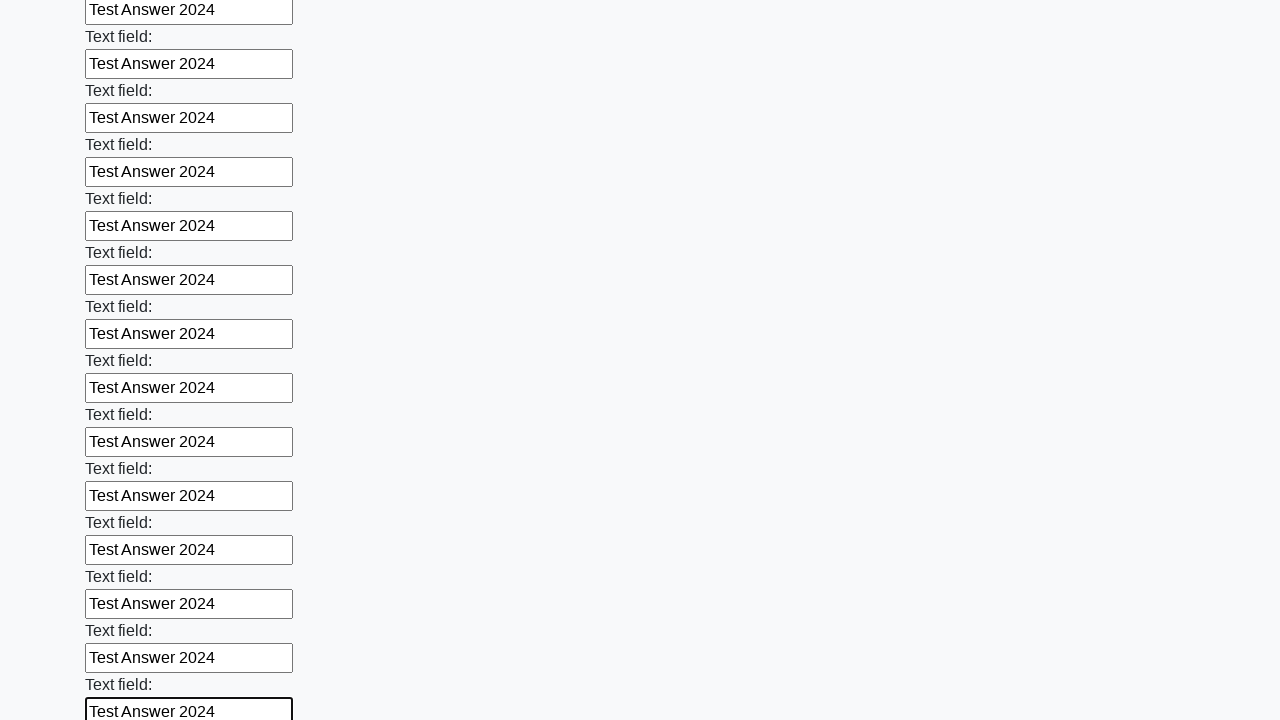

Filled an input field with 'Test Answer 2024' on input >> nth=42
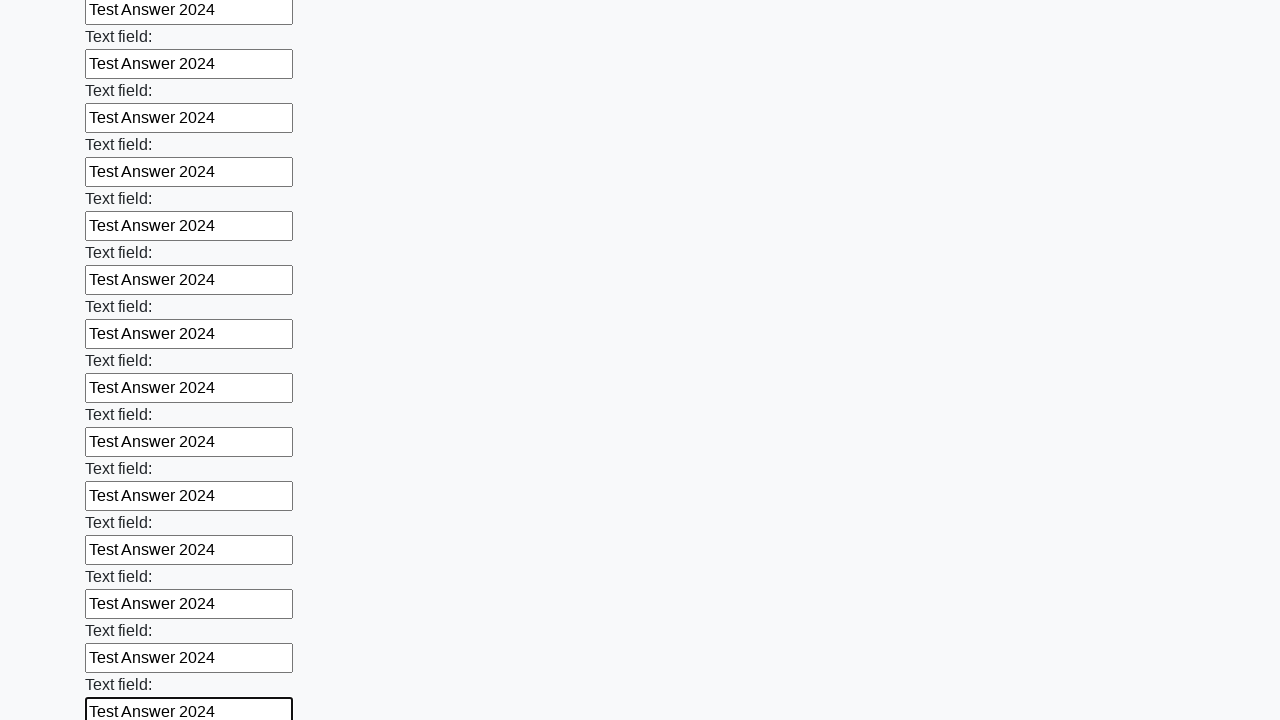

Filled an input field with 'Test Answer 2024' on input >> nth=43
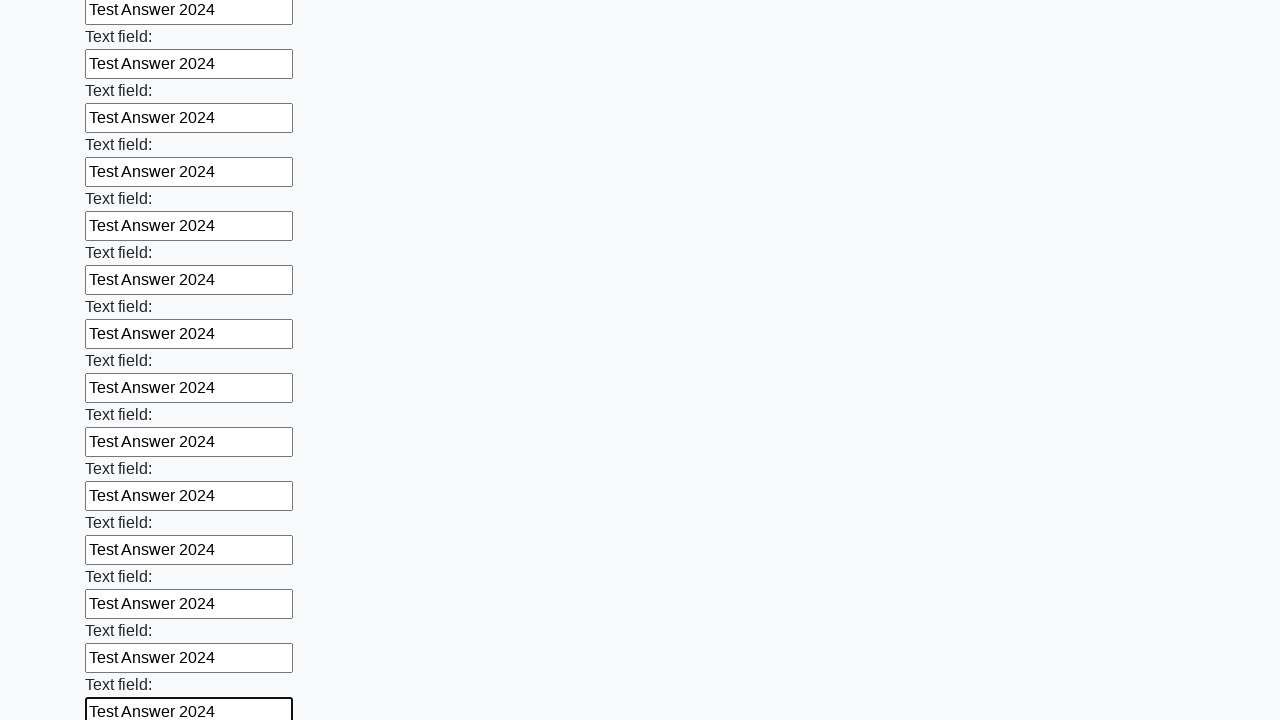

Filled an input field with 'Test Answer 2024' on input >> nth=44
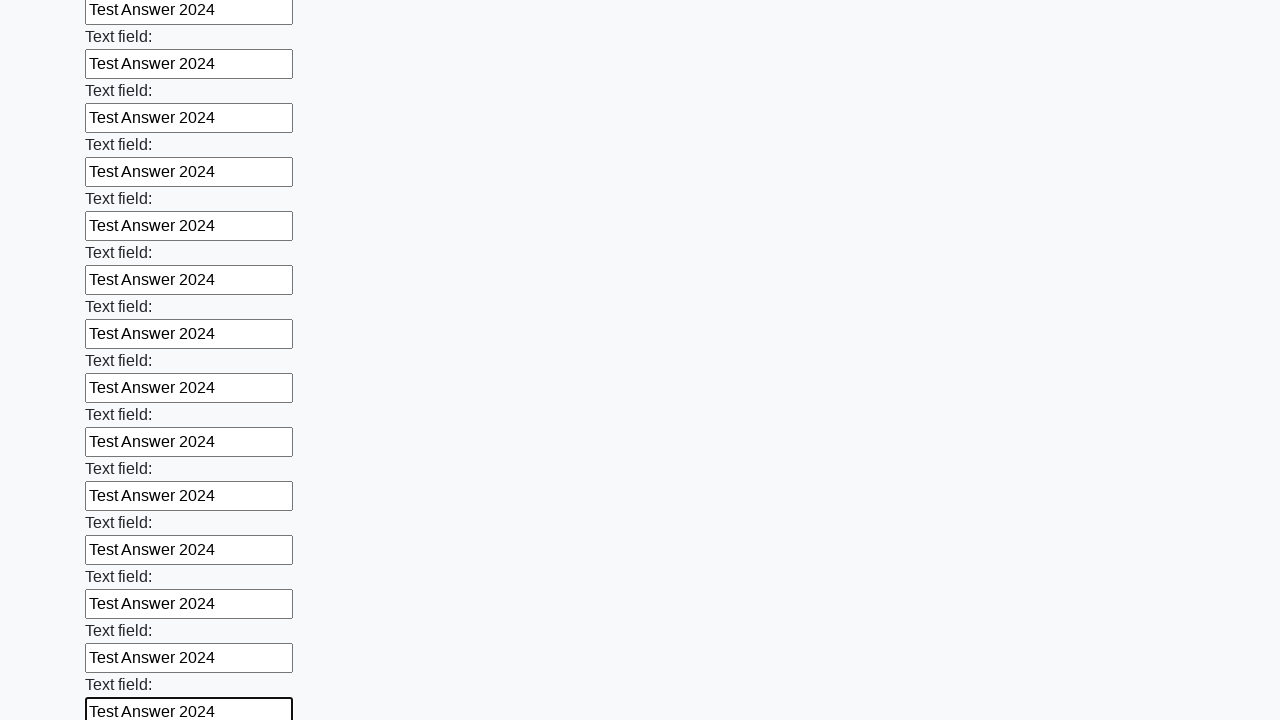

Filled an input field with 'Test Answer 2024' on input >> nth=45
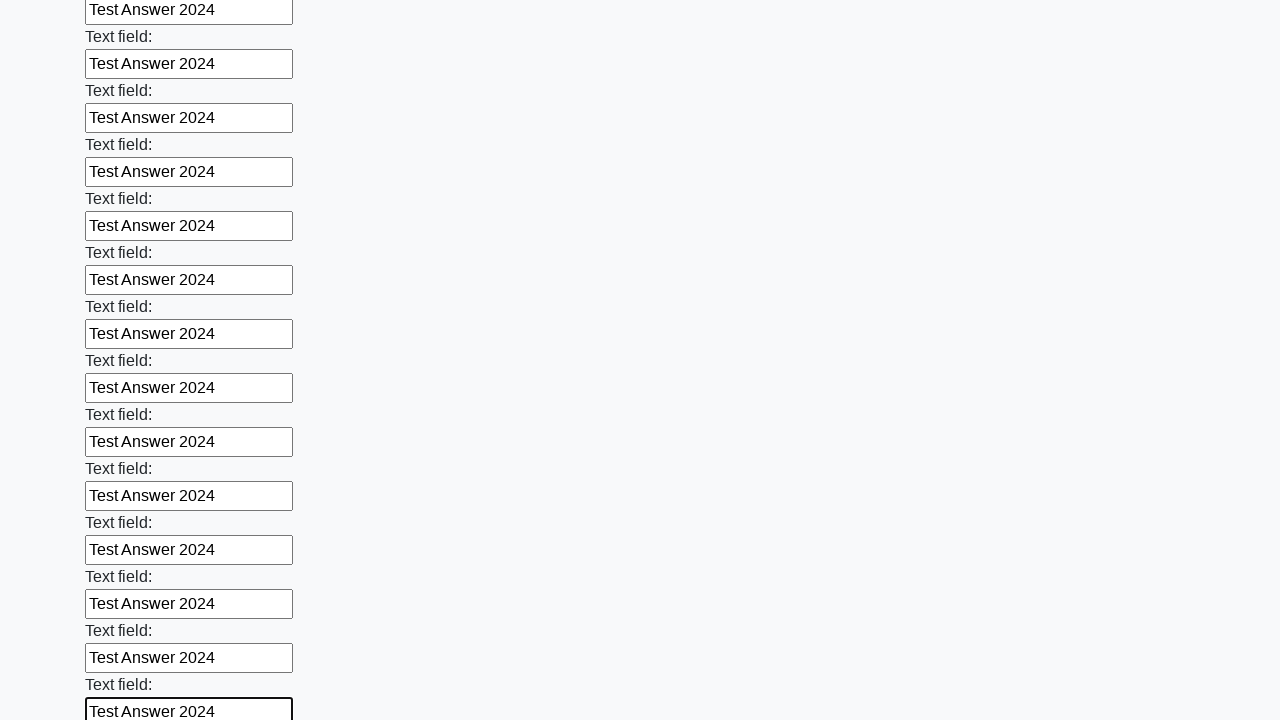

Filled an input field with 'Test Answer 2024' on input >> nth=46
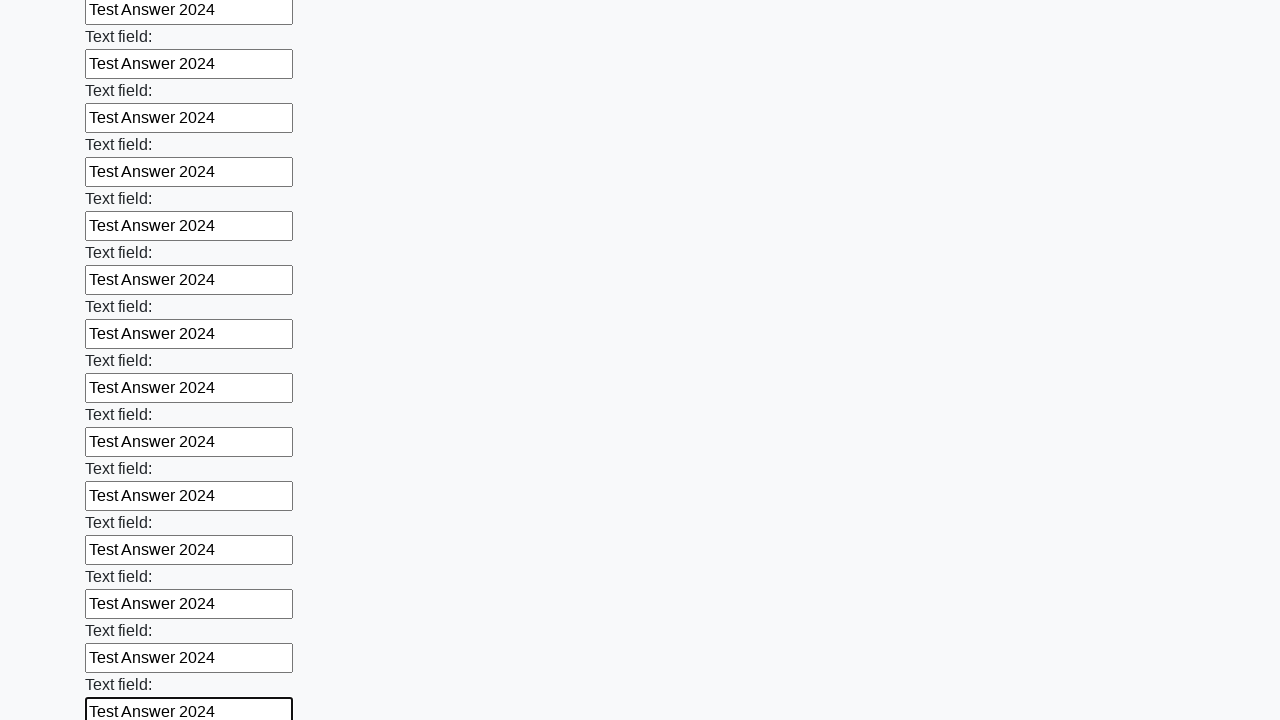

Filled an input field with 'Test Answer 2024' on input >> nth=47
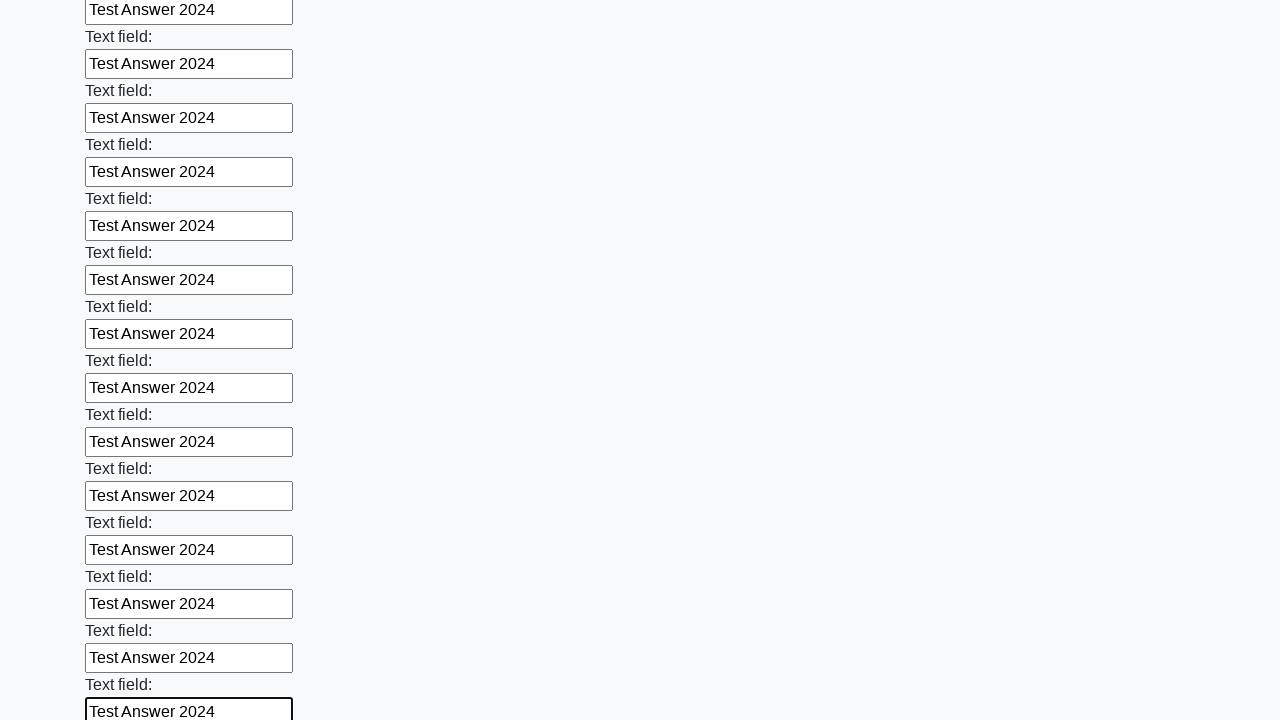

Filled an input field with 'Test Answer 2024' on input >> nth=48
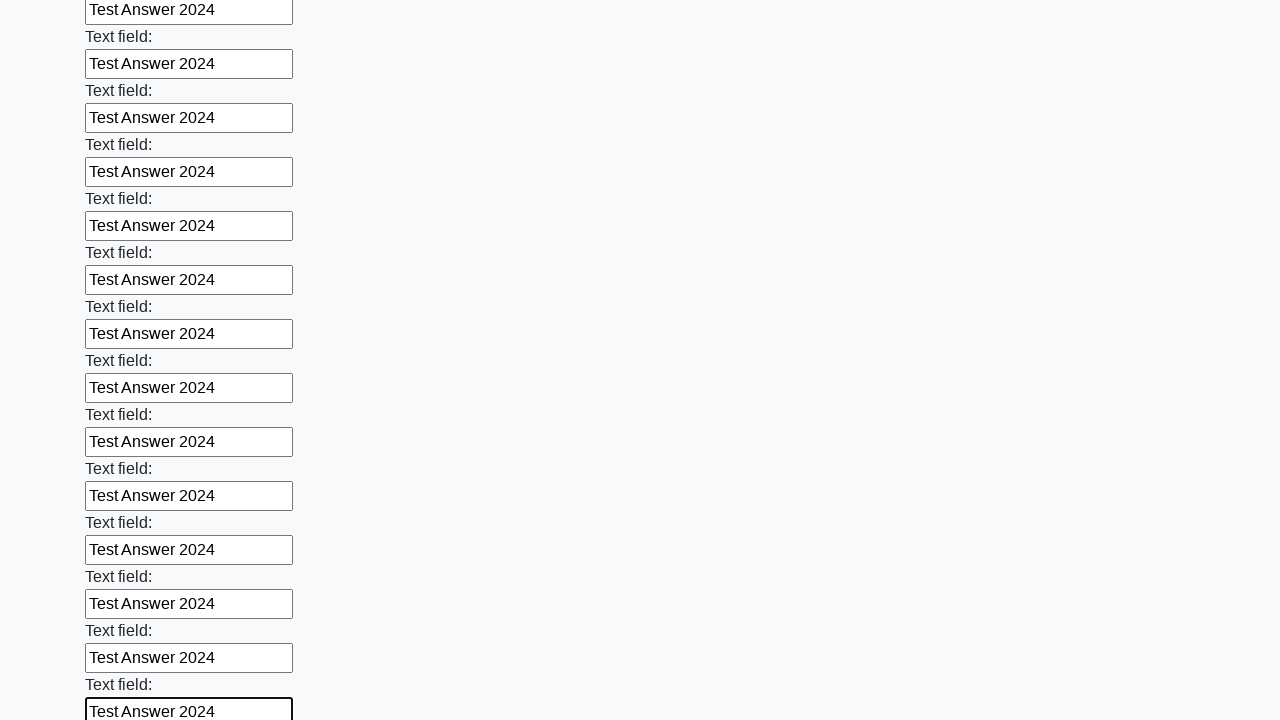

Filled an input field with 'Test Answer 2024' on input >> nth=49
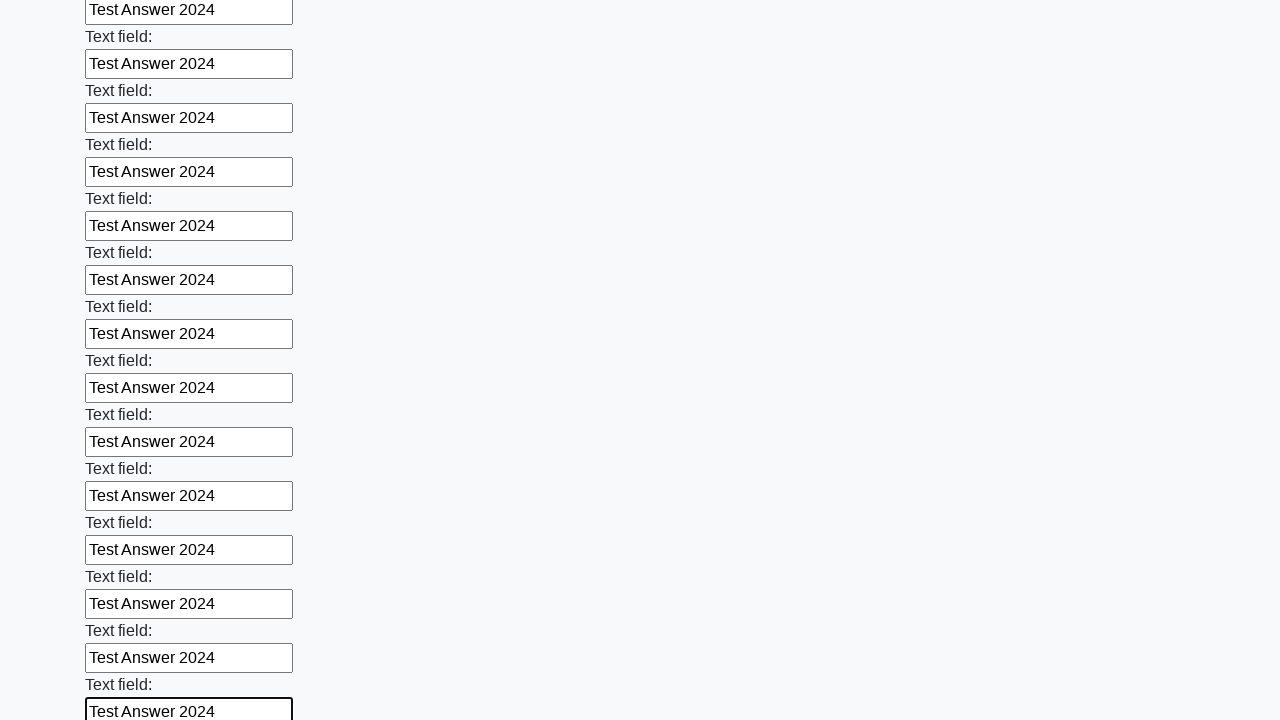

Filled an input field with 'Test Answer 2024' on input >> nth=50
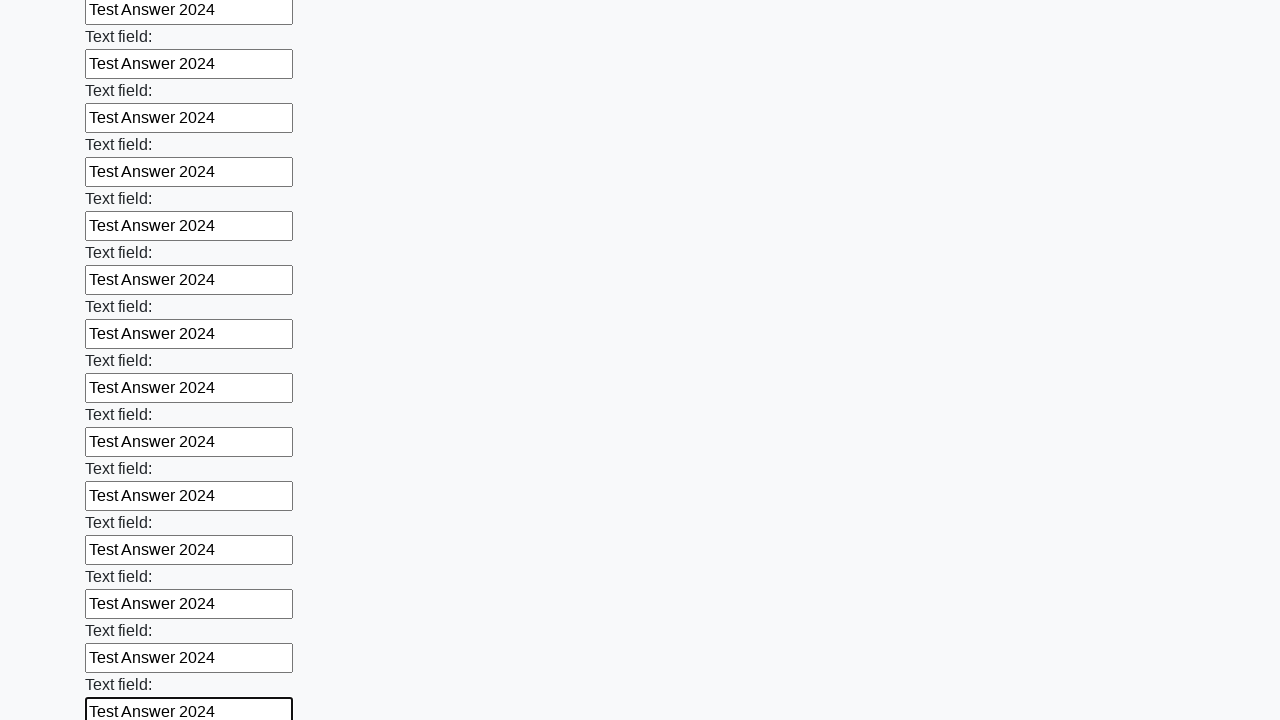

Filled an input field with 'Test Answer 2024' on input >> nth=51
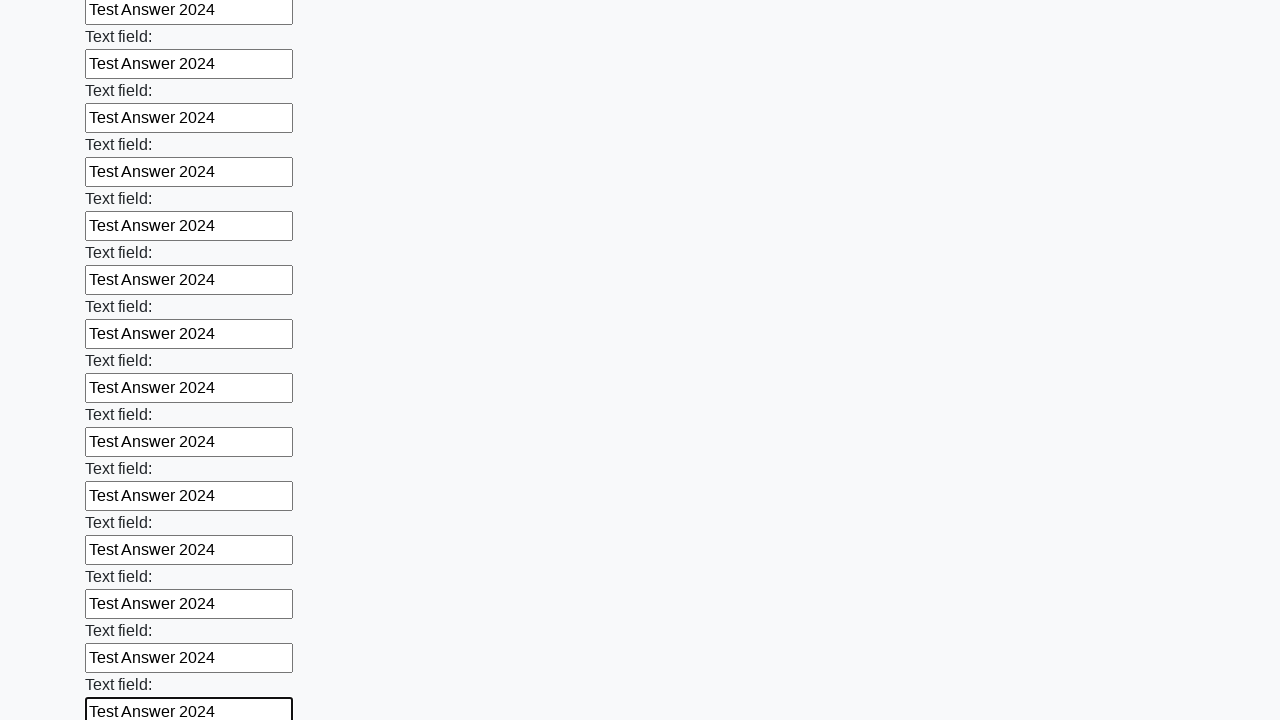

Filled an input field with 'Test Answer 2024' on input >> nth=52
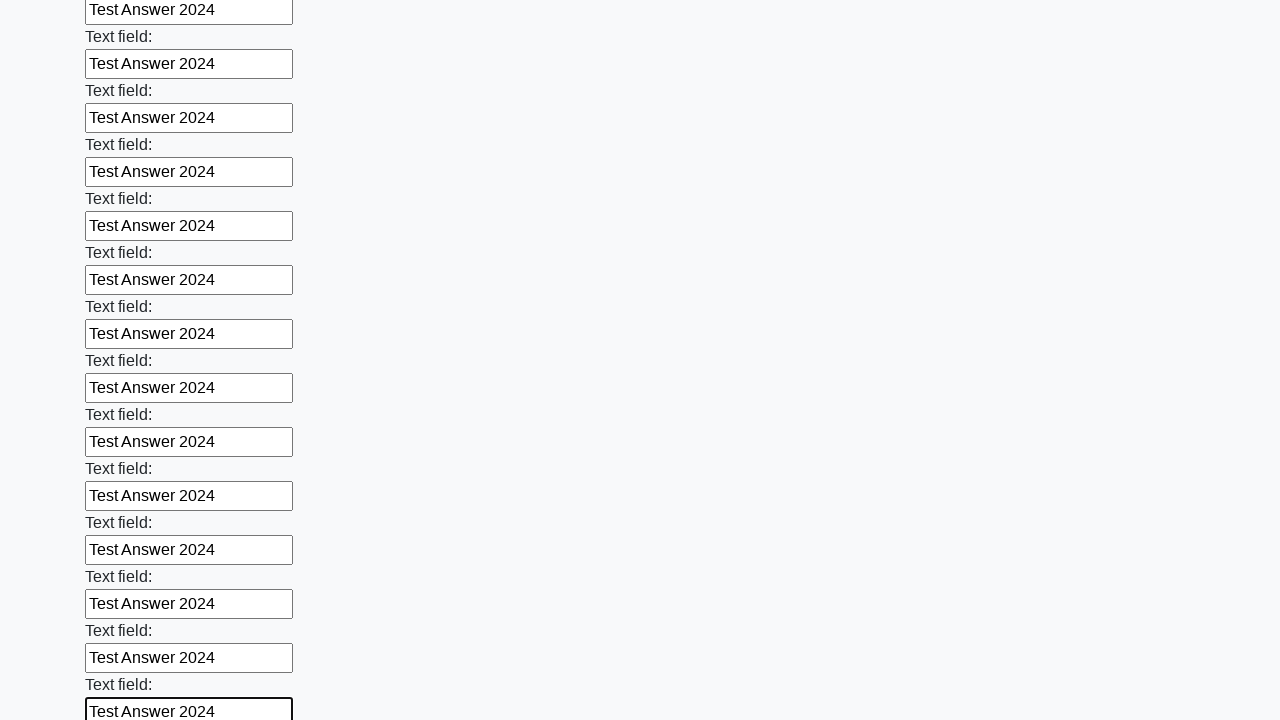

Filled an input field with 'Test Answer 2024' on input >> nth=53
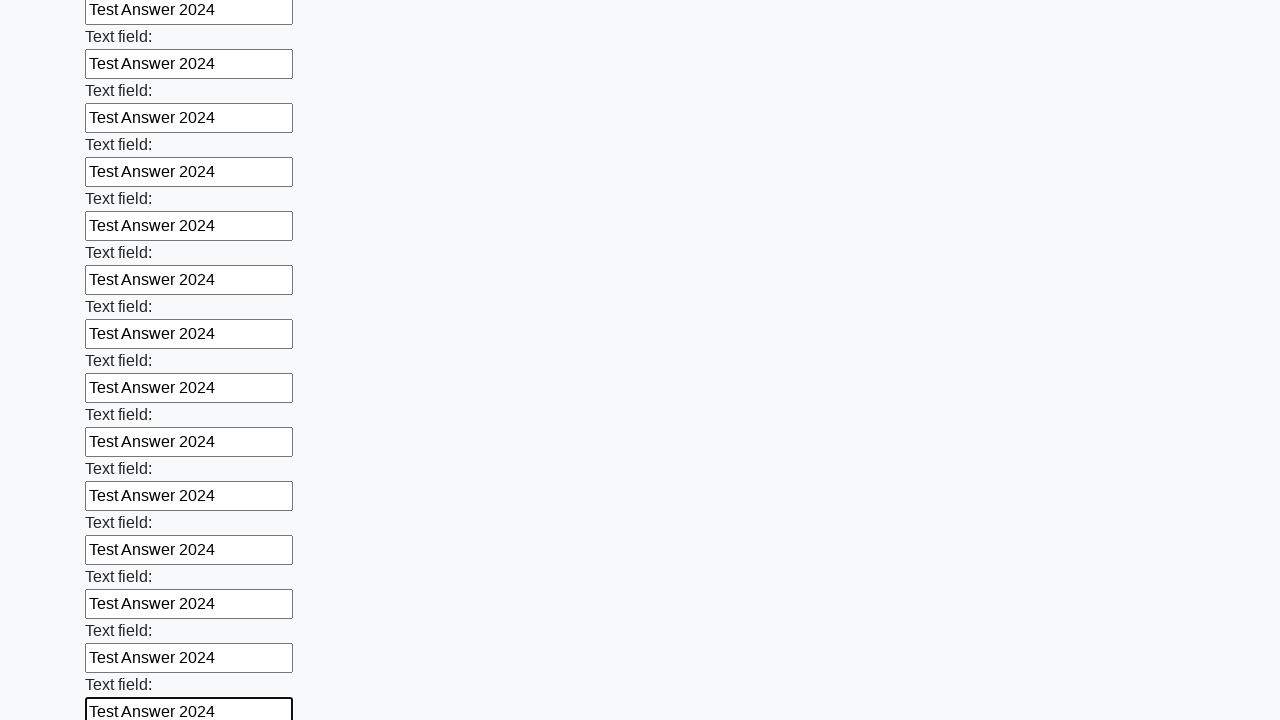

Filled an input field with 'Test Answer 2024' on input >> nth=54
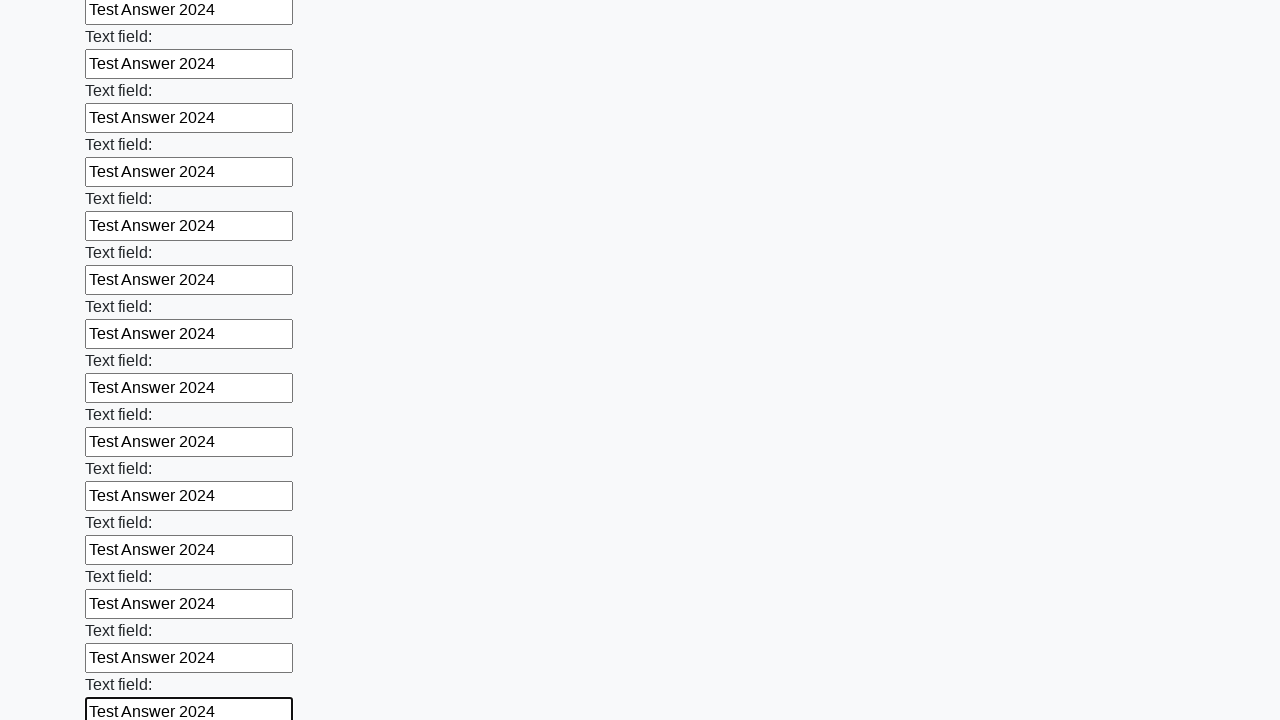

Filled an input field with 'Test Answer 2024' on input >> nth=55
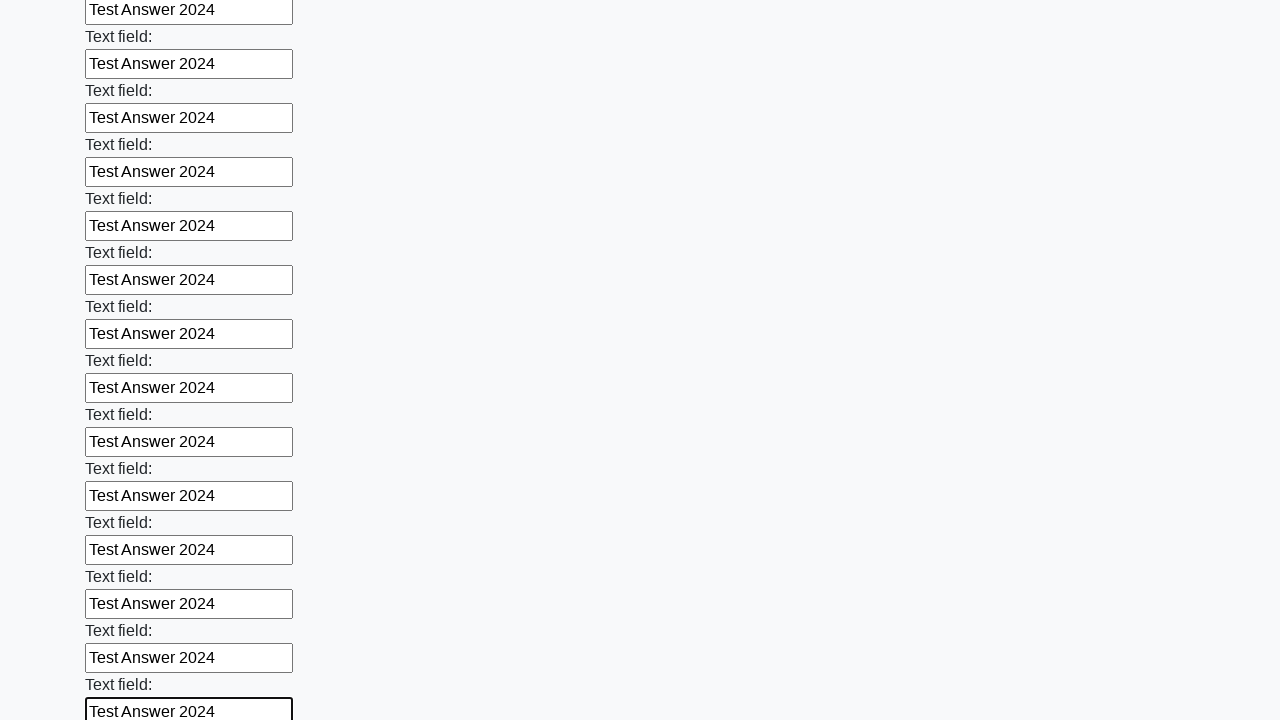

Filled an input field with 'Test Answer 2024' on input >> nth=56
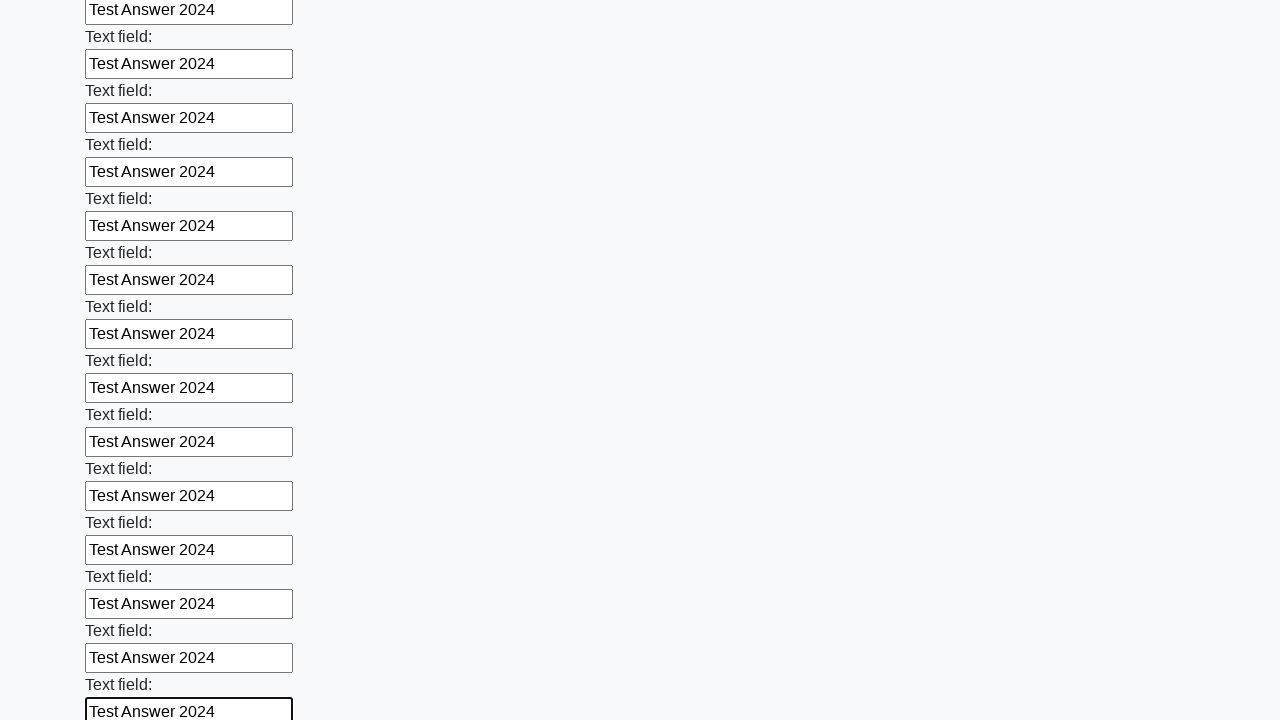

Filled an input field with 'Test Answer 2024' on input >> nth=57
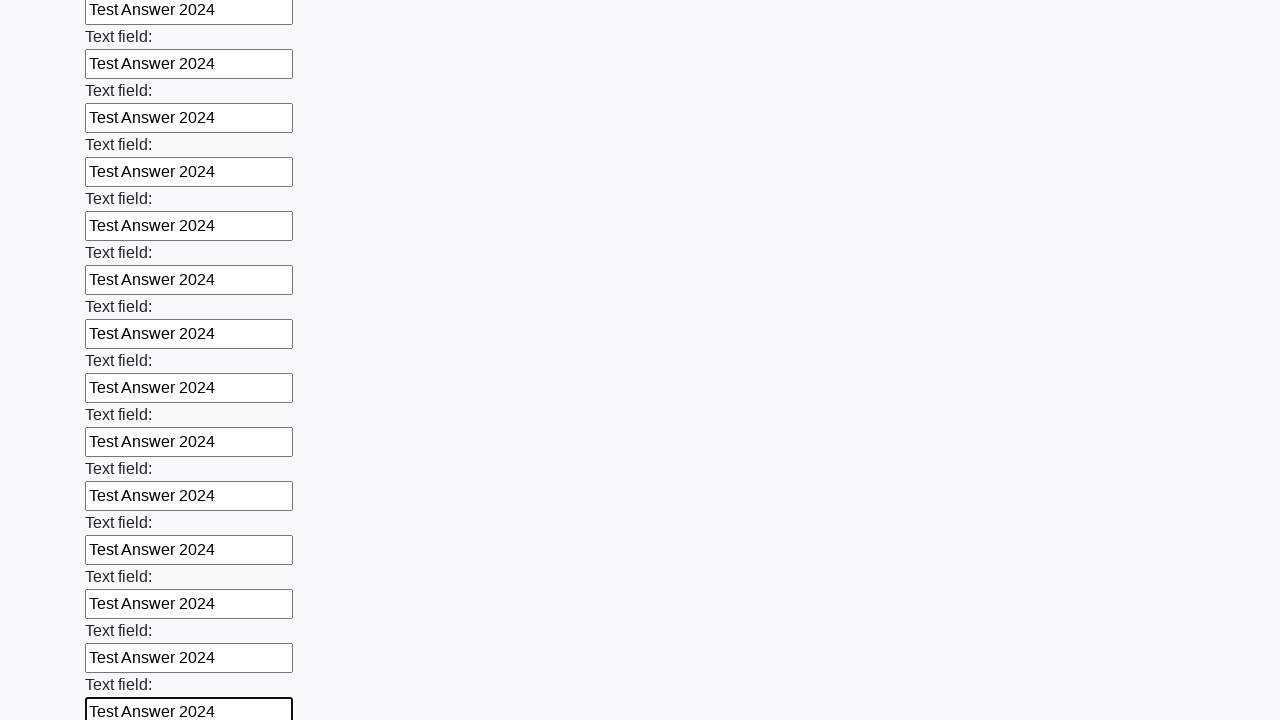

Filled an input field with 'Test Answer 2024' on input >> nth=58
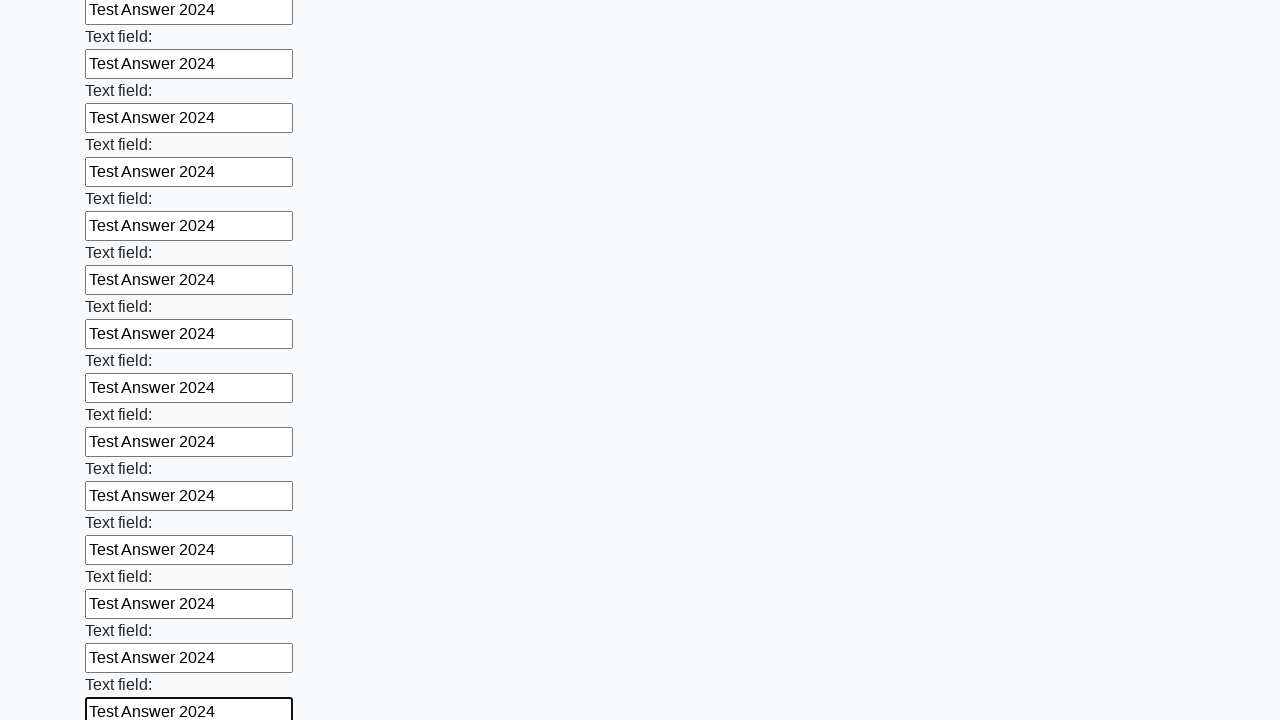

Filled an input field with 'Test Answer 2024' on input >> nth=59
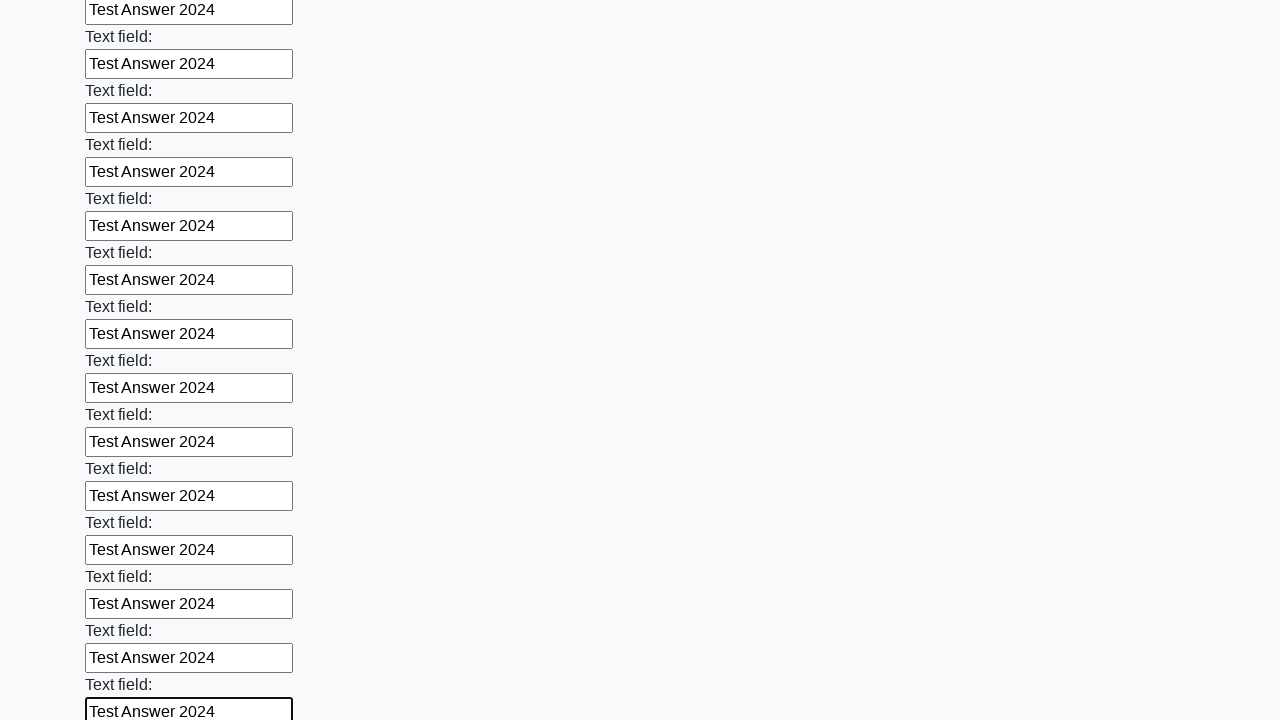

Filled an input field with 'Test Answer 2024' on input >> nth=60
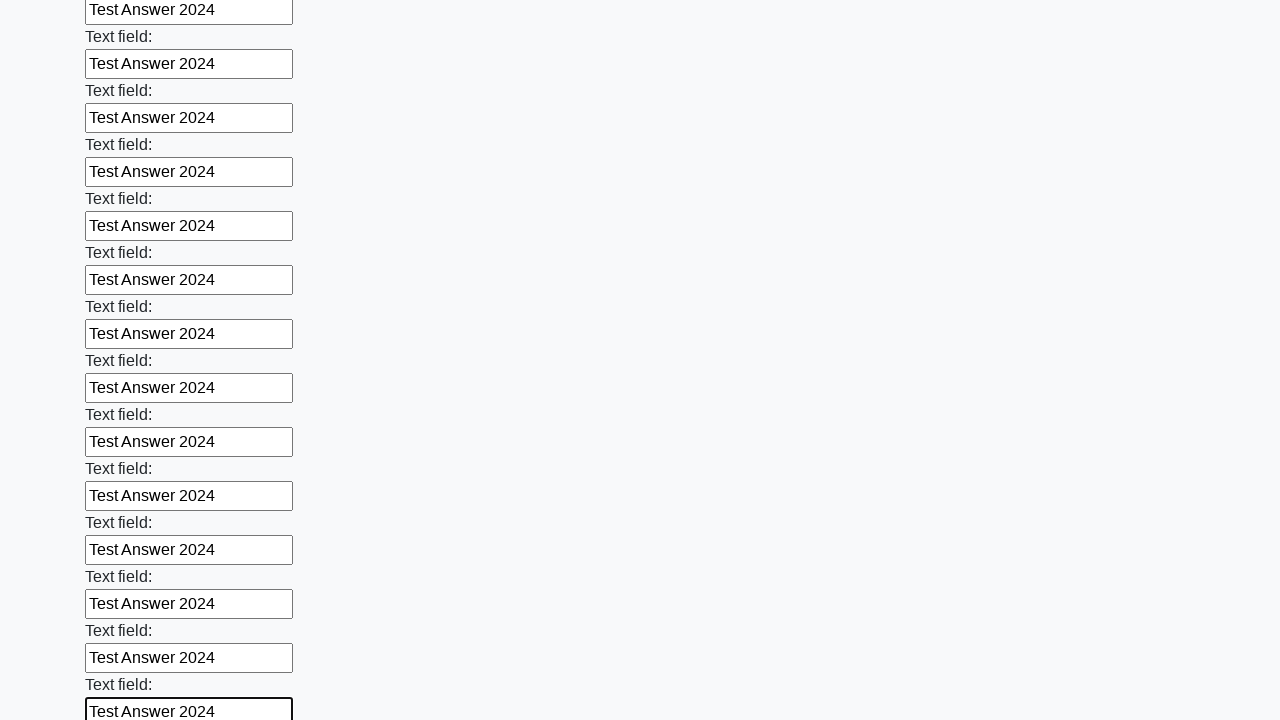

Filled an input field with 'Test Answer 2024' on input >> nth=61
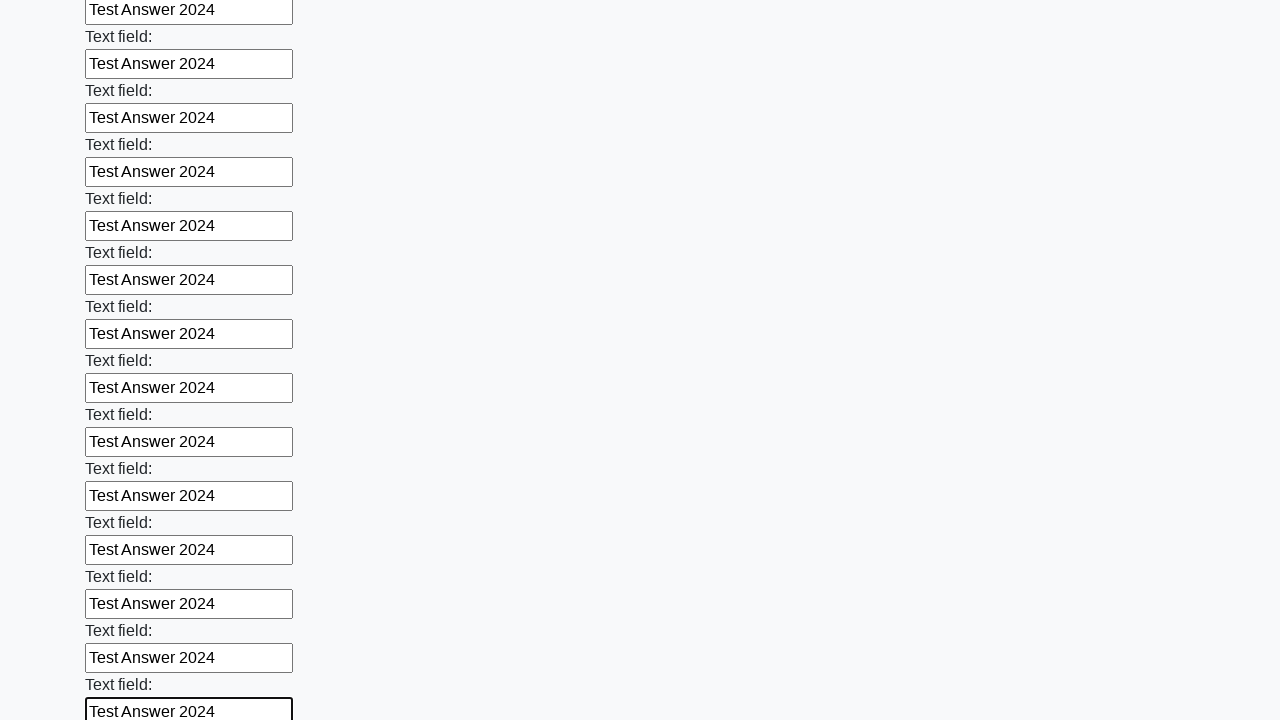

Filled an input field with 'Test Answer 2024' on input >> nth=62
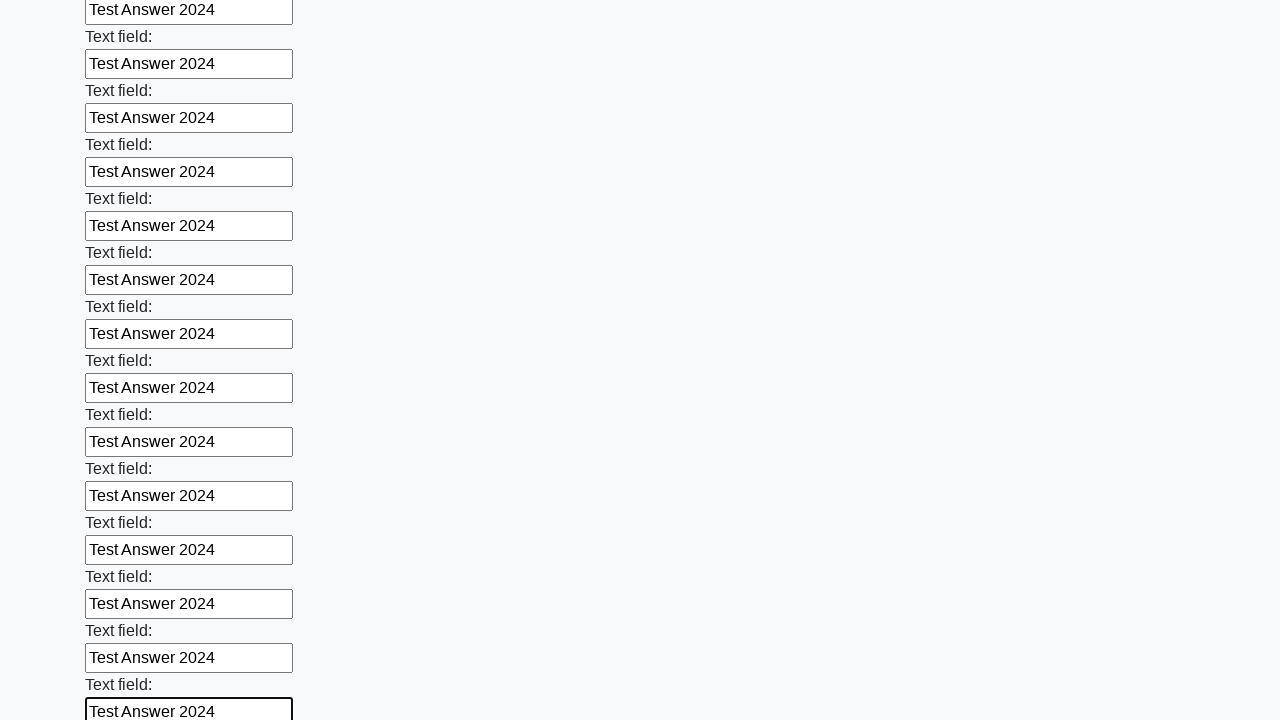

Filled an input field with 'Test Answer 2024' on input >> nth=63
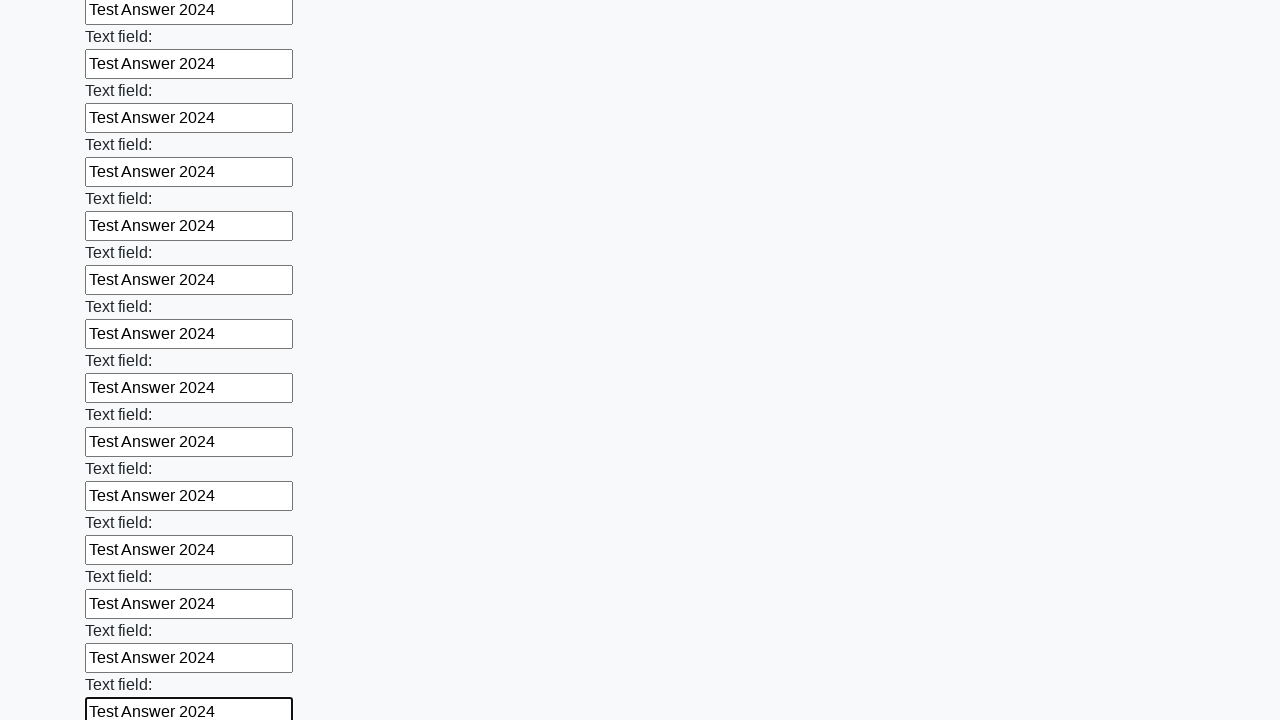

Filled an input field with 'Test Answer 2024' on input >> nth=64
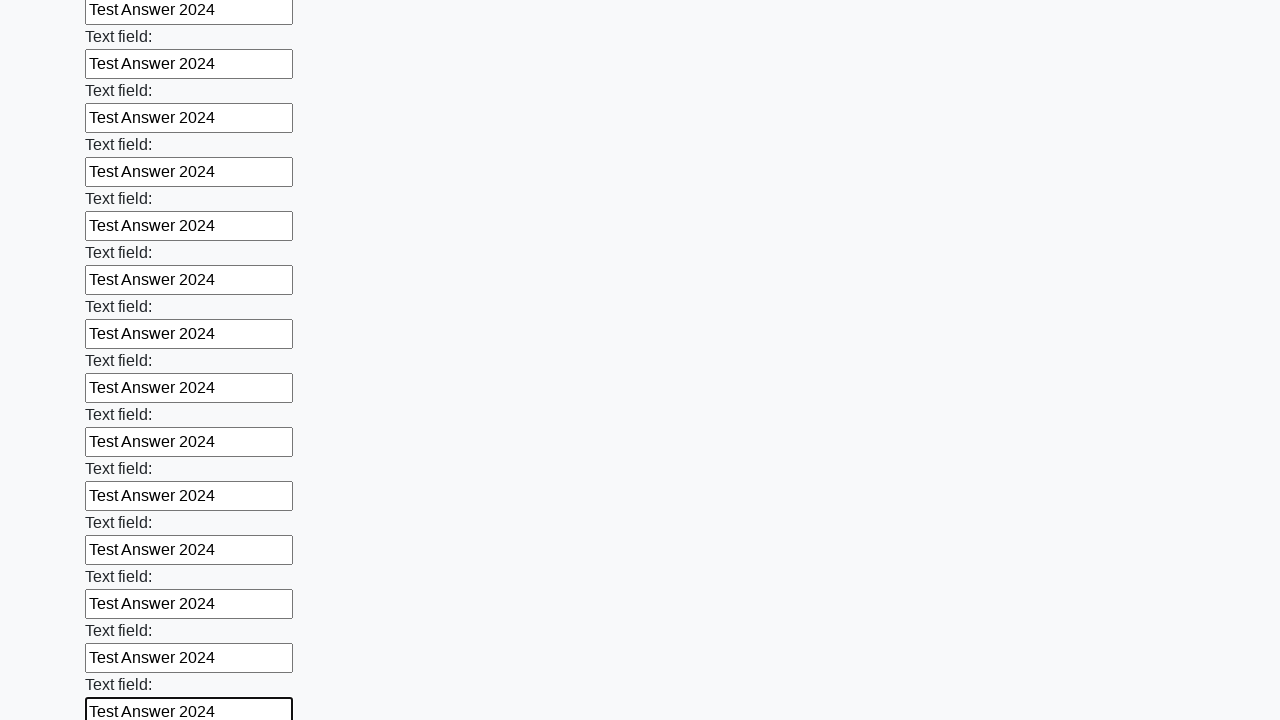

Filled an input field with 'Test Answer 2024' on input >> nth=65
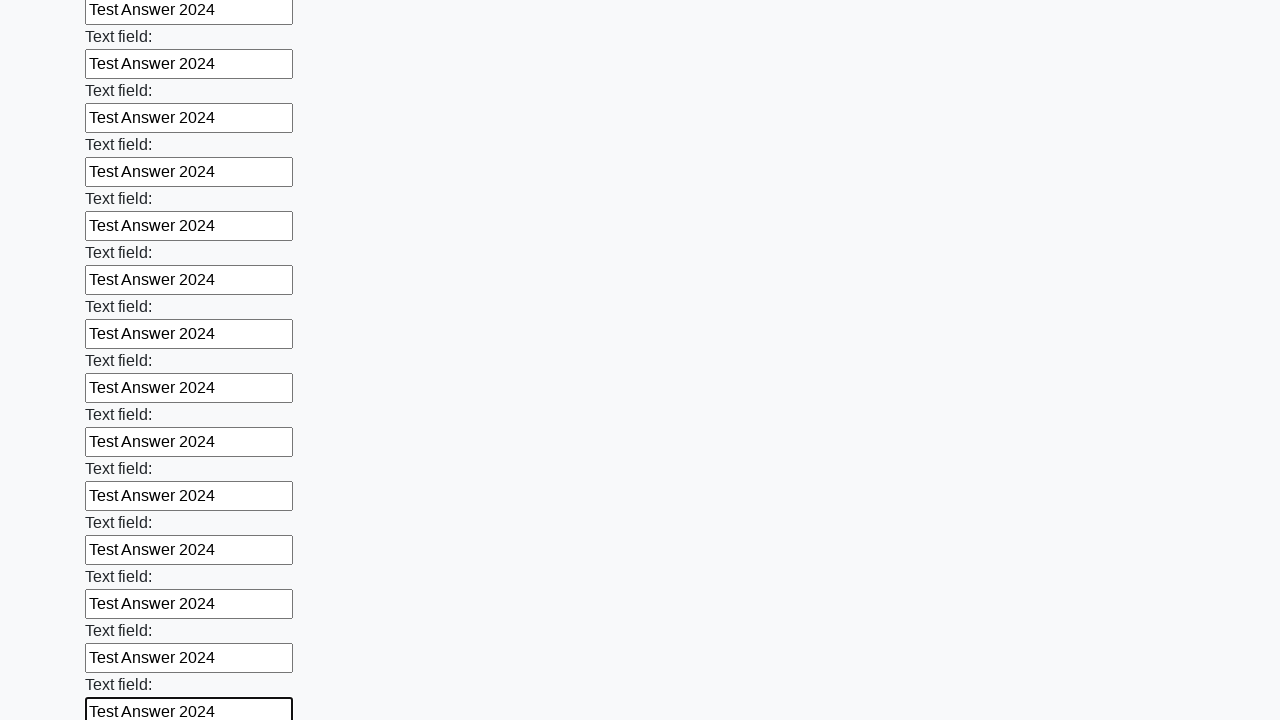

Filled an input field with 'Test Answer 2024' on input >> nth=66
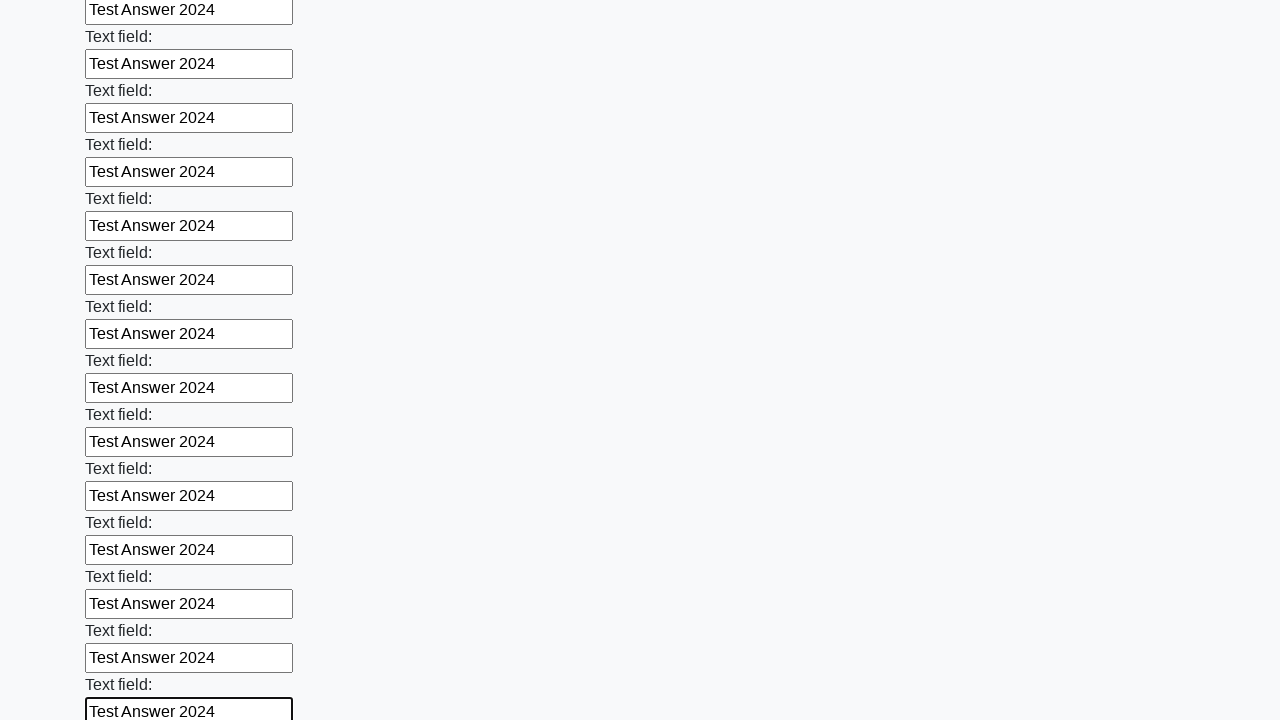

Filled an input field with 'Test Answer 2024' on input >> nth=67
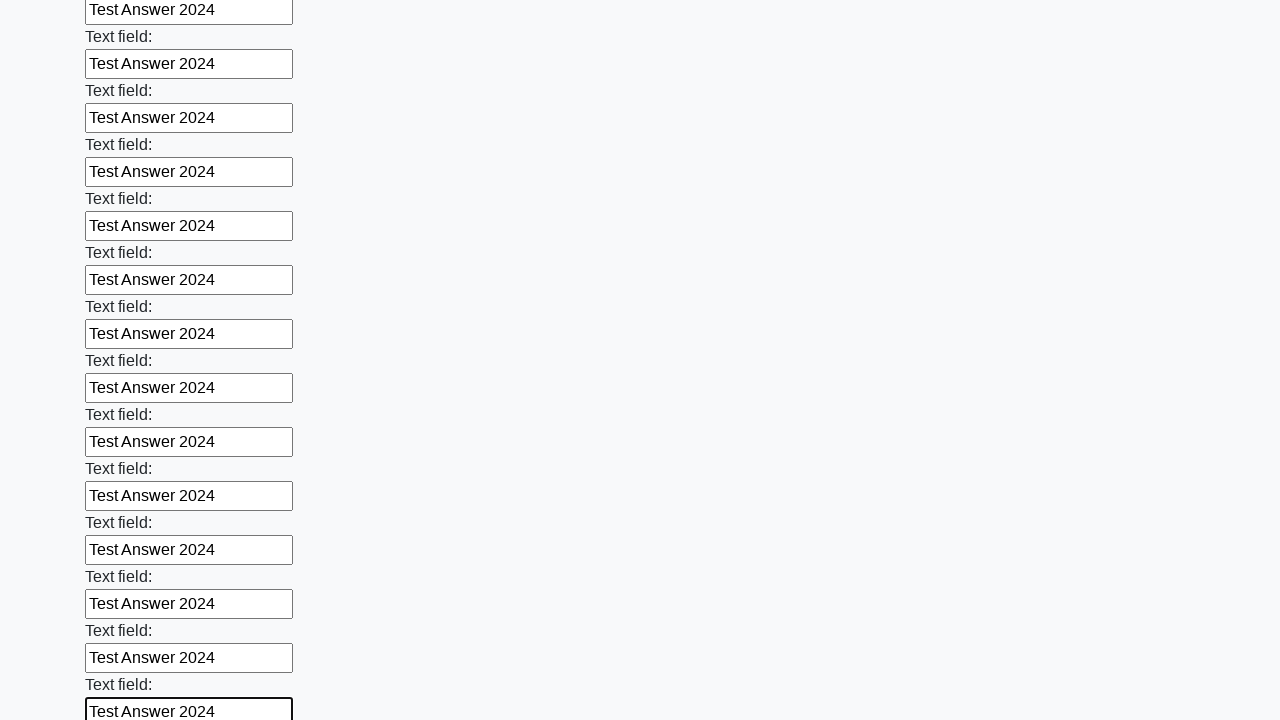

Filled an input field with 'Test Answer 2024' on input >> nth=68
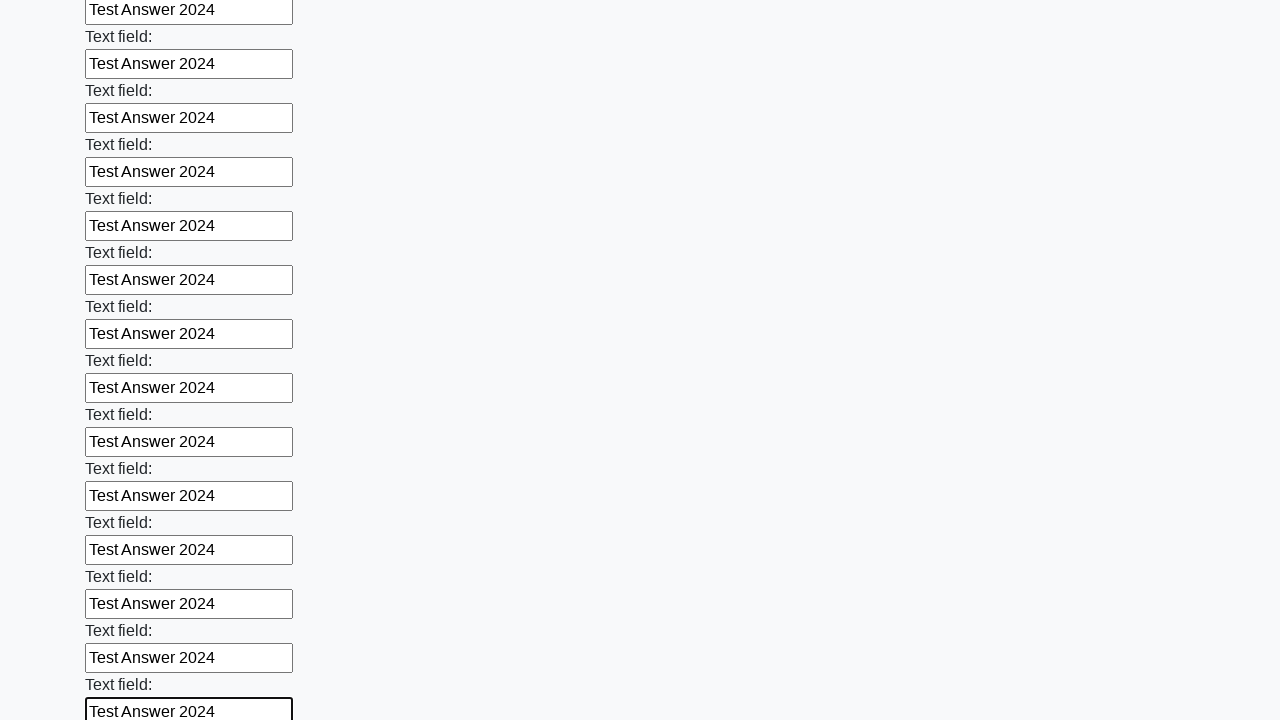

Filled an input field with 'Test Answer 2024' on input >> nth=69
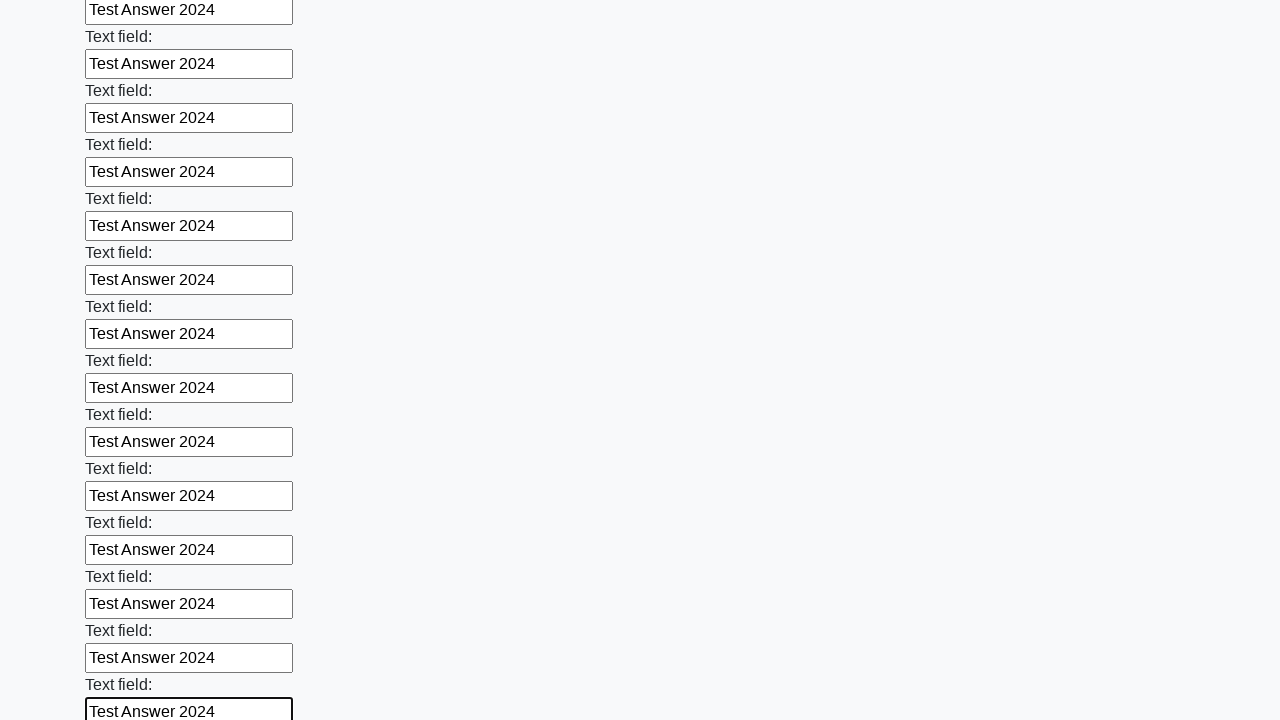

Filled an input field with 'Test Answer 2024' on input >> nth=70
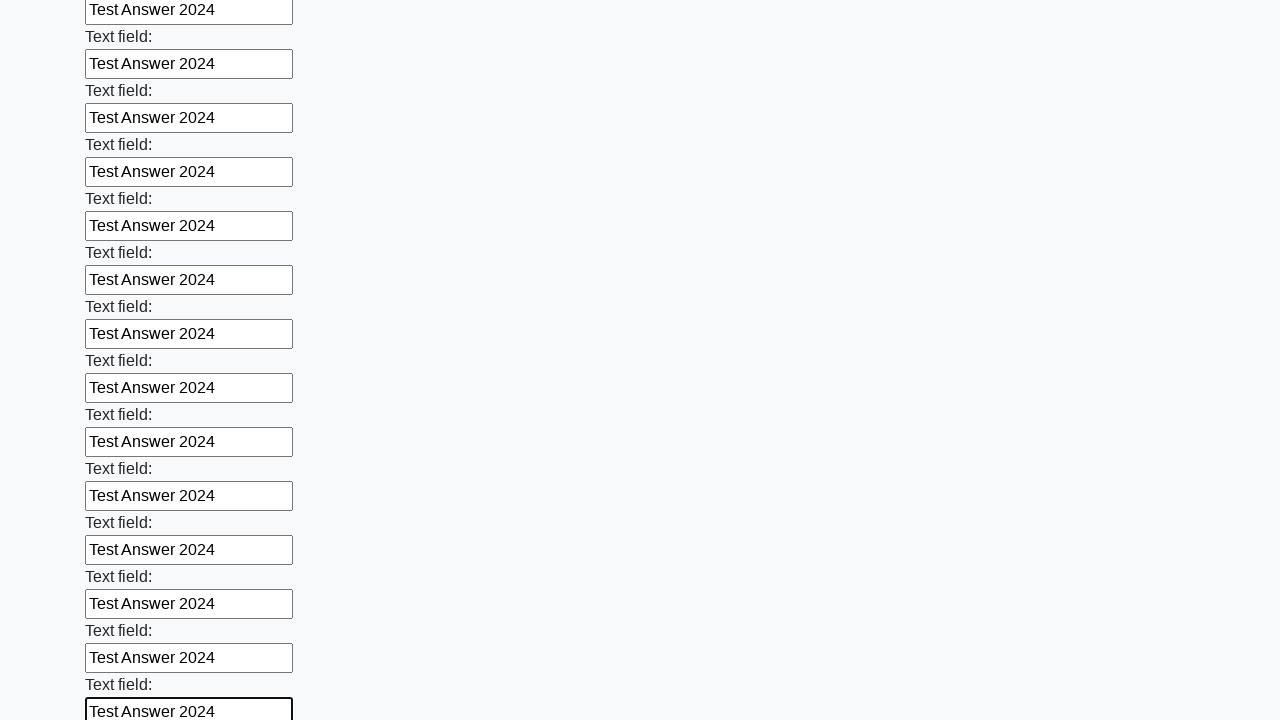

Filled an input field with 'Test Answer 2024' on input >> nth=71
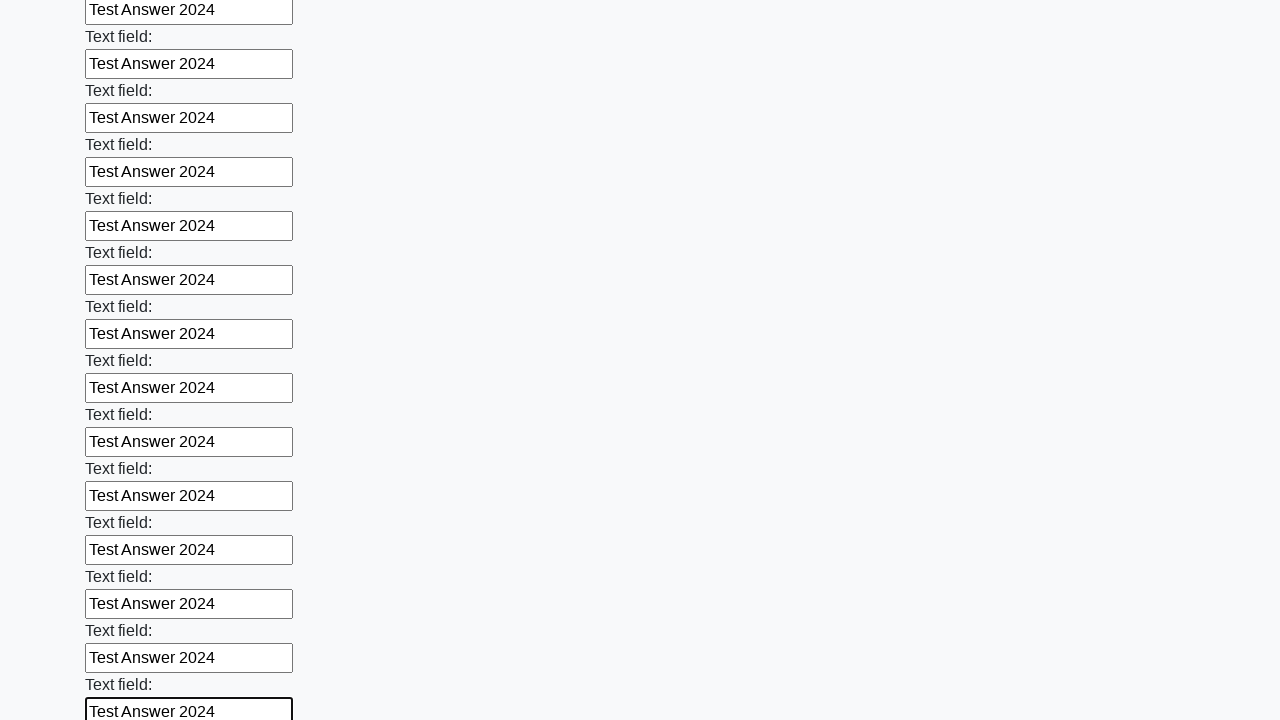

Filled an input field with 'Test Answer 2024' on input >> nth=72
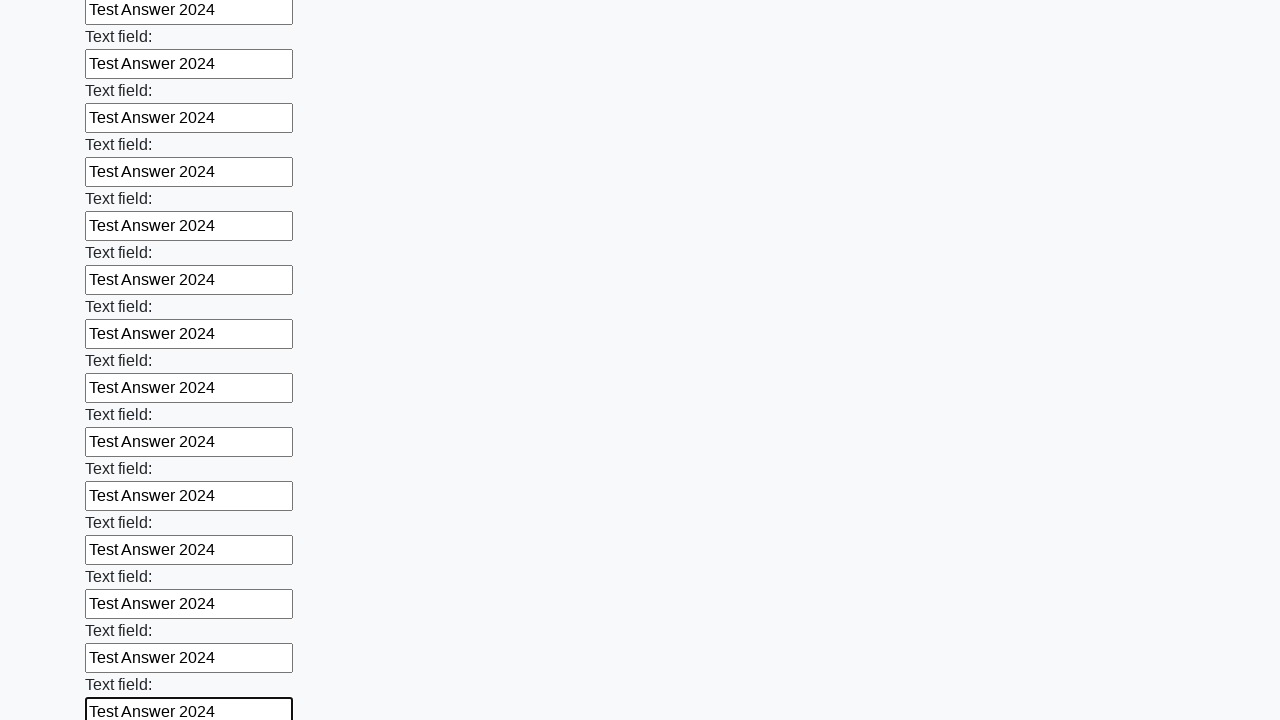

Filled an input field with 'Test Answer 2024' on input >> nth=73
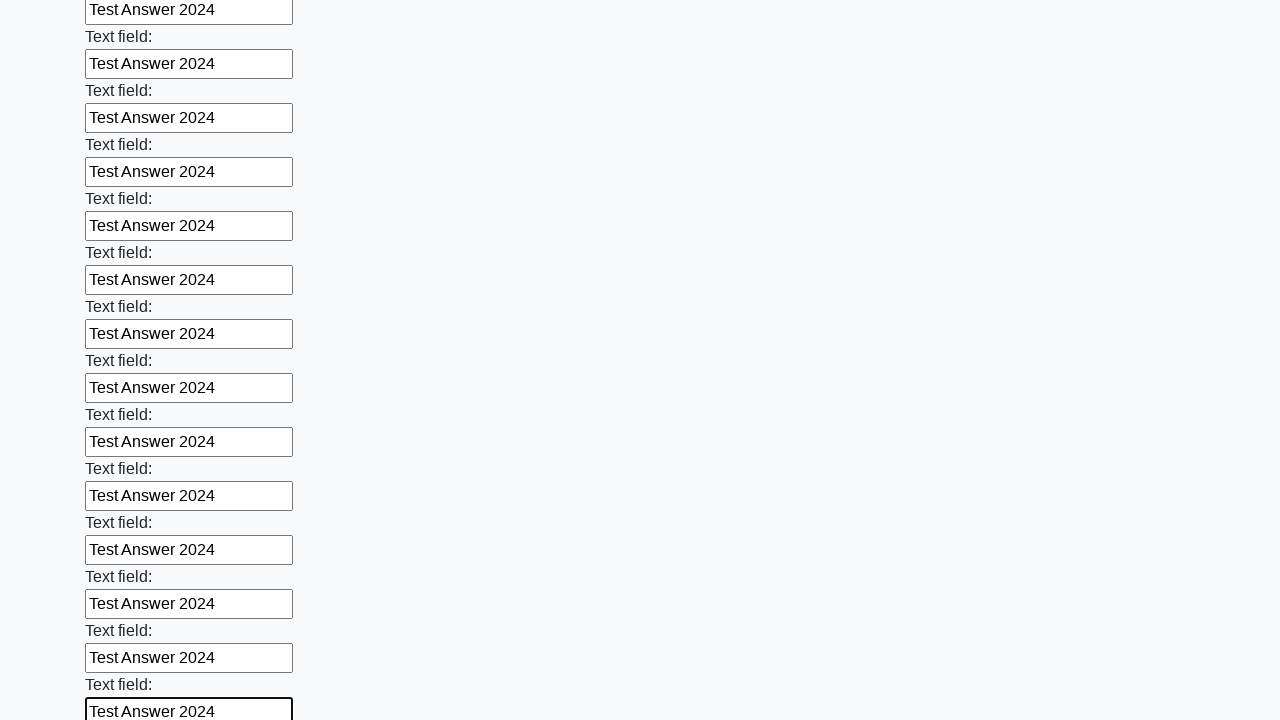

Filled an input field with 'Test Answer 2024' on input >> nth=74
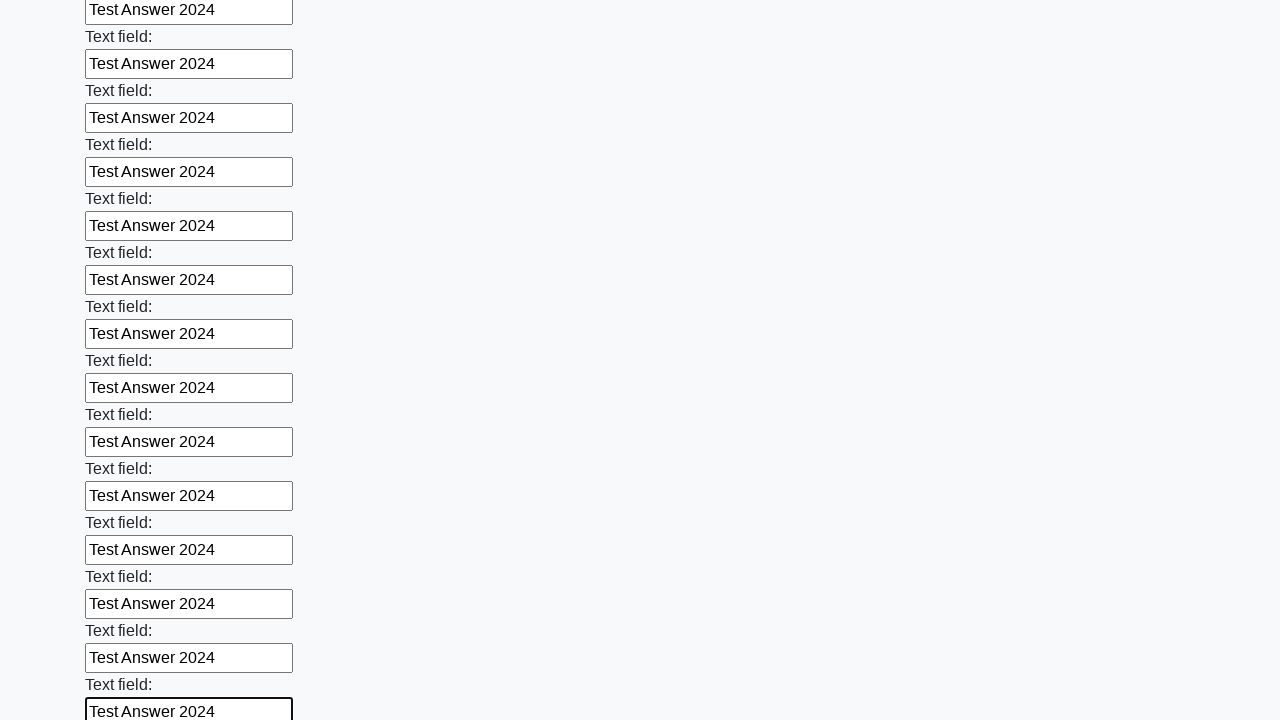

Filled an input field with 'Test Answer 2024' on input >> nth=75
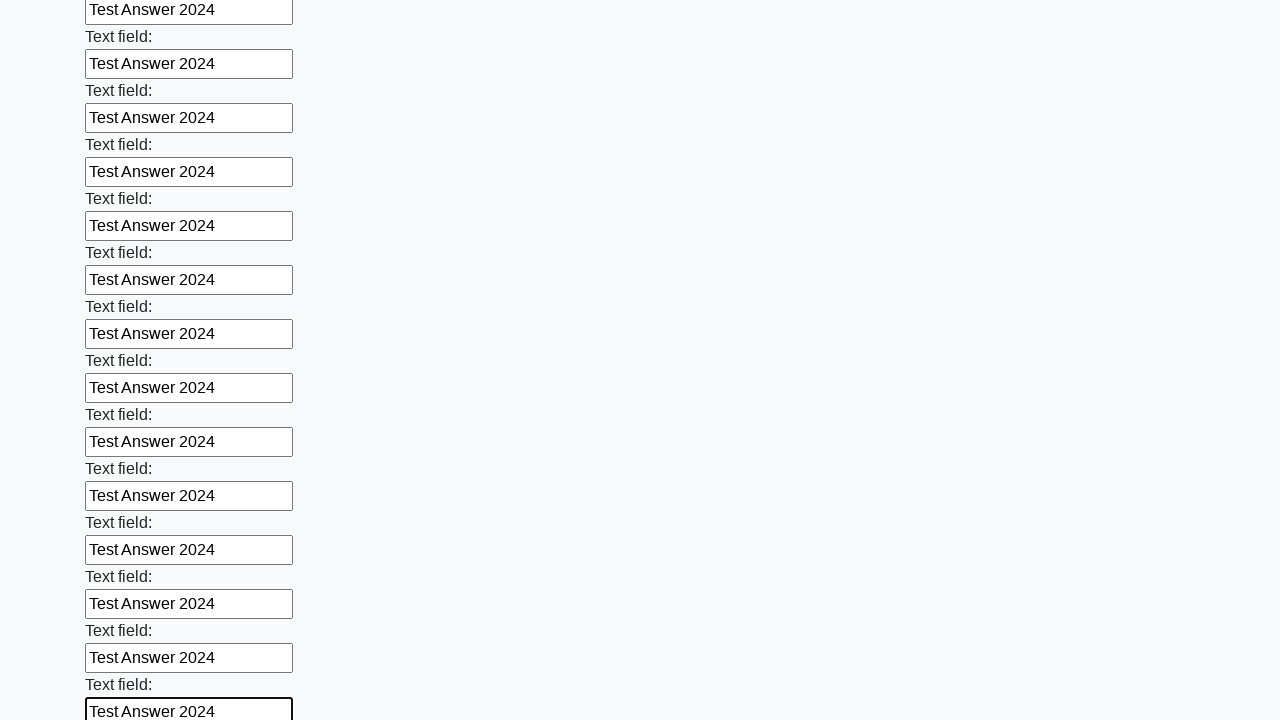

Filled an input field with 'Test Answer 2024' on input >> nth=76
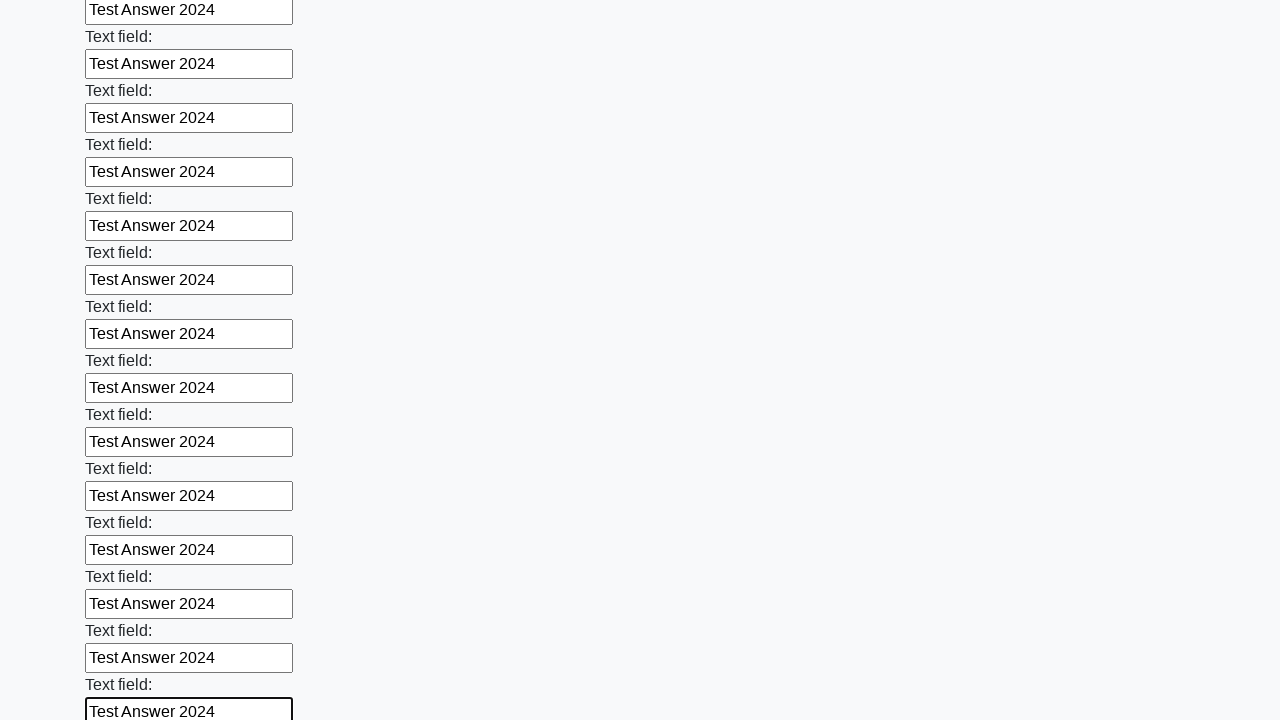

Filled an input field with 'Test Answer 2024' on input >> nth=77
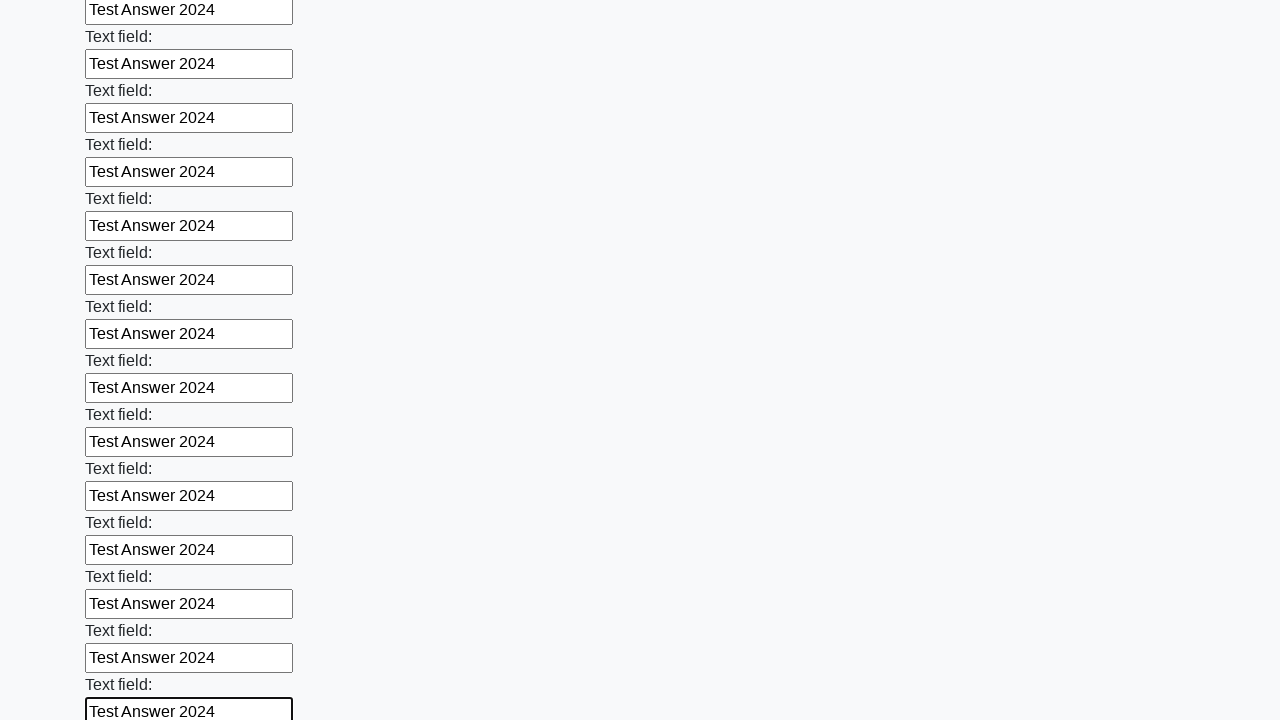

Filled an input field with 'Test Answer 2024' on input >> nth=78
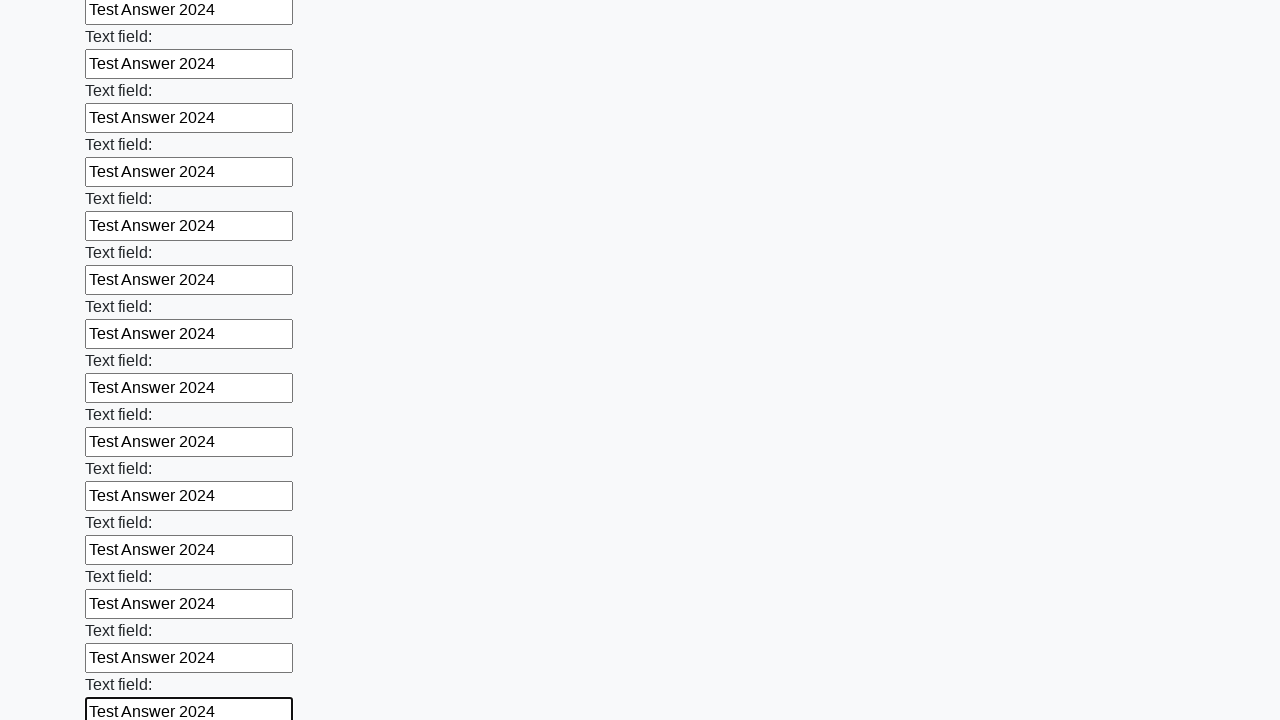

Filled an input field with 'Test Answer 2024' on input >> nth=79
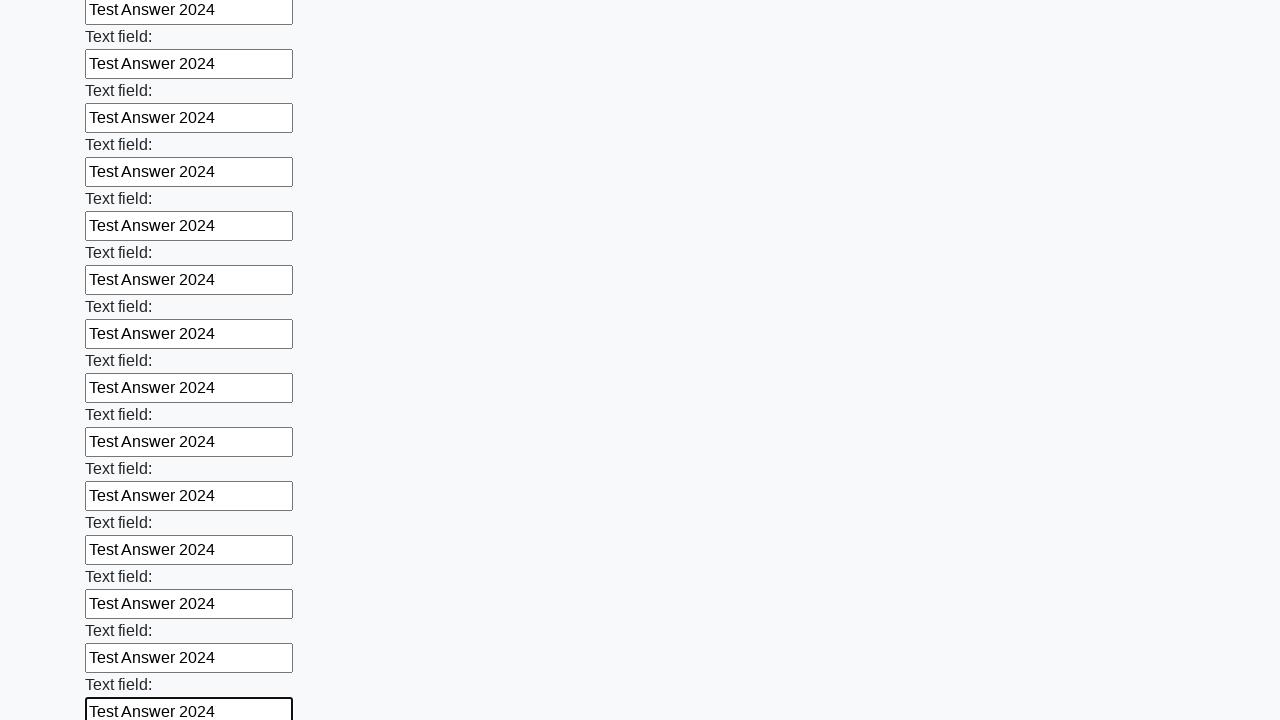

Filled an input field with 'Test Answer 2024' on input >> nth=80
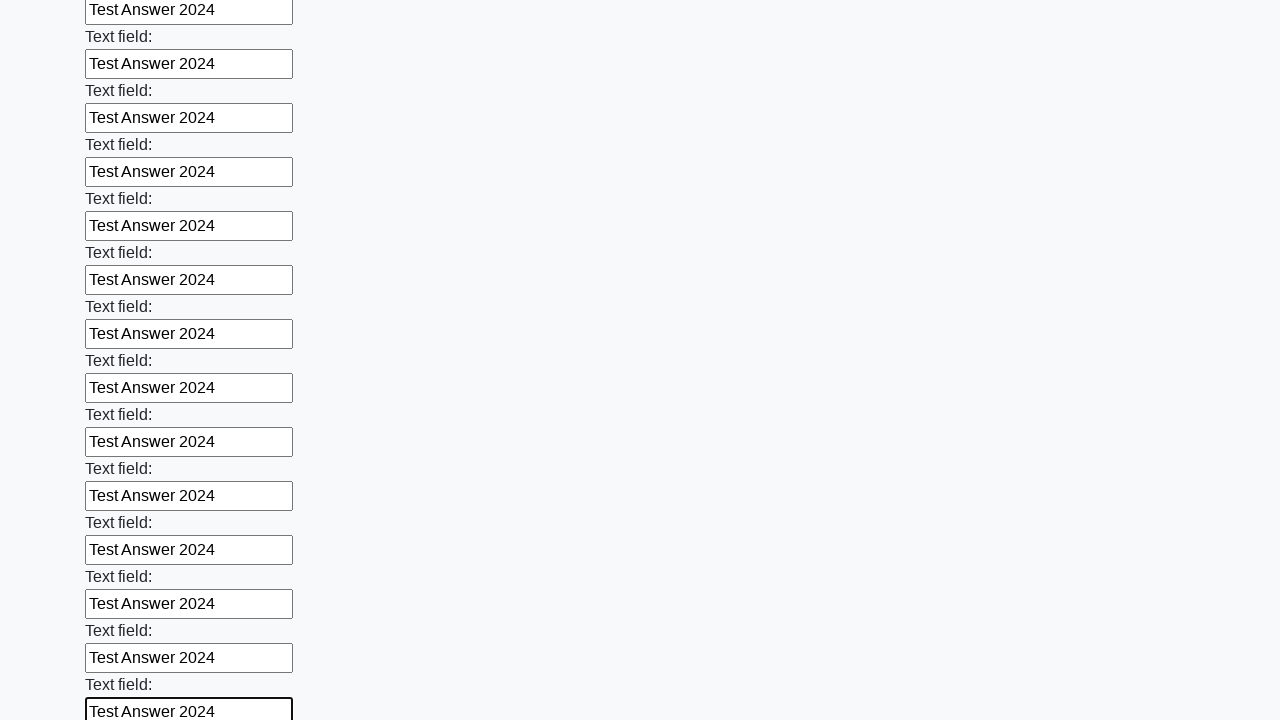

Filled an input field with 'Test Answer 2024' on input >> nth=81
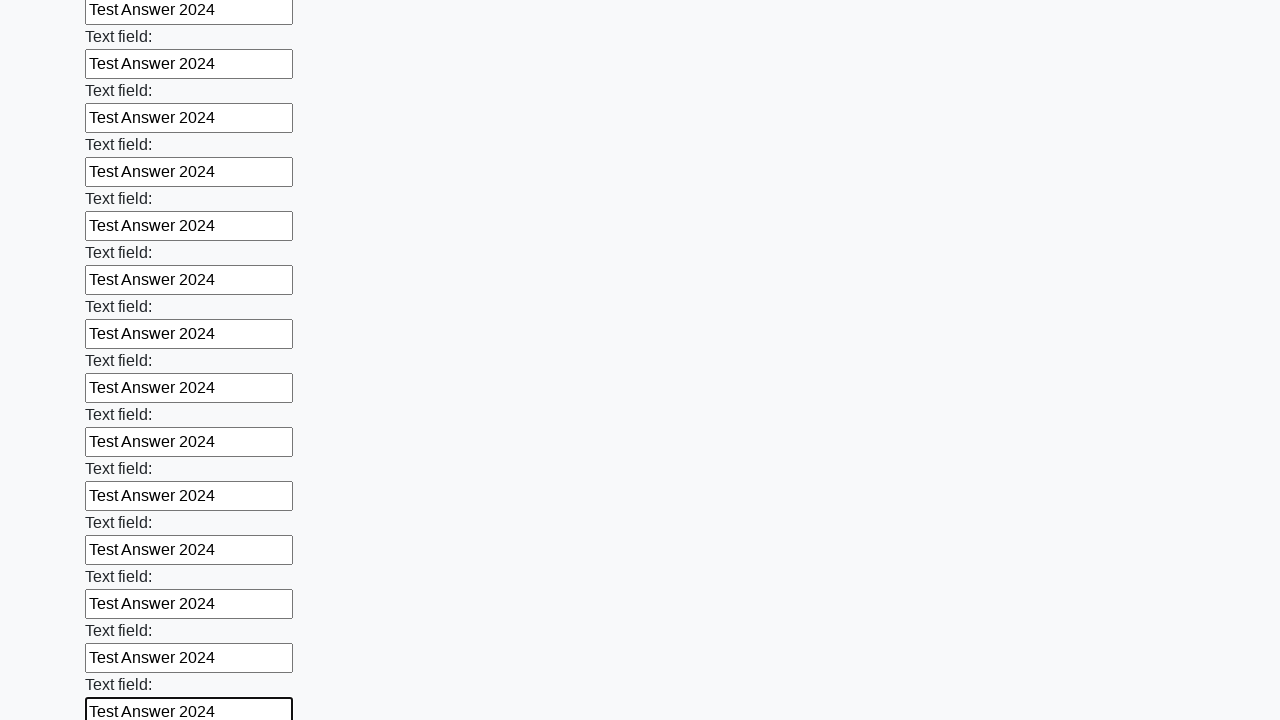

Filled an input field with 'Test Answer 2024' on input >> nth=82
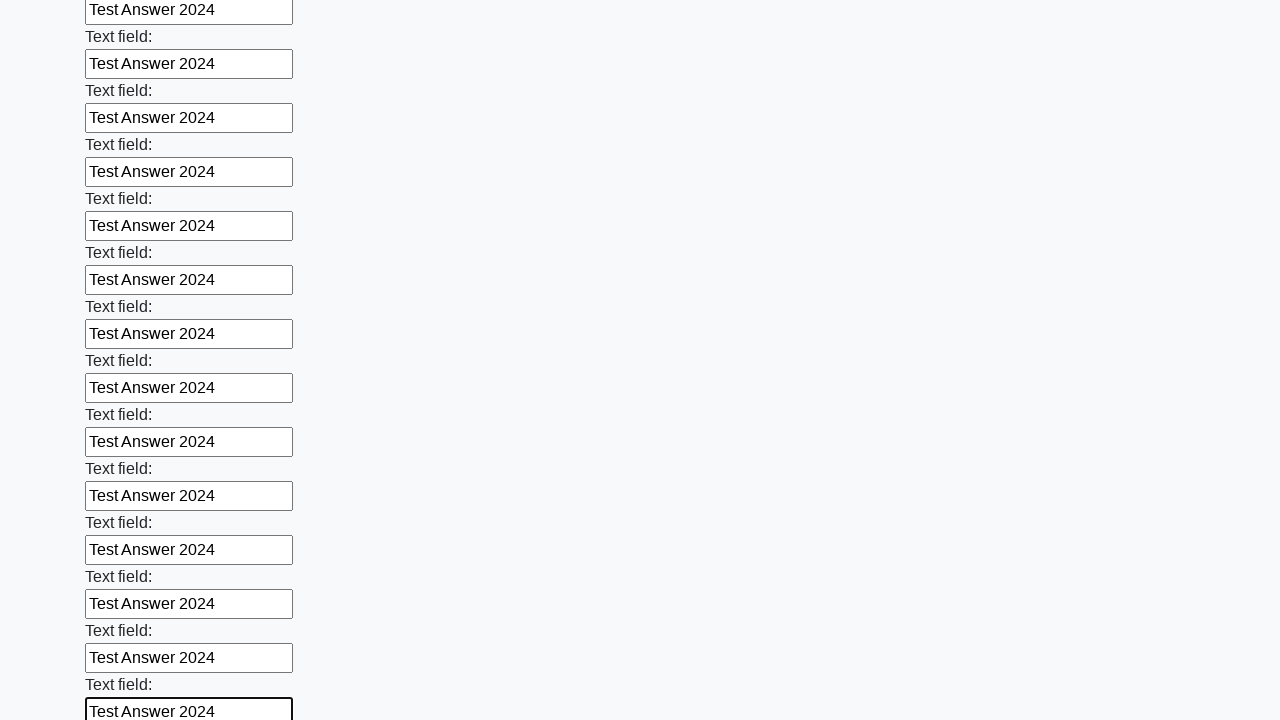

Filled an input field with 'Test Answer 2024' on input >> nth=83
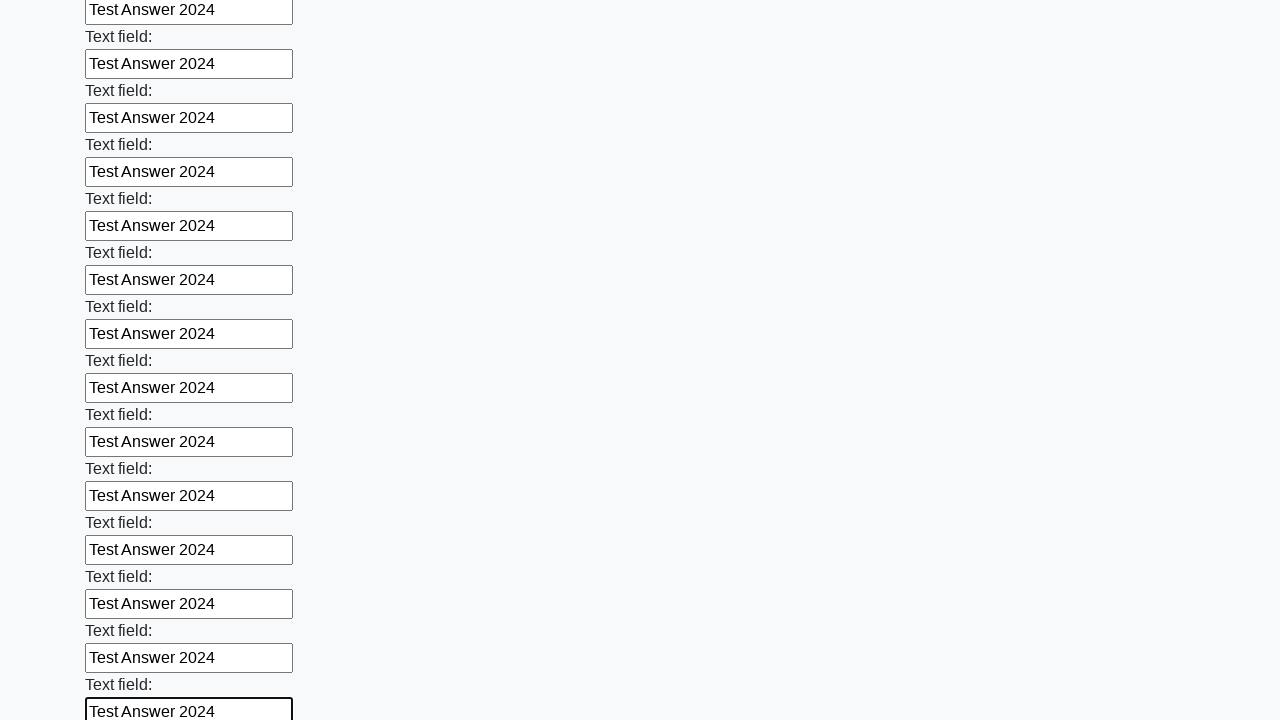

Filled an input field with 'Test Answer 2024' on input >> nth=84
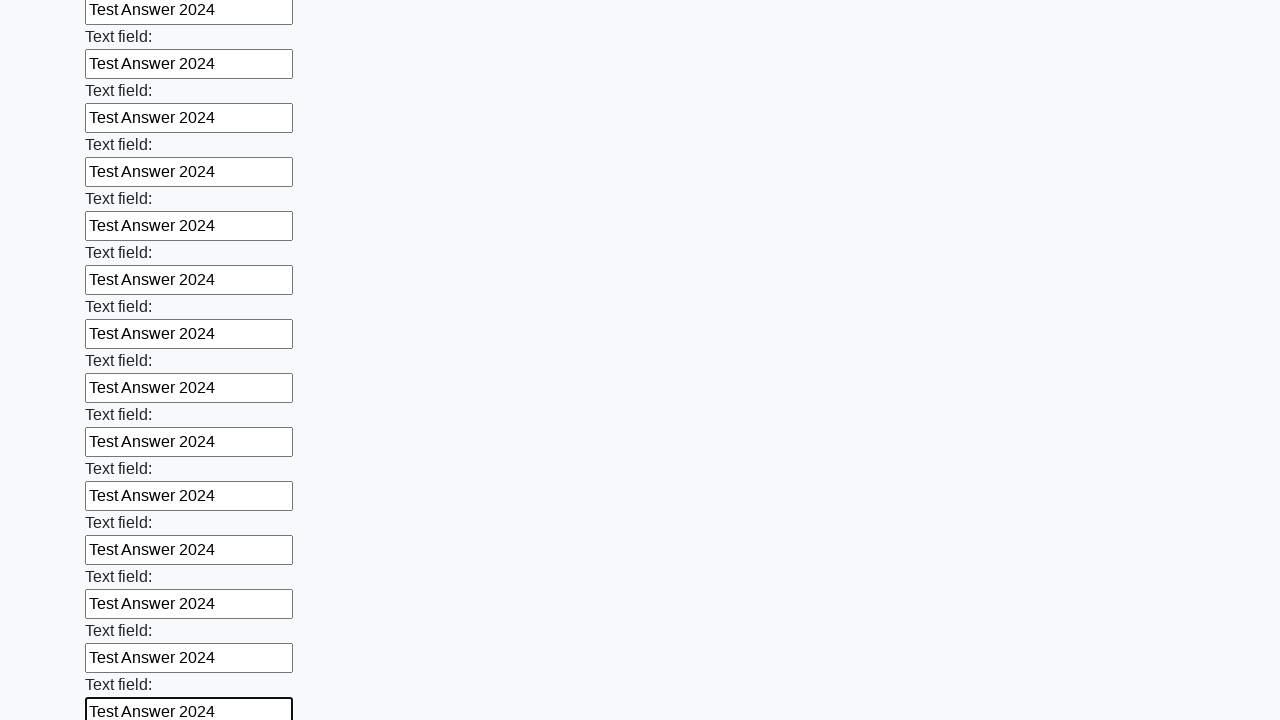

Filled an input field with 'Test Answer 2024' on input >> nth=85
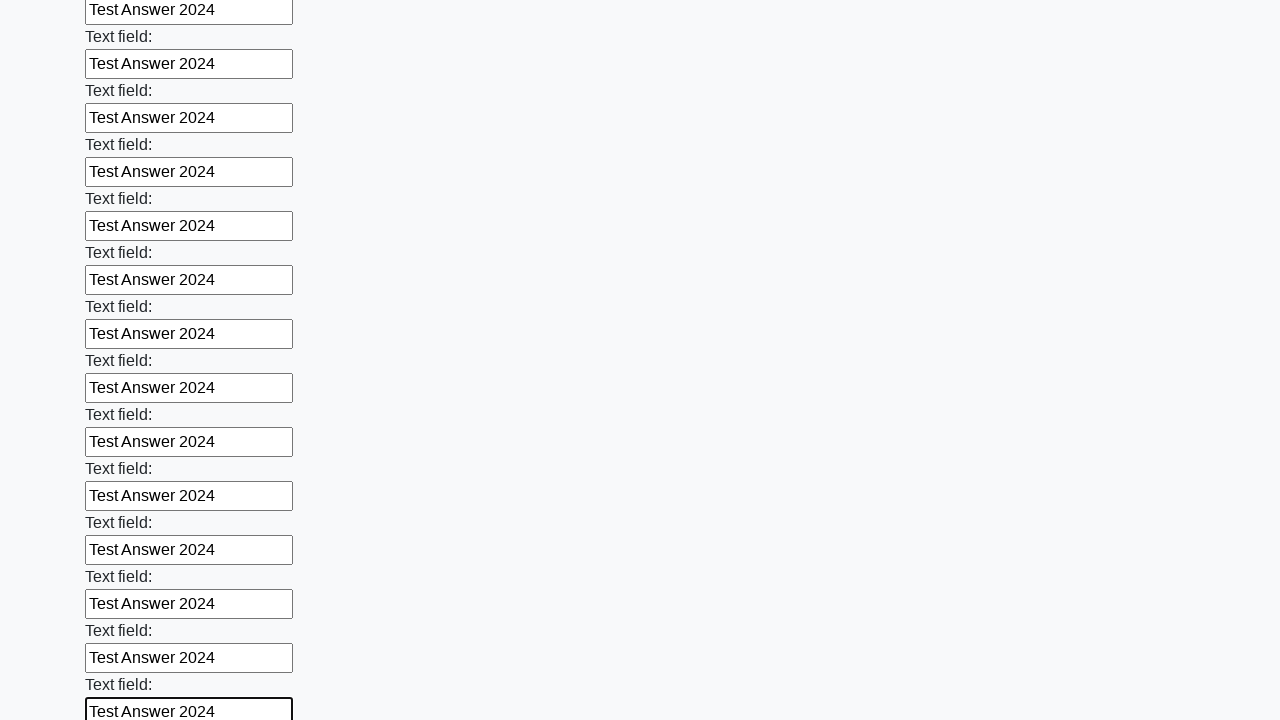

Filled an input field with 'Test Answer 2024' on input >> nth=86
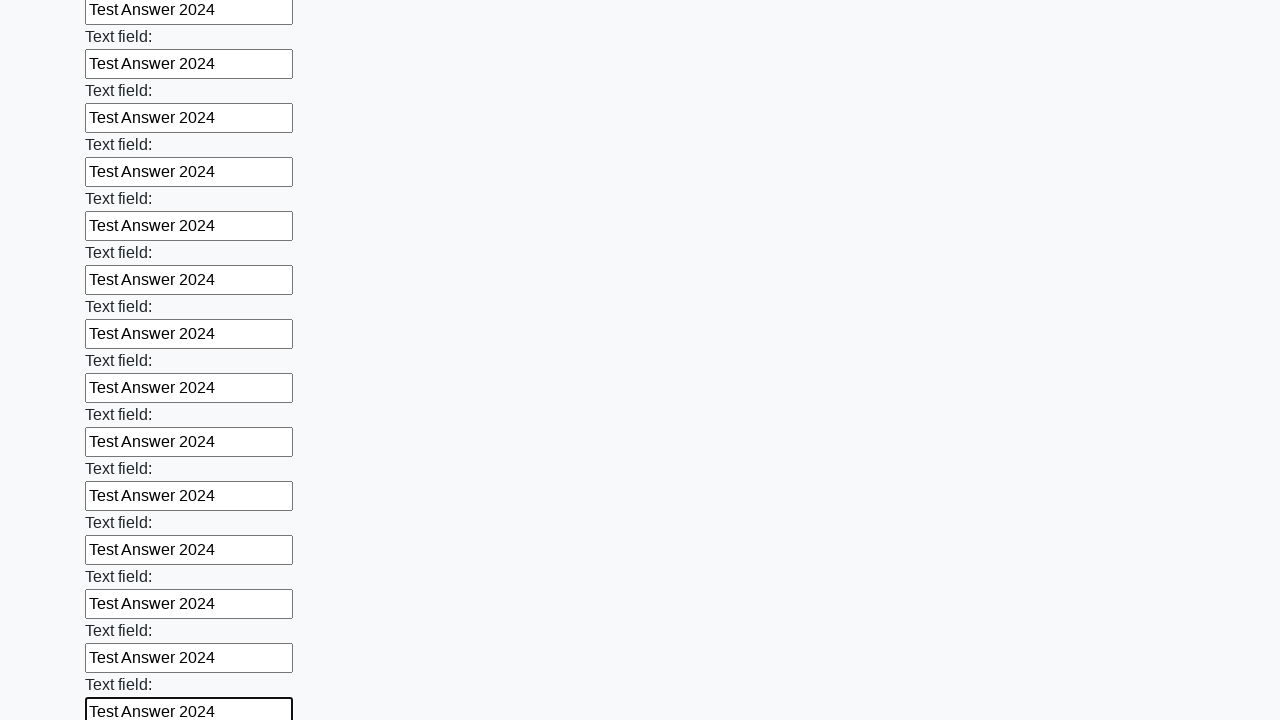

Filled an input field with 'Test Answer 2024' on input >> nth=87
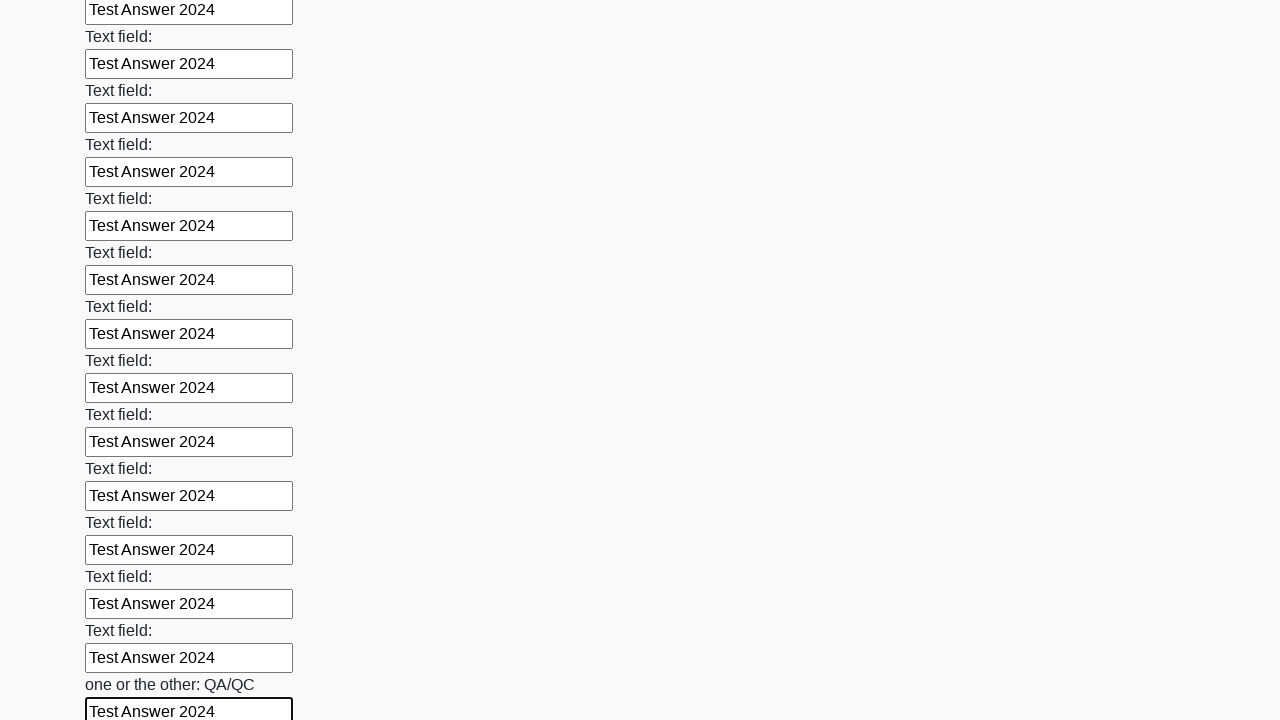

Filled an input field with 'Test Answer 2024' on input >> nth=88
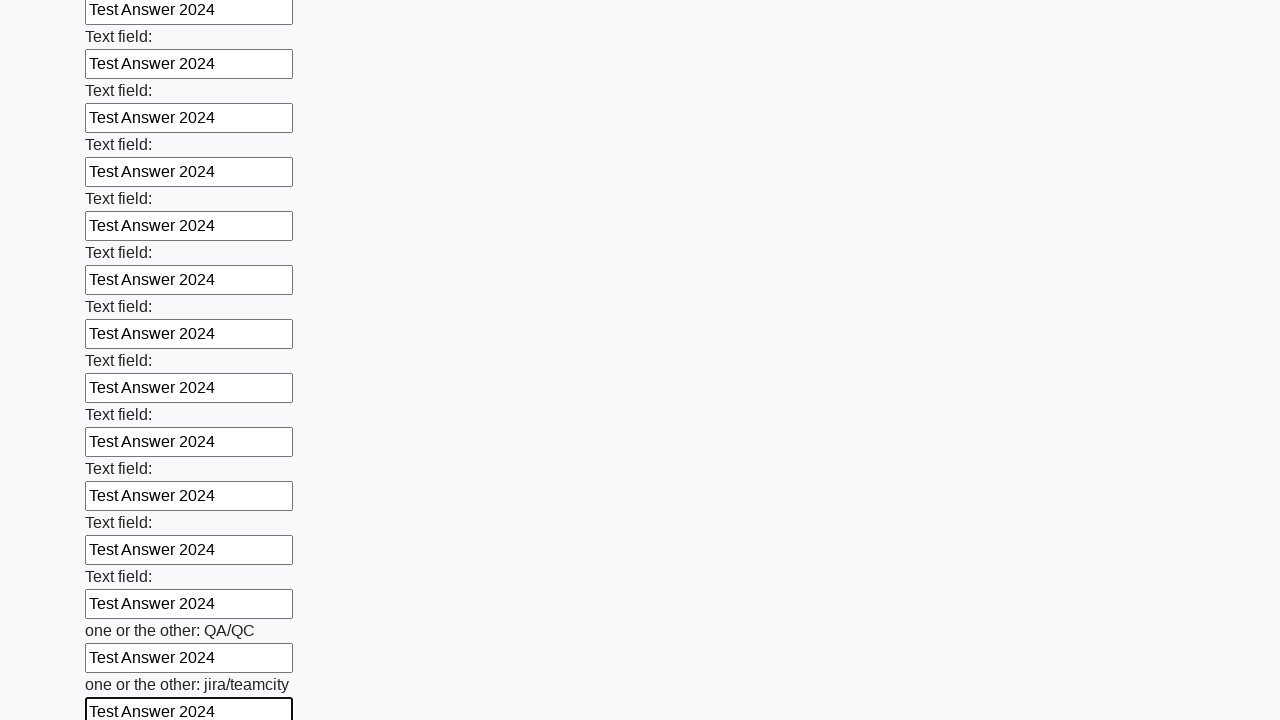

Filled an input field with 'Test Answer 2024' on input >> nth=89
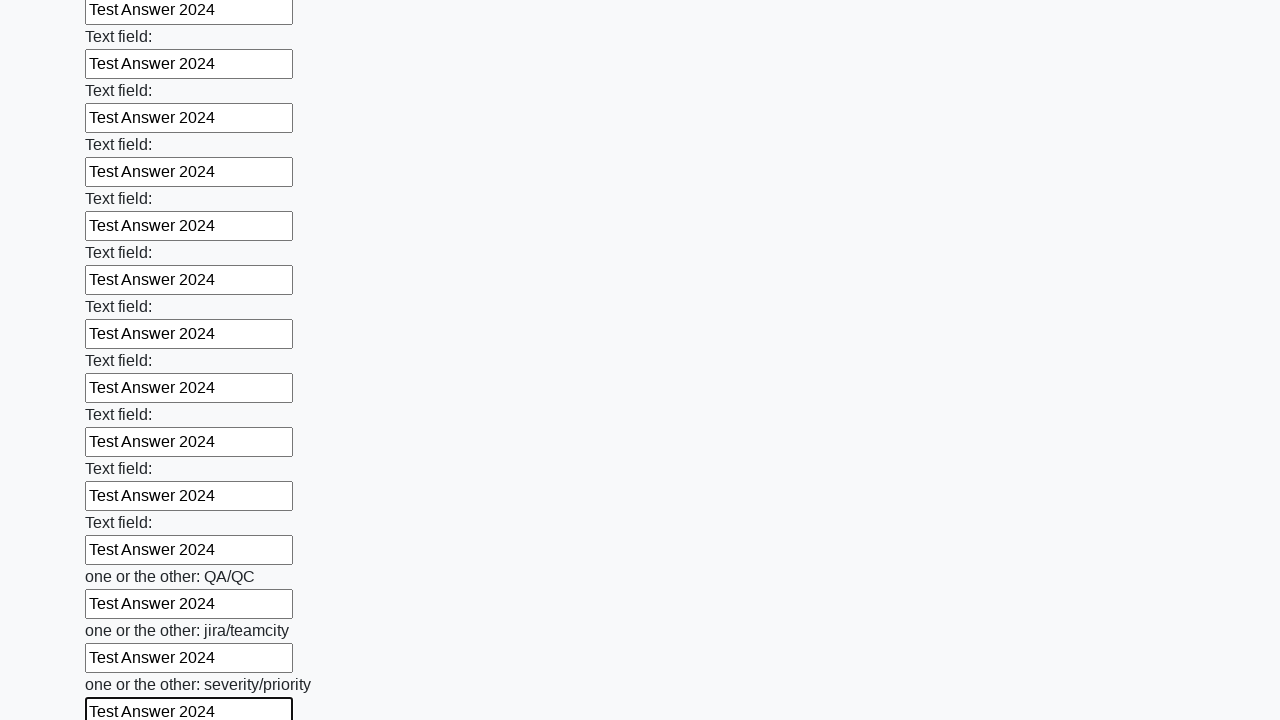

Filled an input field with 'Test Answer 2024' on input >> nth=90
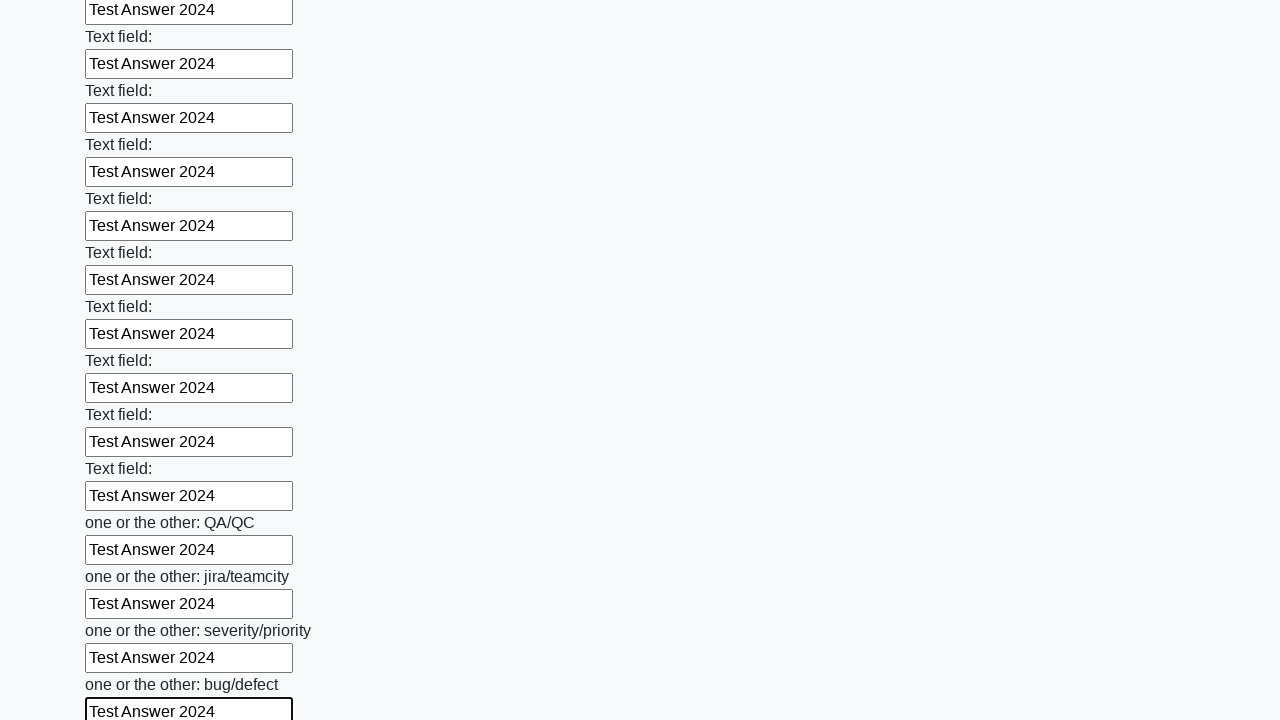

Filled an input field with 'Test Answer 2024' on input >> nth=91
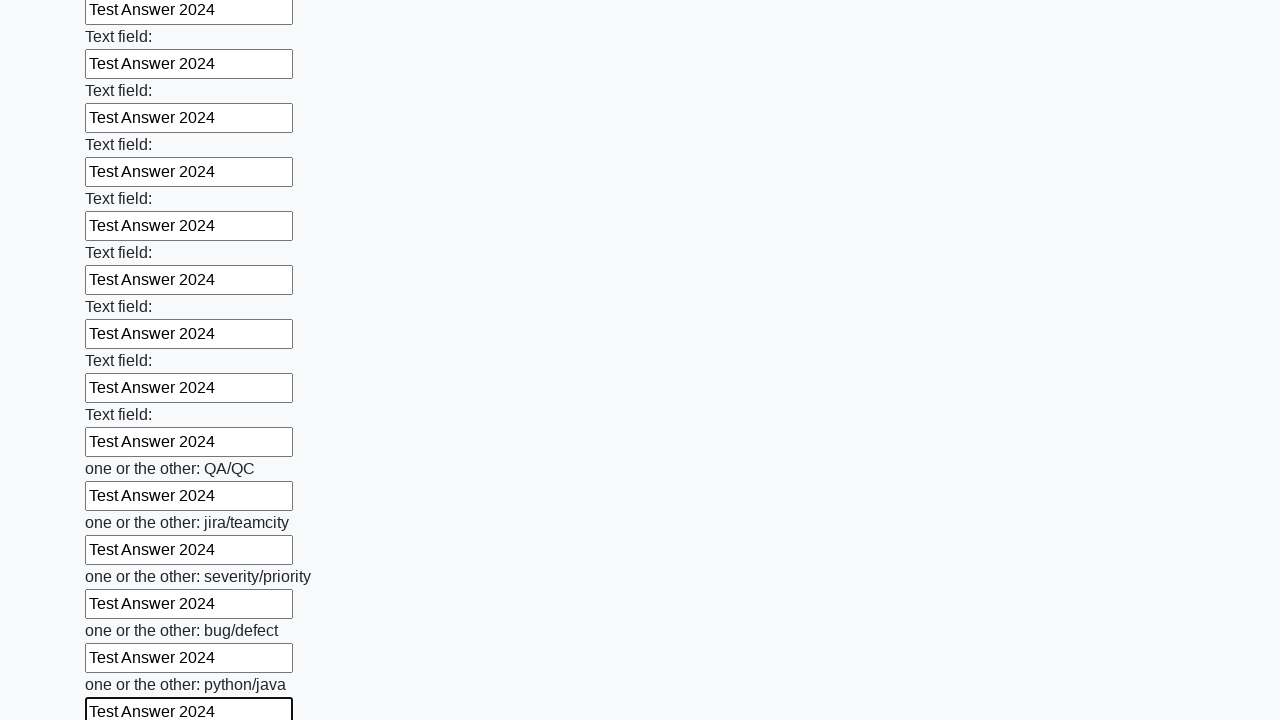

Filled an input field with 'Test Answer 2024' on input >> nth=92
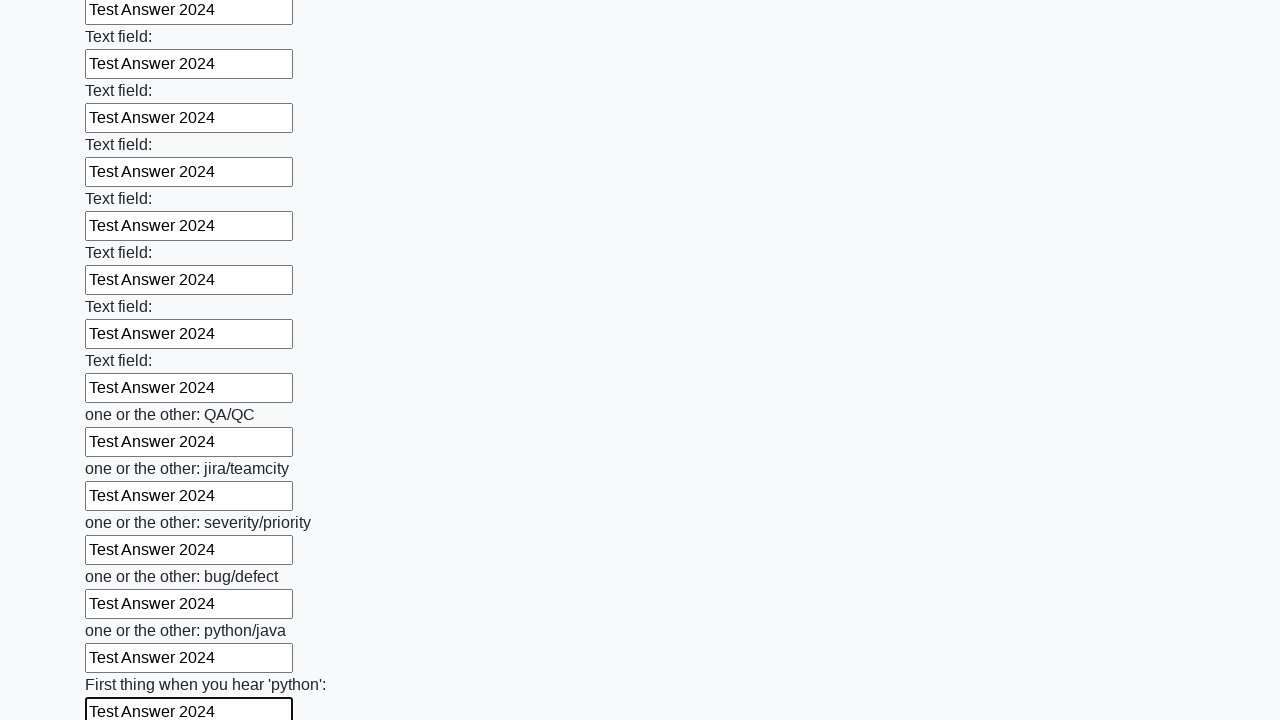

Filled an input field with 'Test Answer 2024' on input >> nth=93
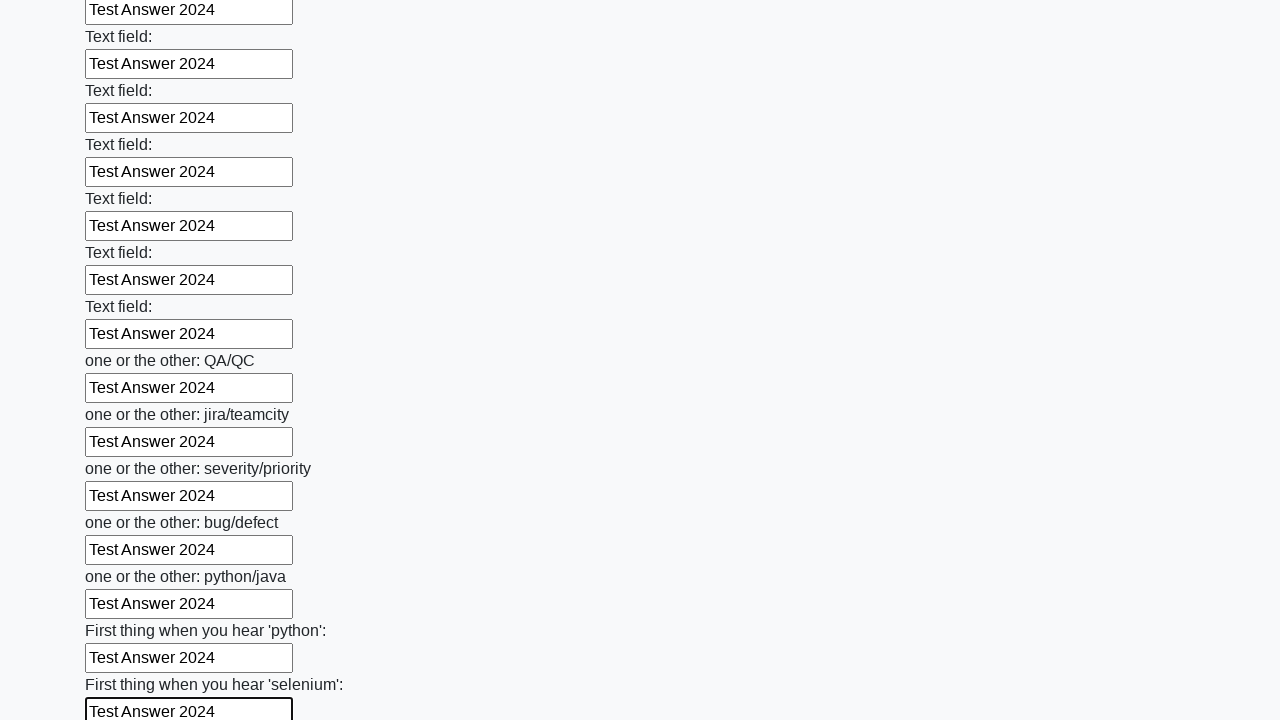

Filled an input field with 'Test Answer 2024' on input >> nth=94
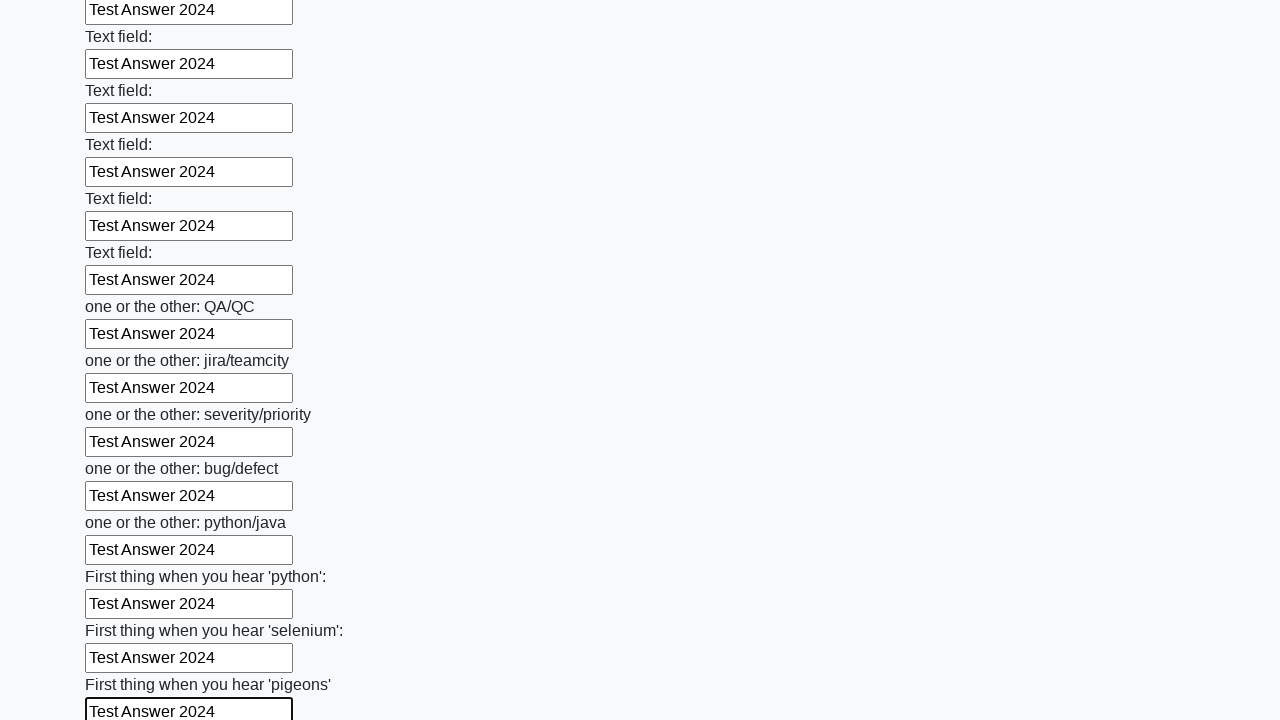

Filled an input field with 'Test Answer 2024' on input >> nth=95
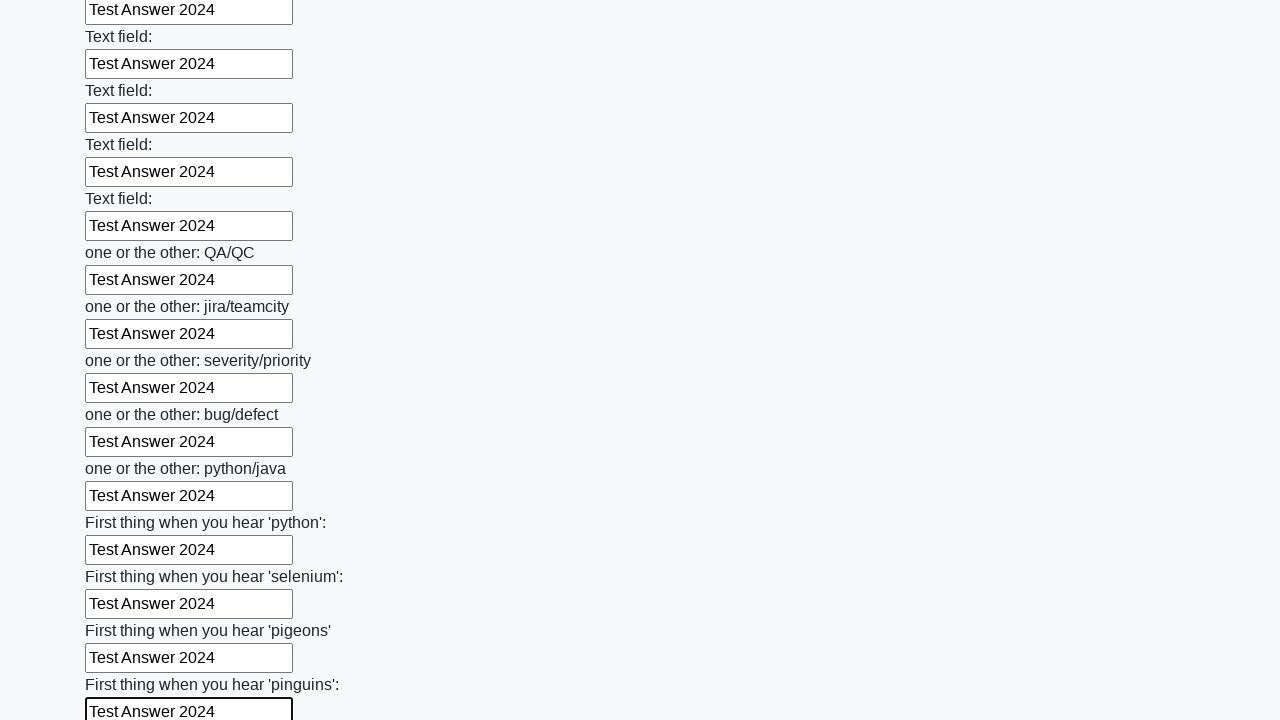

Filled an input field with 'Test Answer 2024' on input >> nth=96
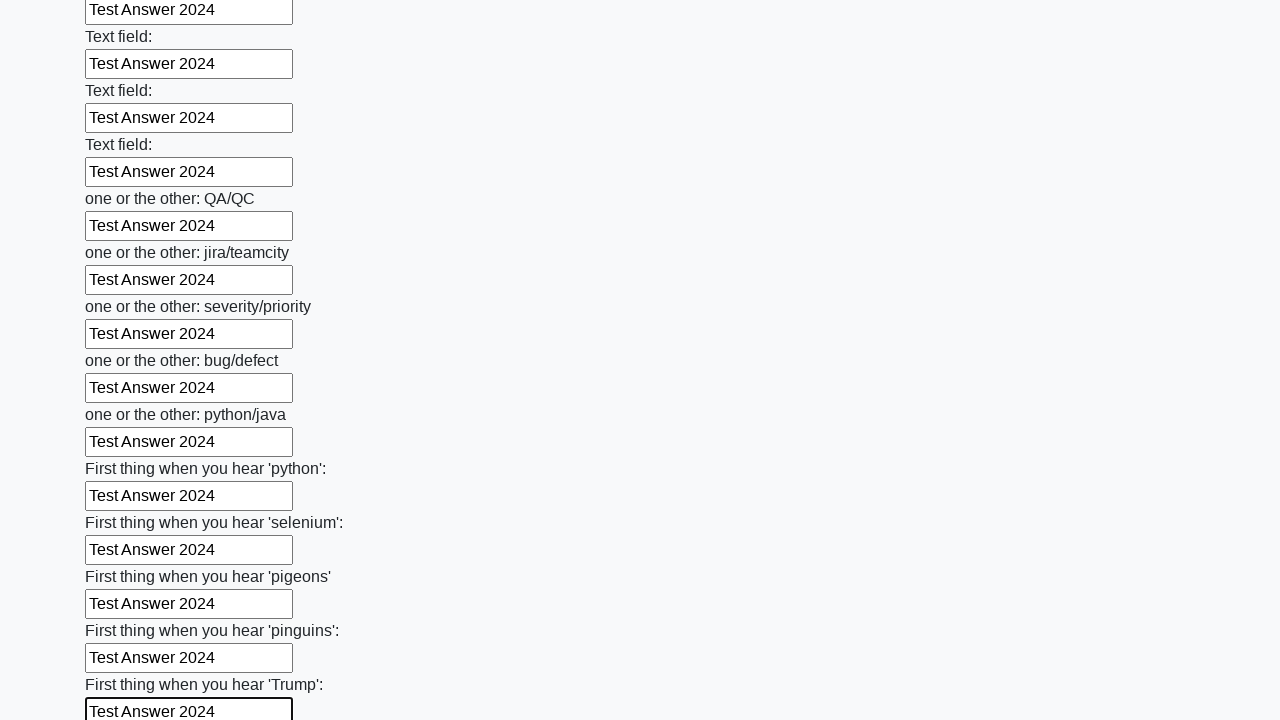

Filled an input field with 'Test Answer 2024' on input >> nth=97
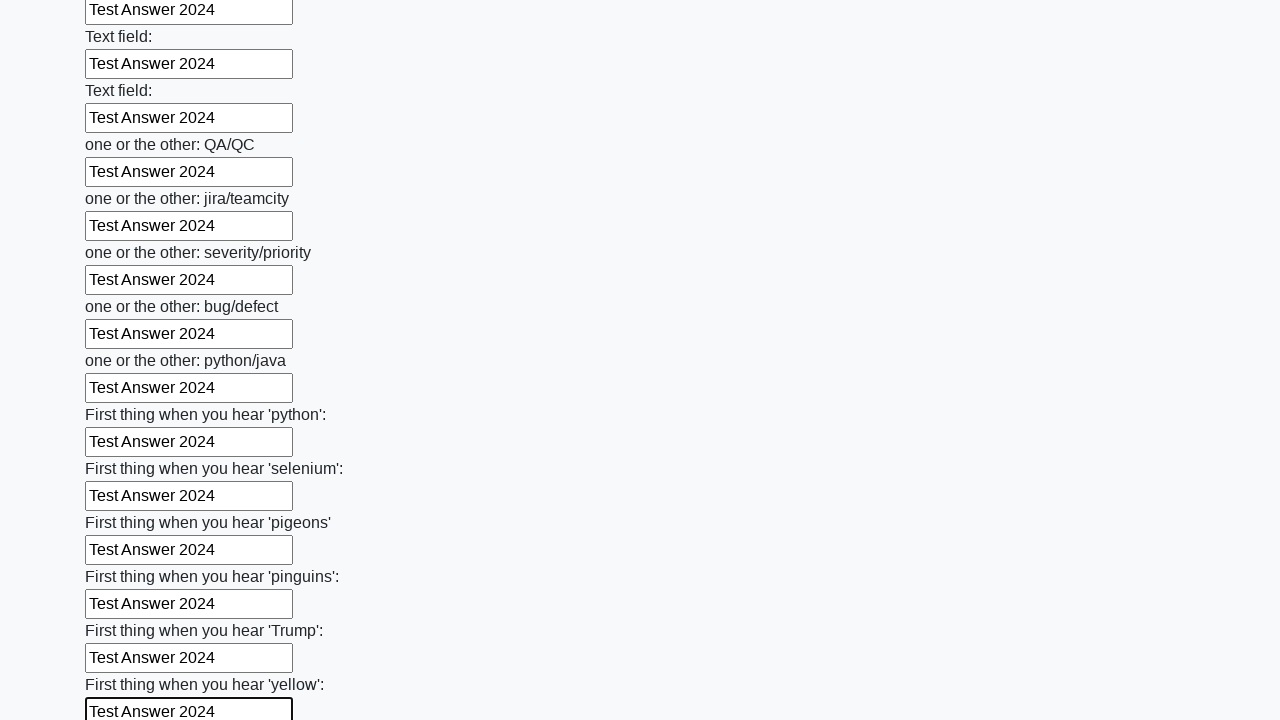

Filled an input field with 'Test Answer 2024' on input >> nth=98
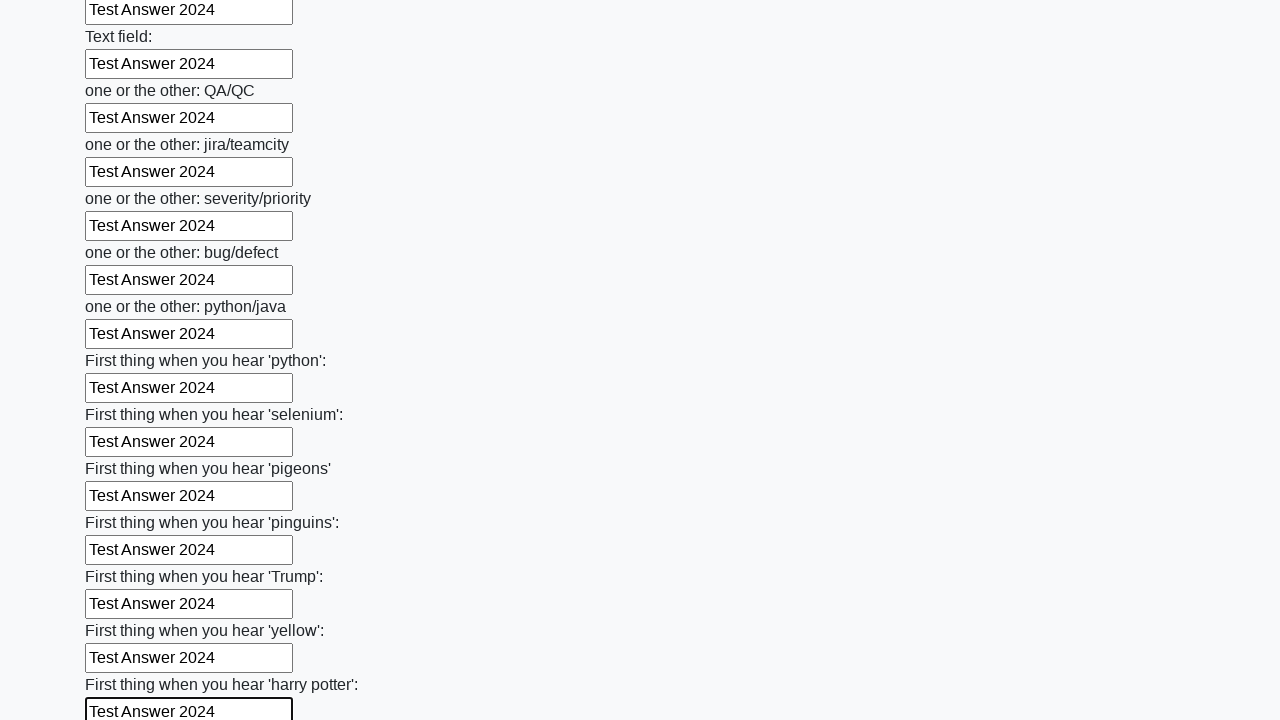

Filled an input field with 'Test Answer 2024' on input >> nth=99
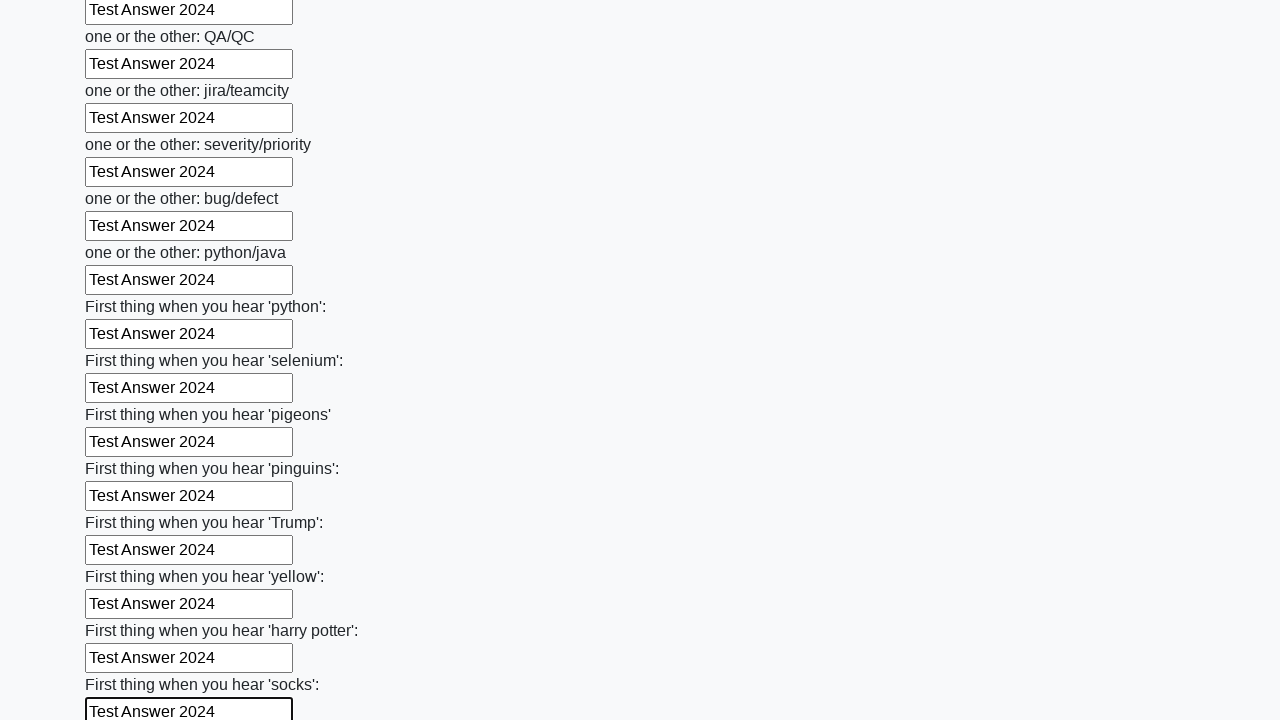

Clicked the submit button at (123, 611) on button.btn
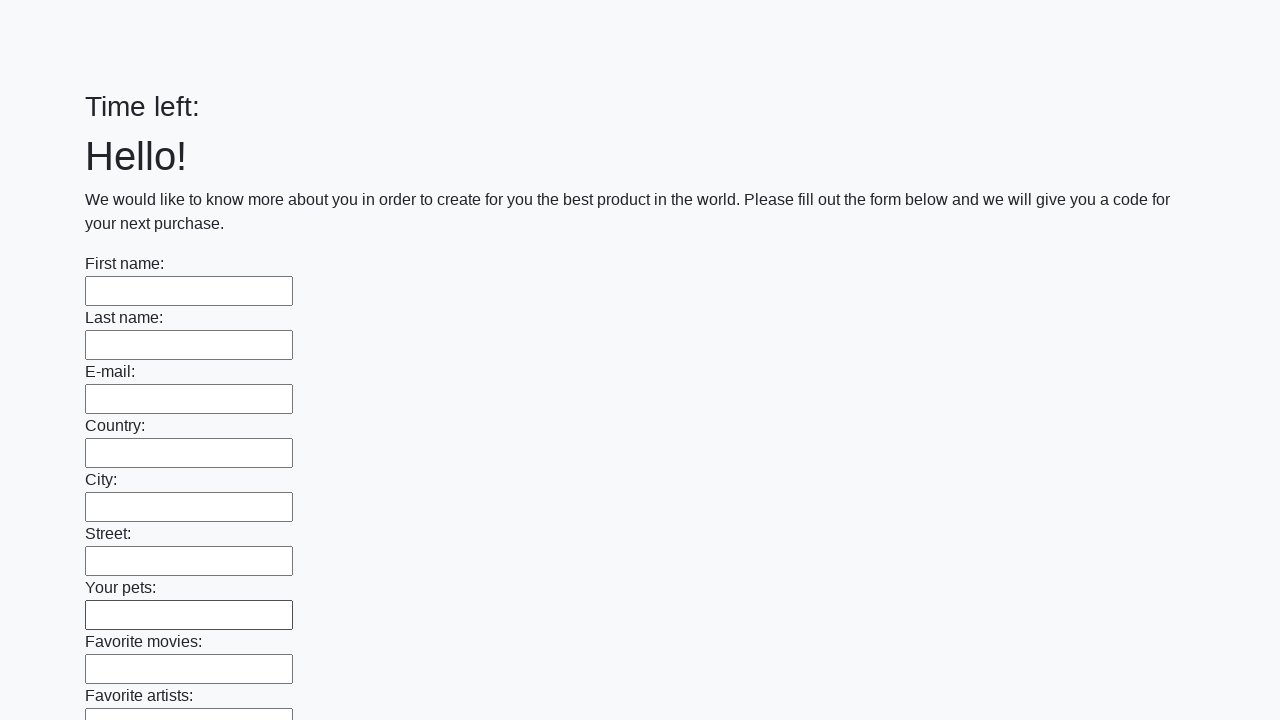

Waited 1 second for form submission response
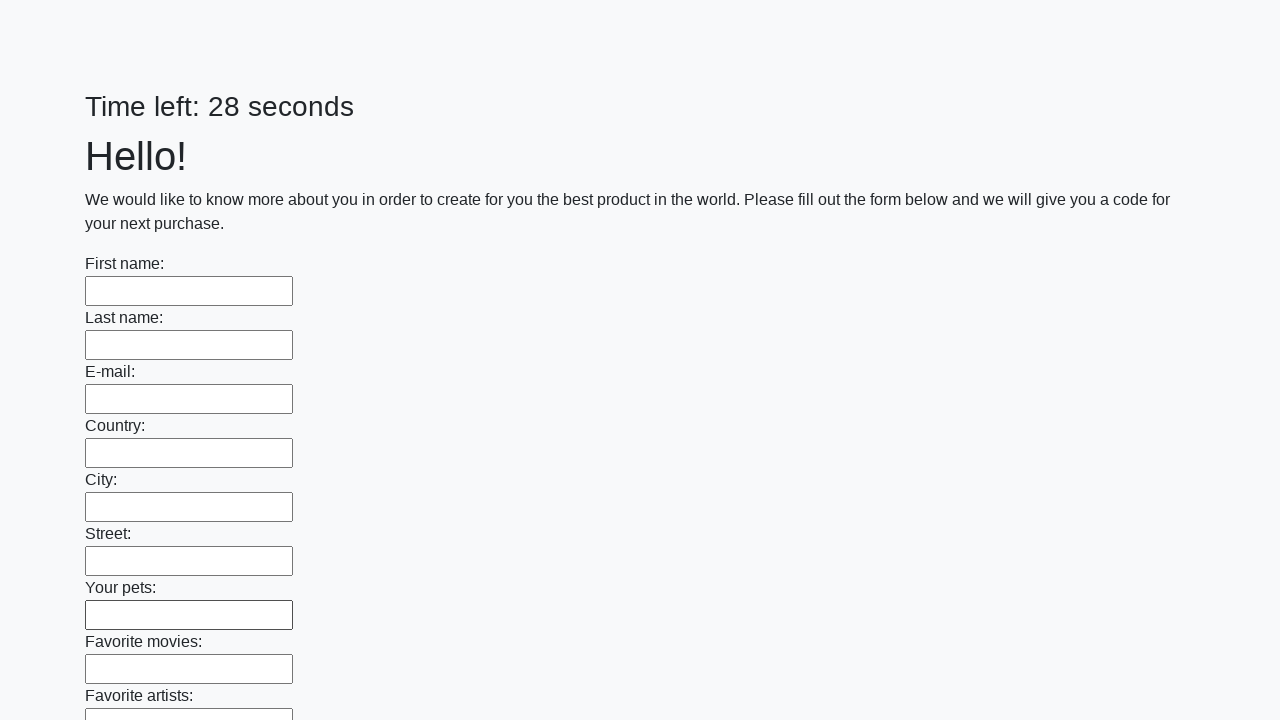

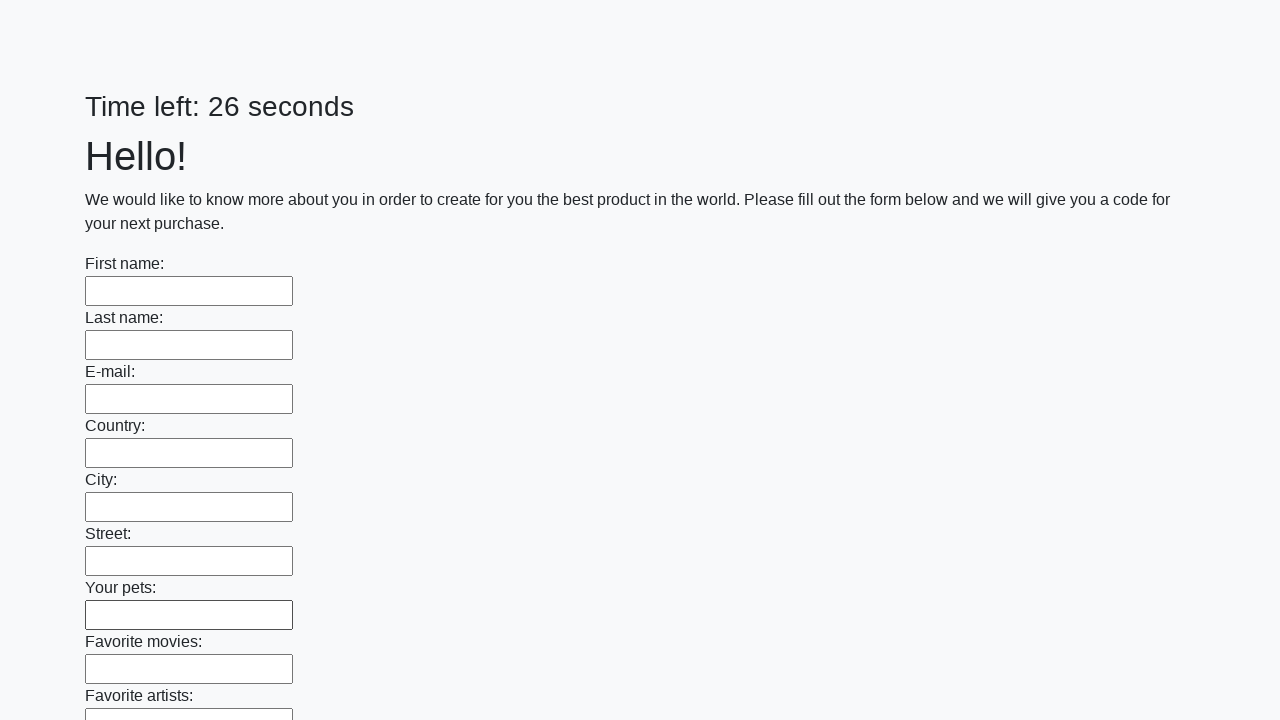